Fills all text input fields in a large form and submits it

Starting URL: http://suninjuly.github.io/huge_form.html

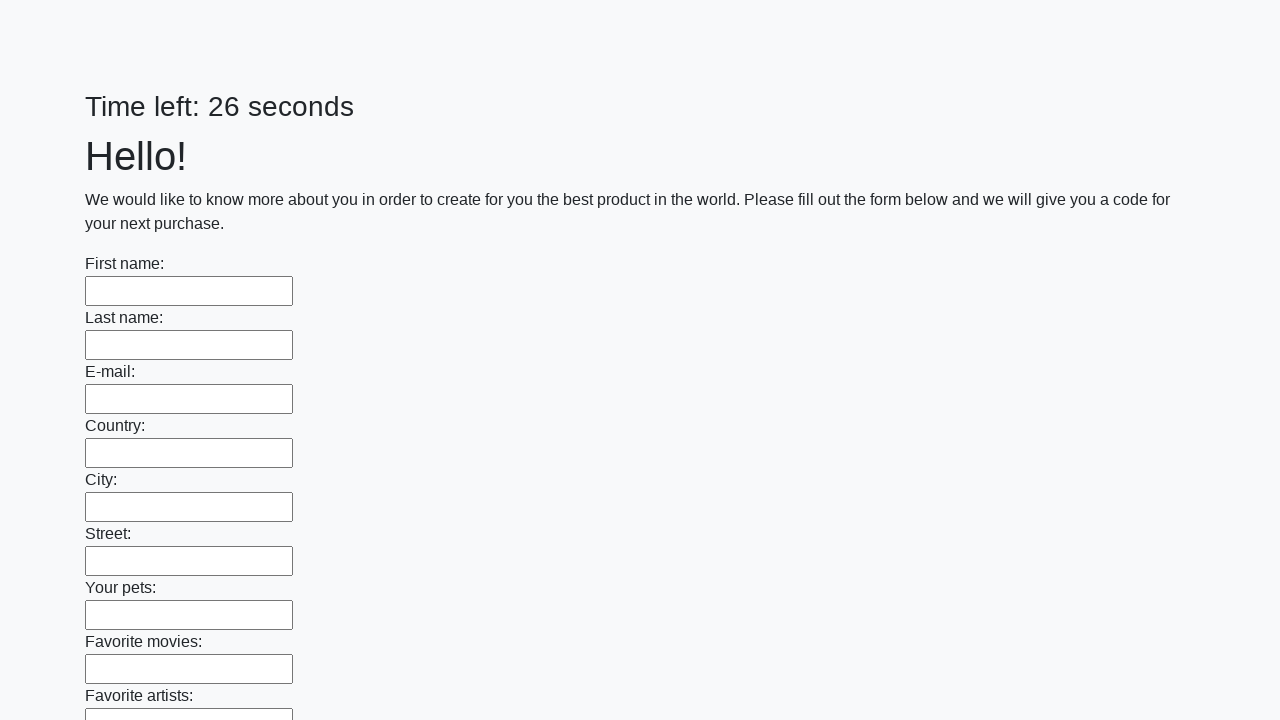

Located all text input fields in the form
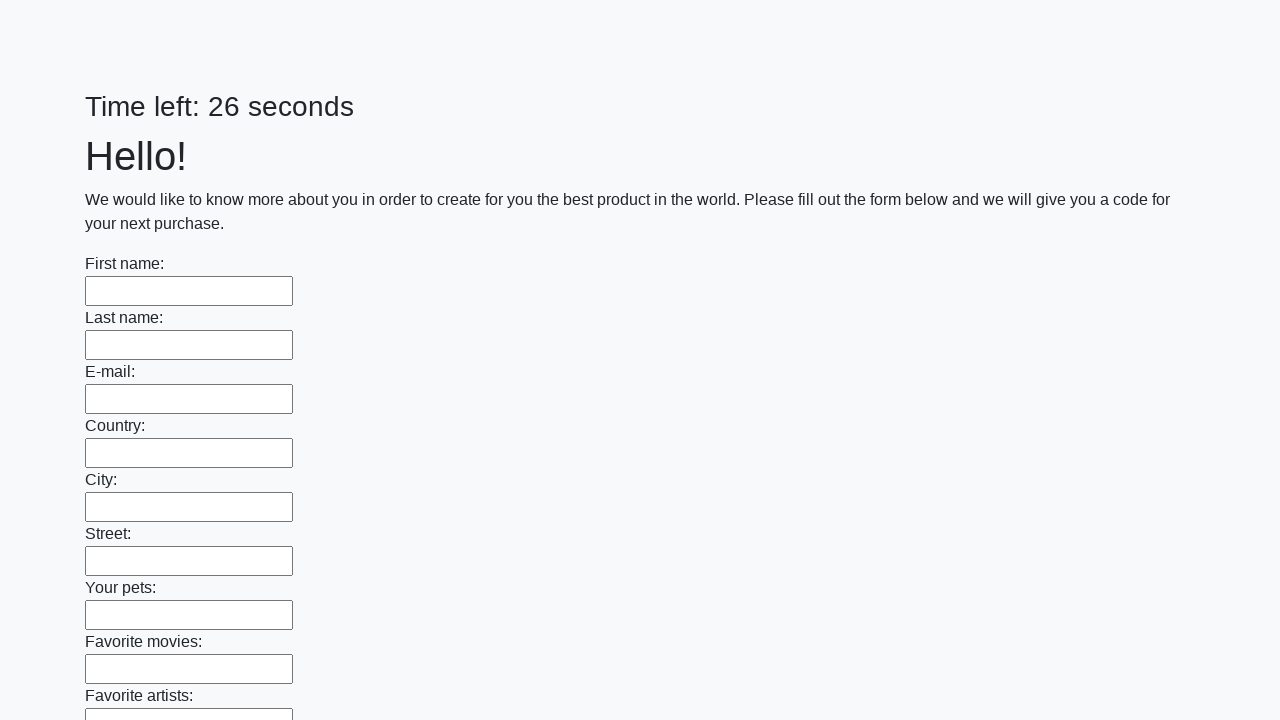

Filled a text input field with 'My answer' on input[type="text"] >> nth=0
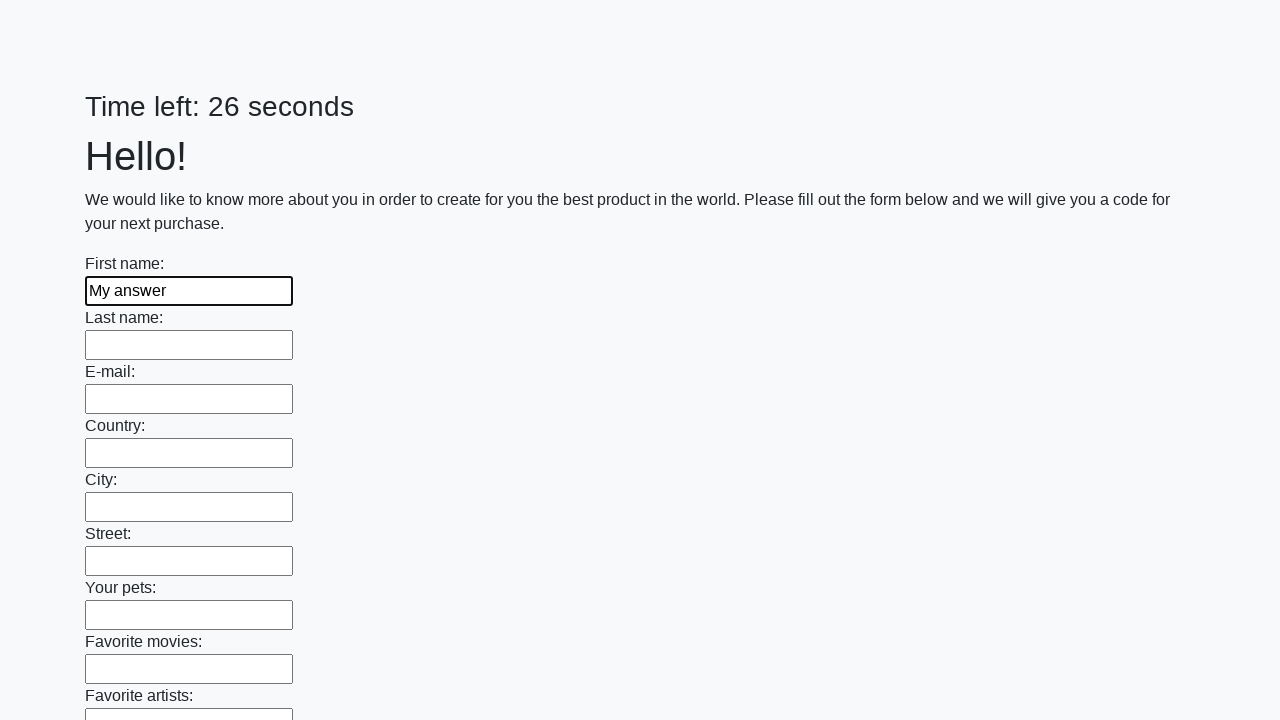

Filled a text input field with 'My answer' on input[type="text"] >> nth=1
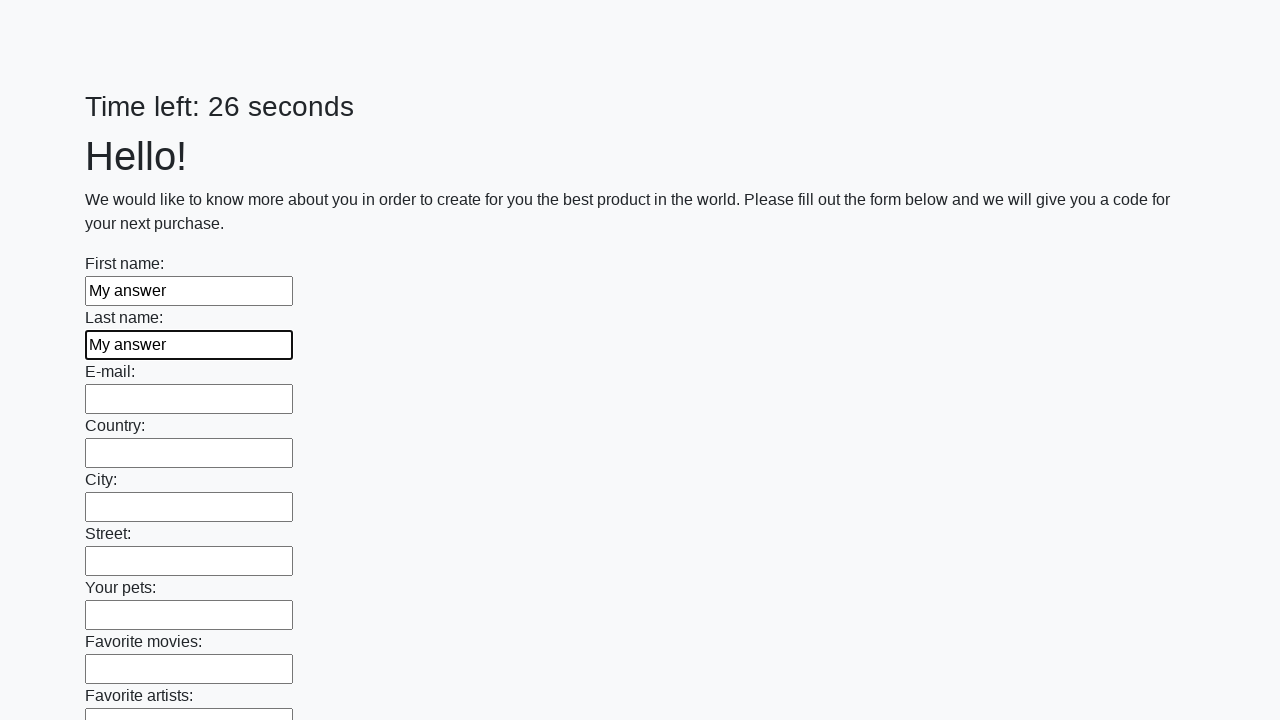

Filled a text input field with 'My answer' on input[type="text"] >> nth=2
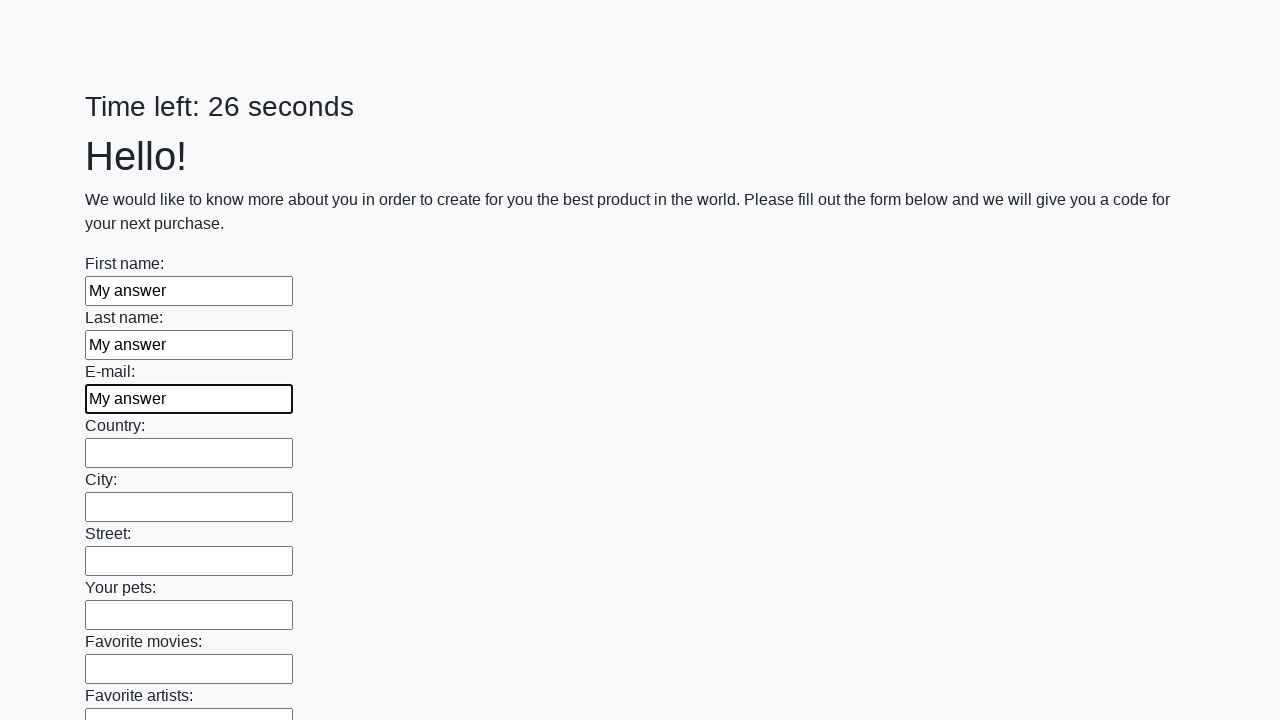

Filled a text input field with 'My answer' on input[type="text"] >> nth=3
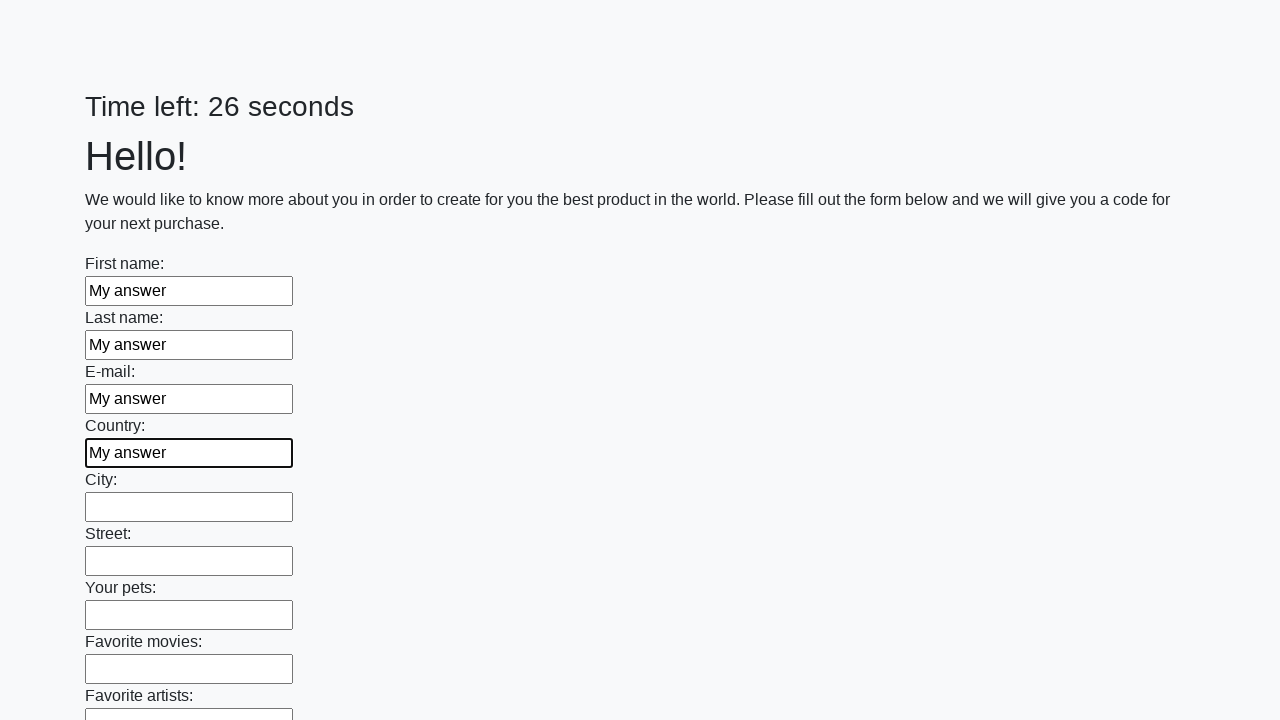

Filled a text input field with 'My answer' on input[type="text"] >> nth=4
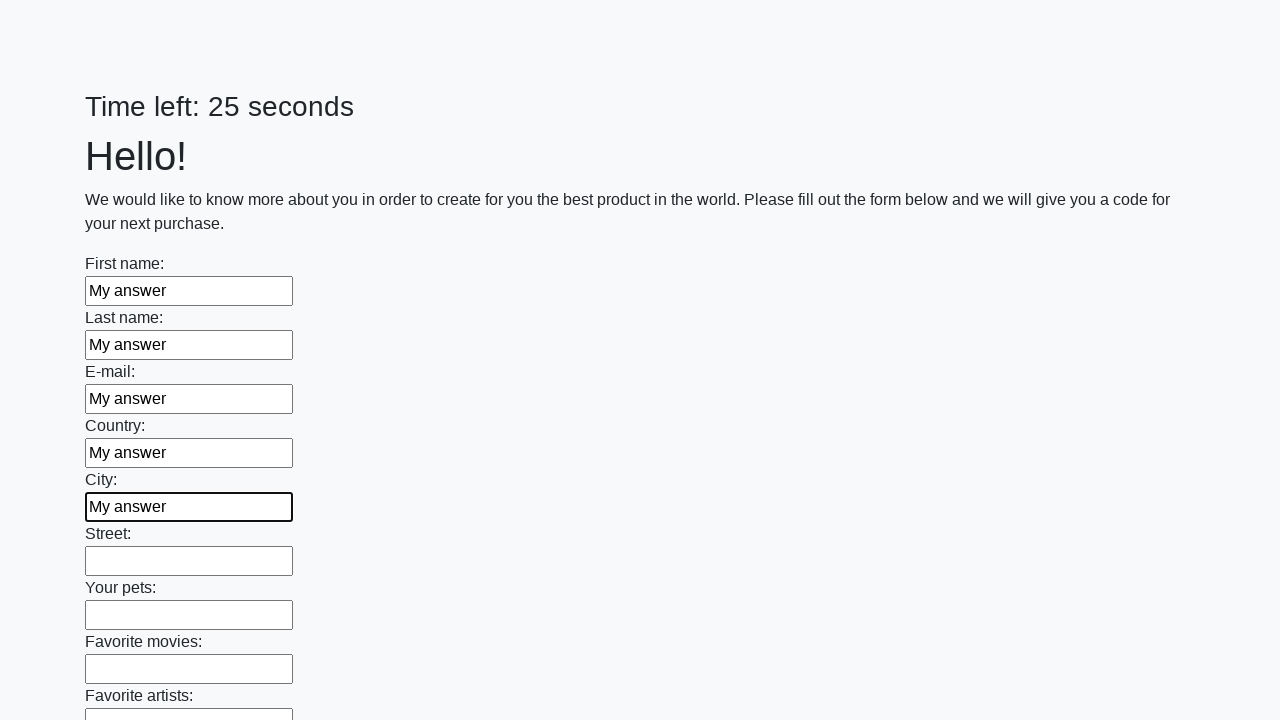

Filled a text input field with 'My answer' on input[type="text"] >> nth=5
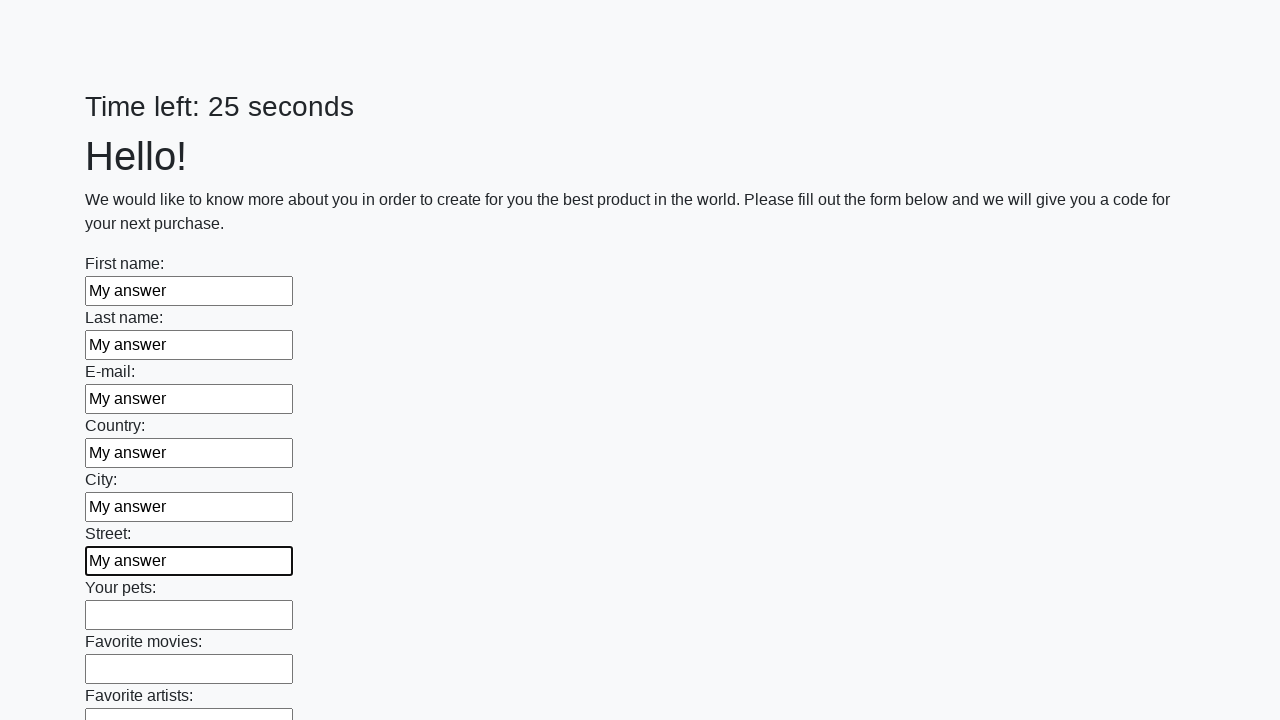

Filled a text input field with 'My answer' on input[type="text"] >> nth=6
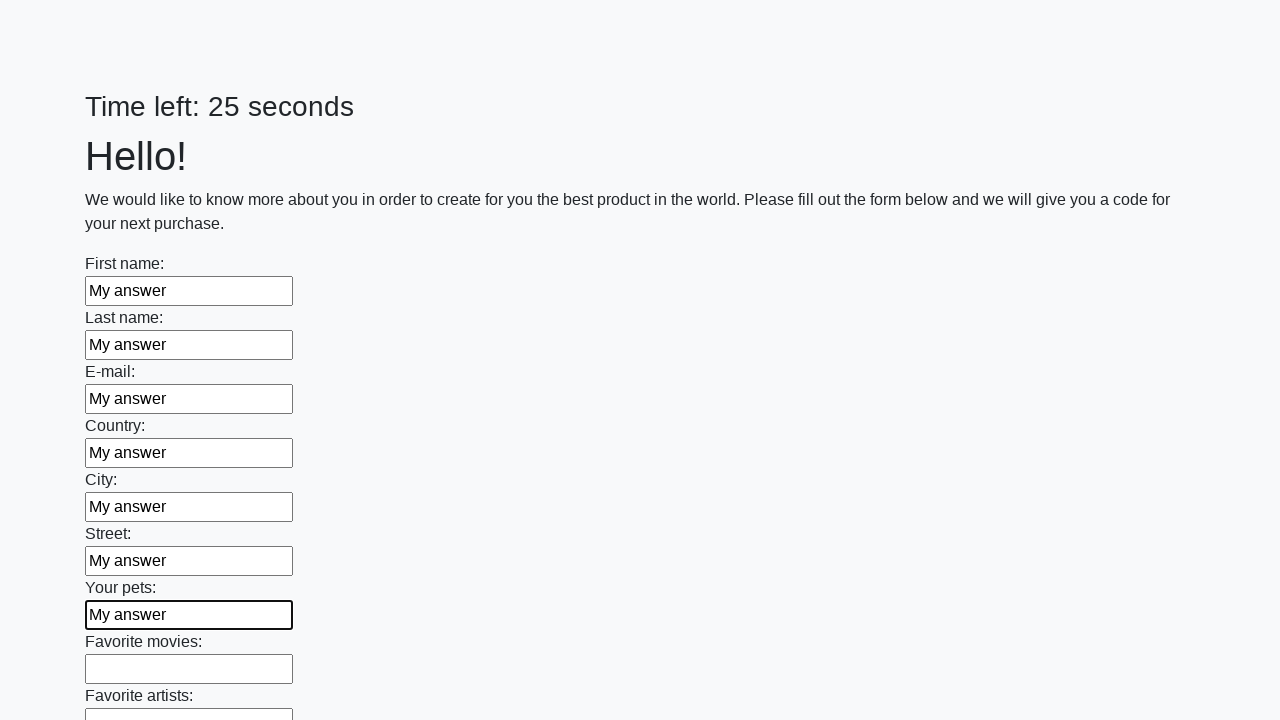

Filled a text input field with 'My answer' on input[type="text"] >> nth=7
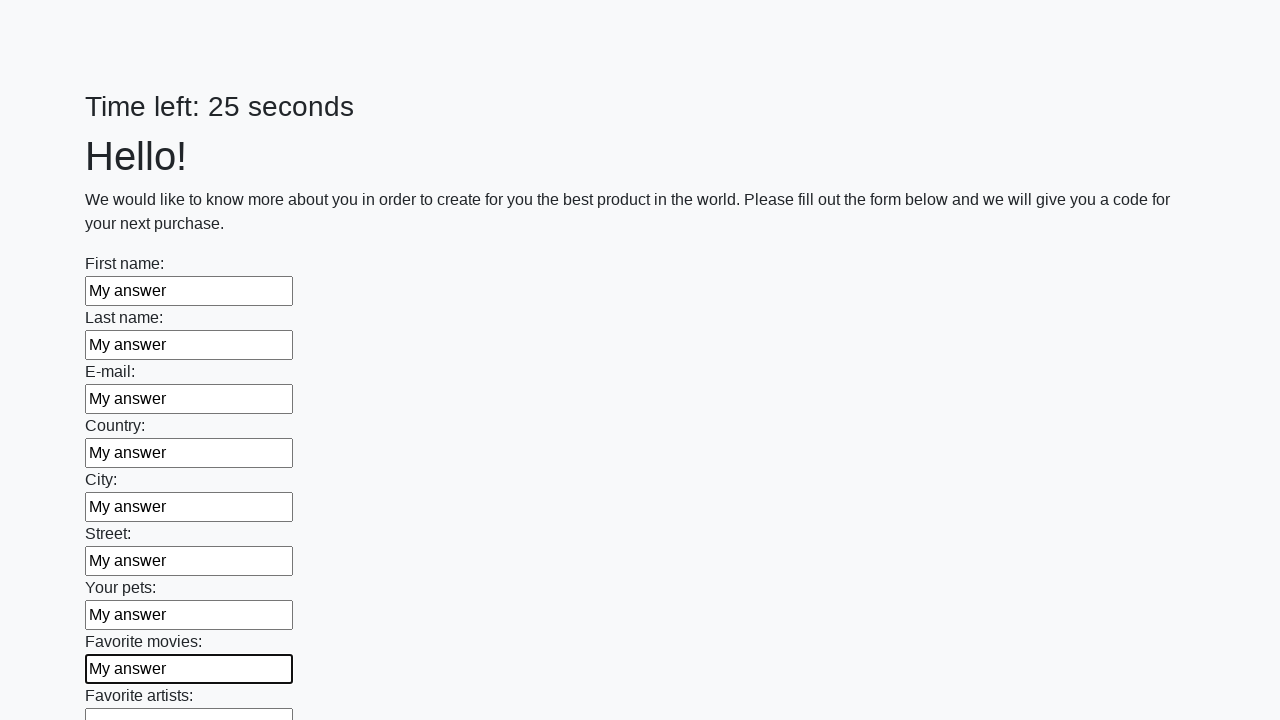

Filled a text input field with 'My answer' on input[type="text"] >> nth=8
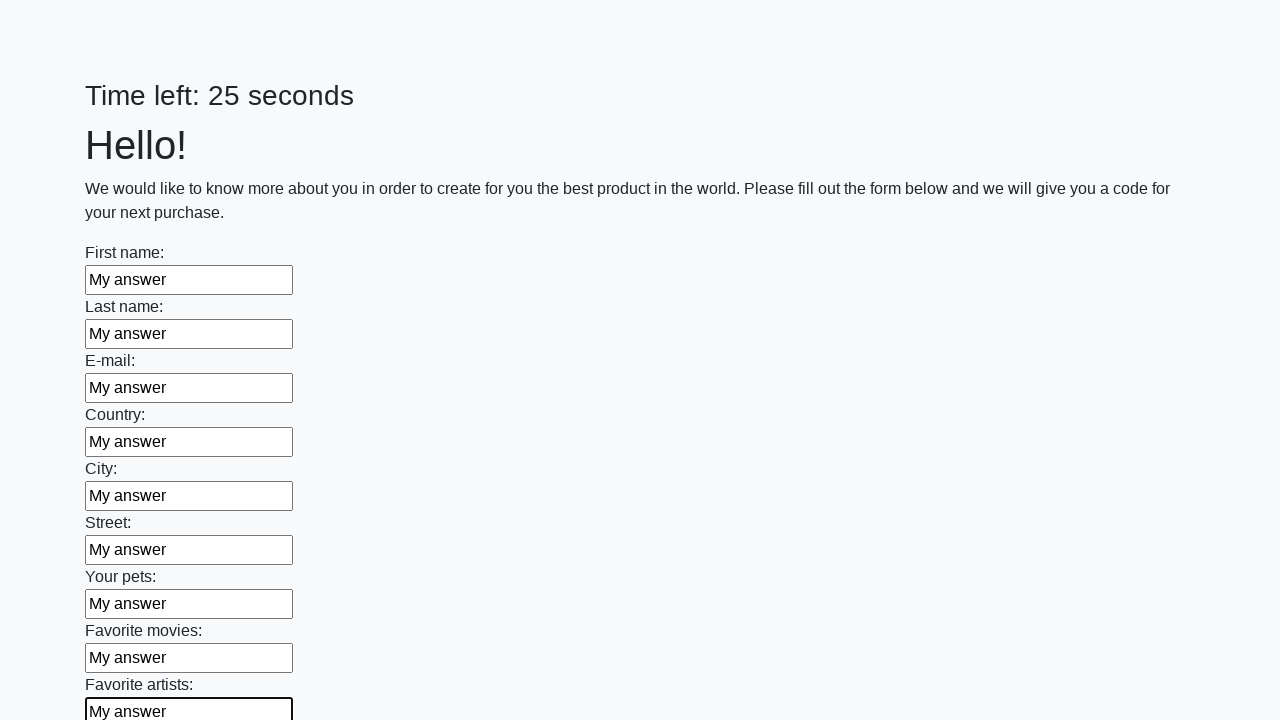

Filled a text input field with 'My answer' on input[type="text"] >> nth=9
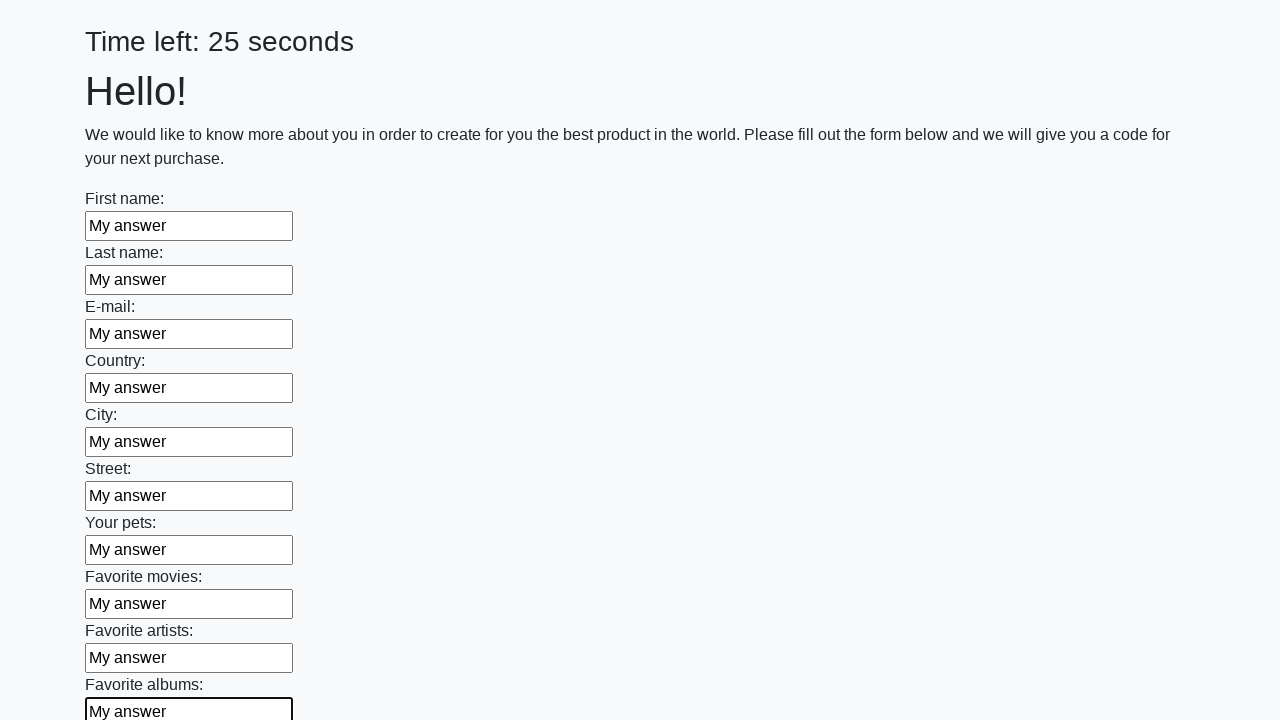

Filled a text input field with 'My answer' on input[type="text"] >> nth=10
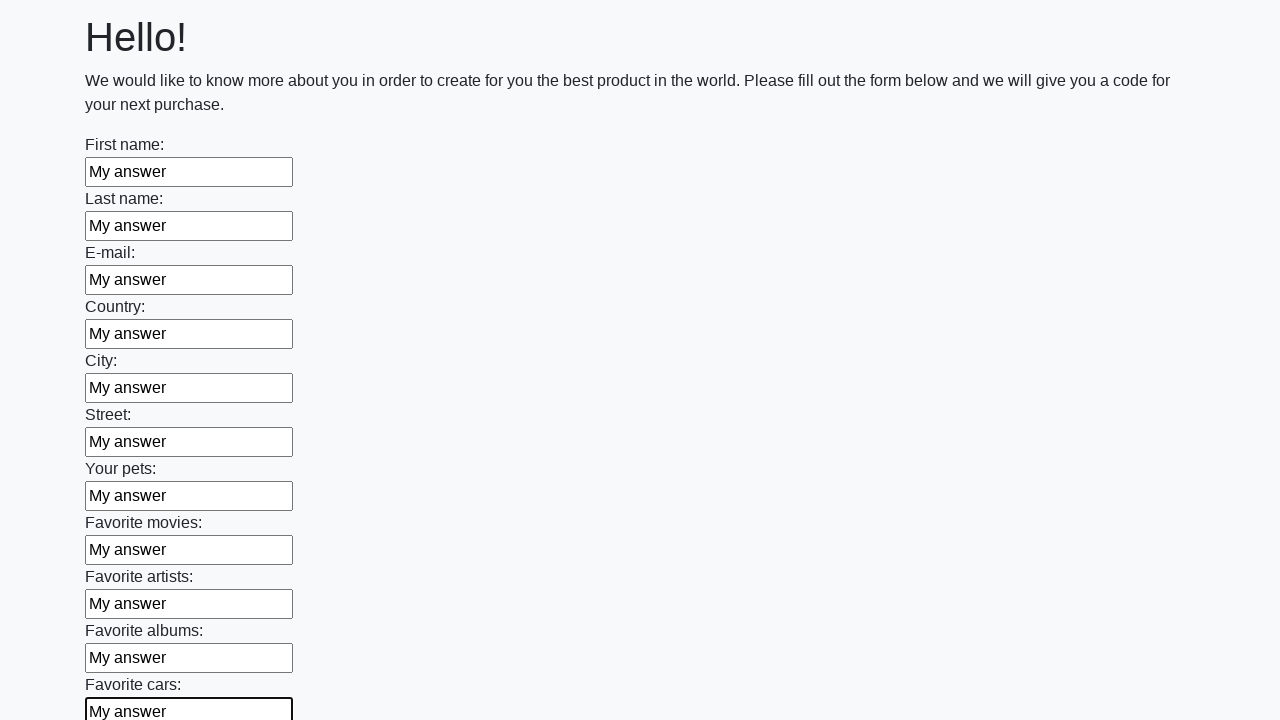

Filled a text input field with 'My answer' on input[type="text"] >> nth=11
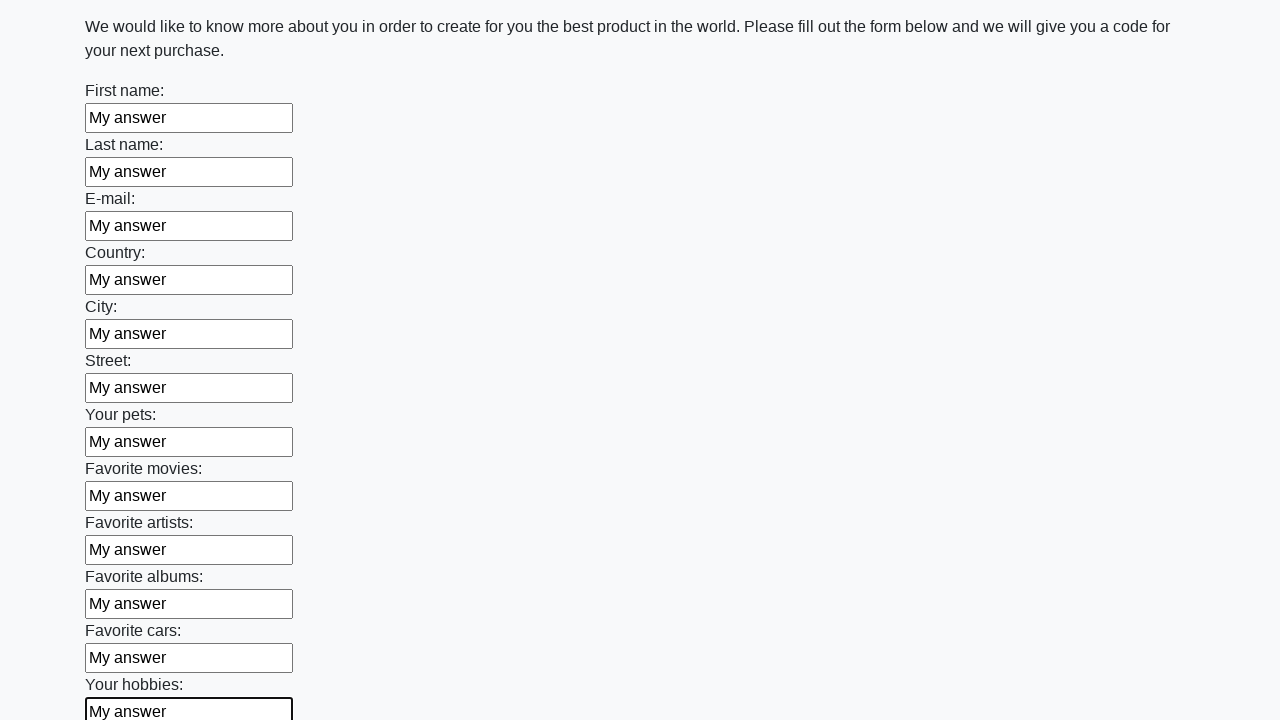

Filled a text input field with 'My answer' on input[type="text"] >> nth=12
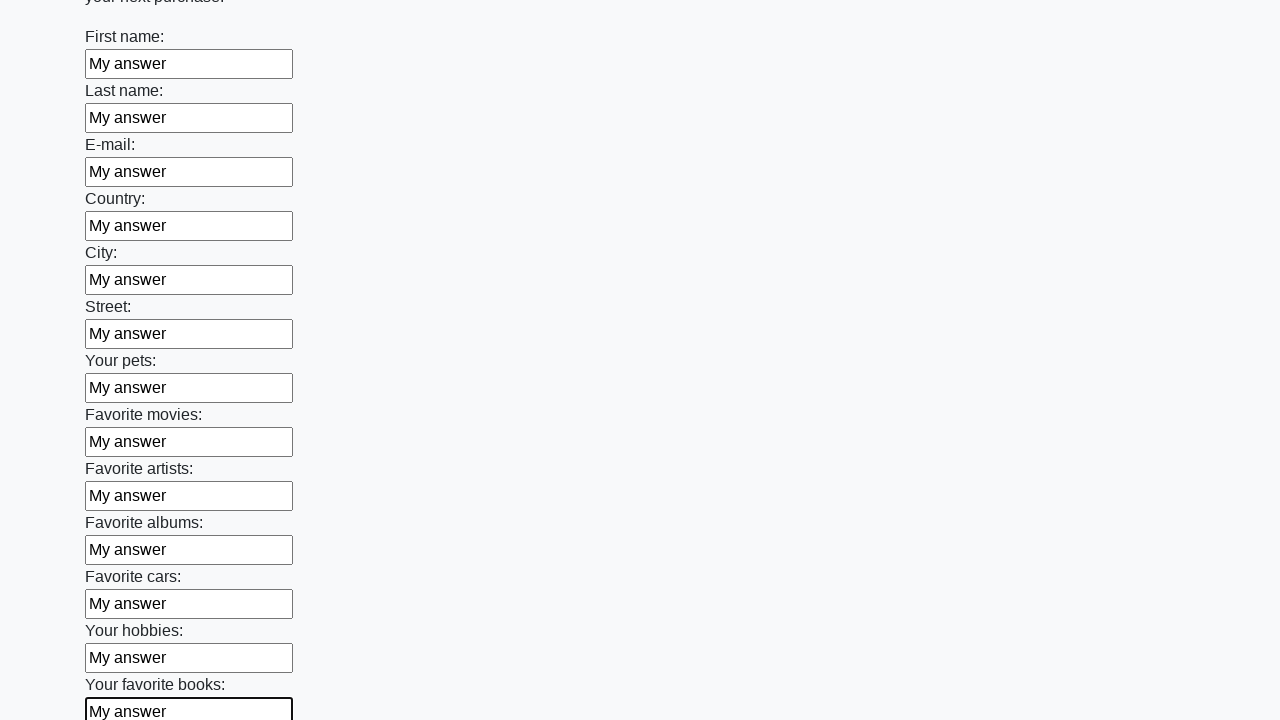

Filled a text input field with 'My answer' on input[type="text"] >> nth=13
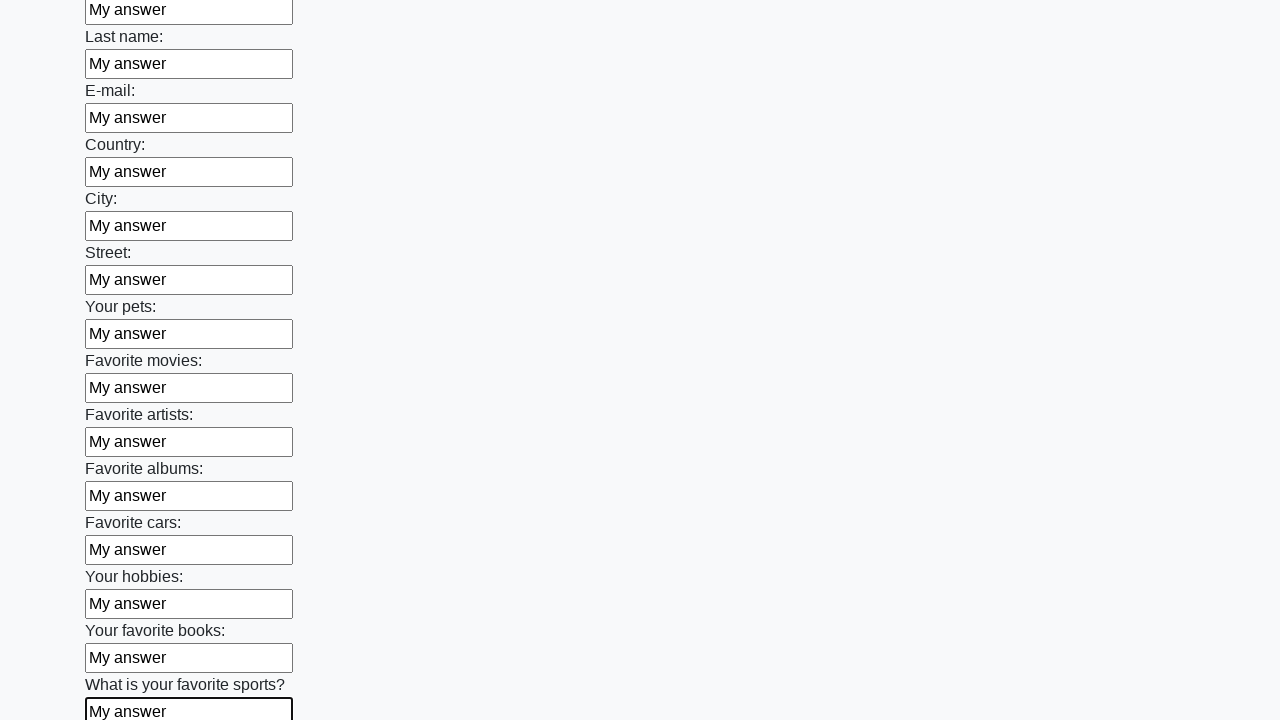

Filled a text input field with 'My answer' on input[type="text"] >> nth=14
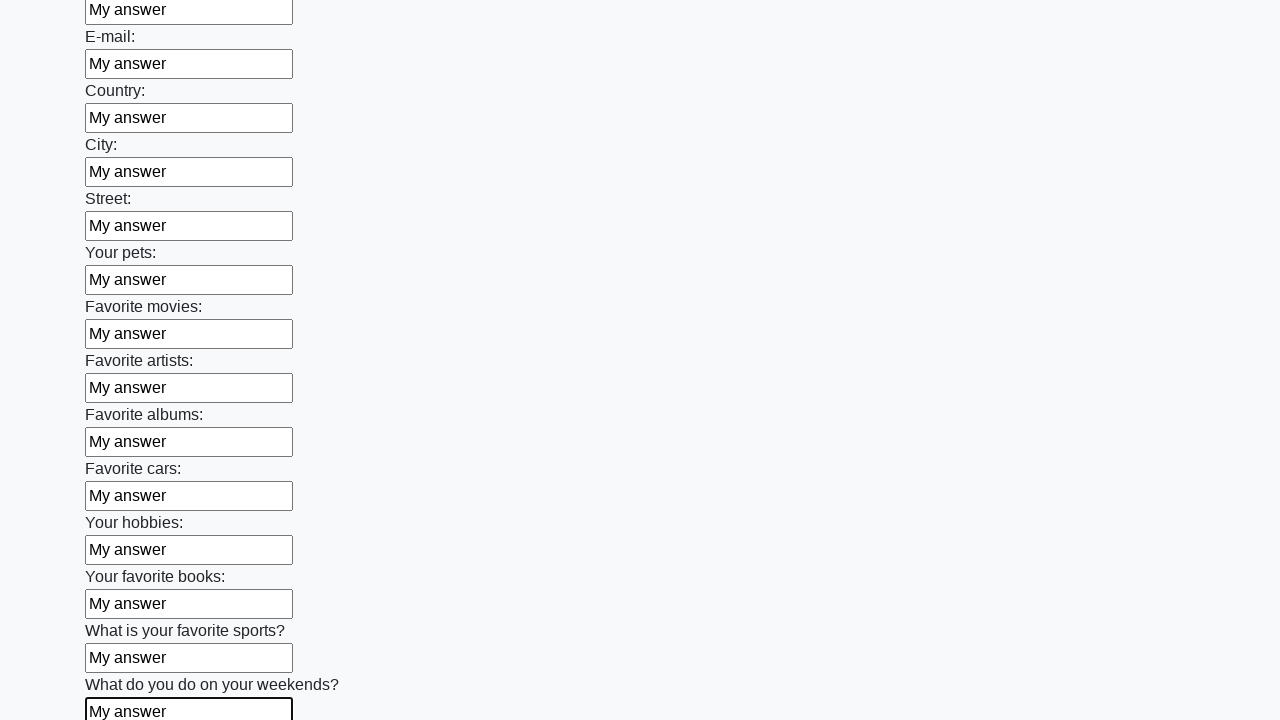

Filled a text input field with 'My answer' on input[type="text"] >> nth=15
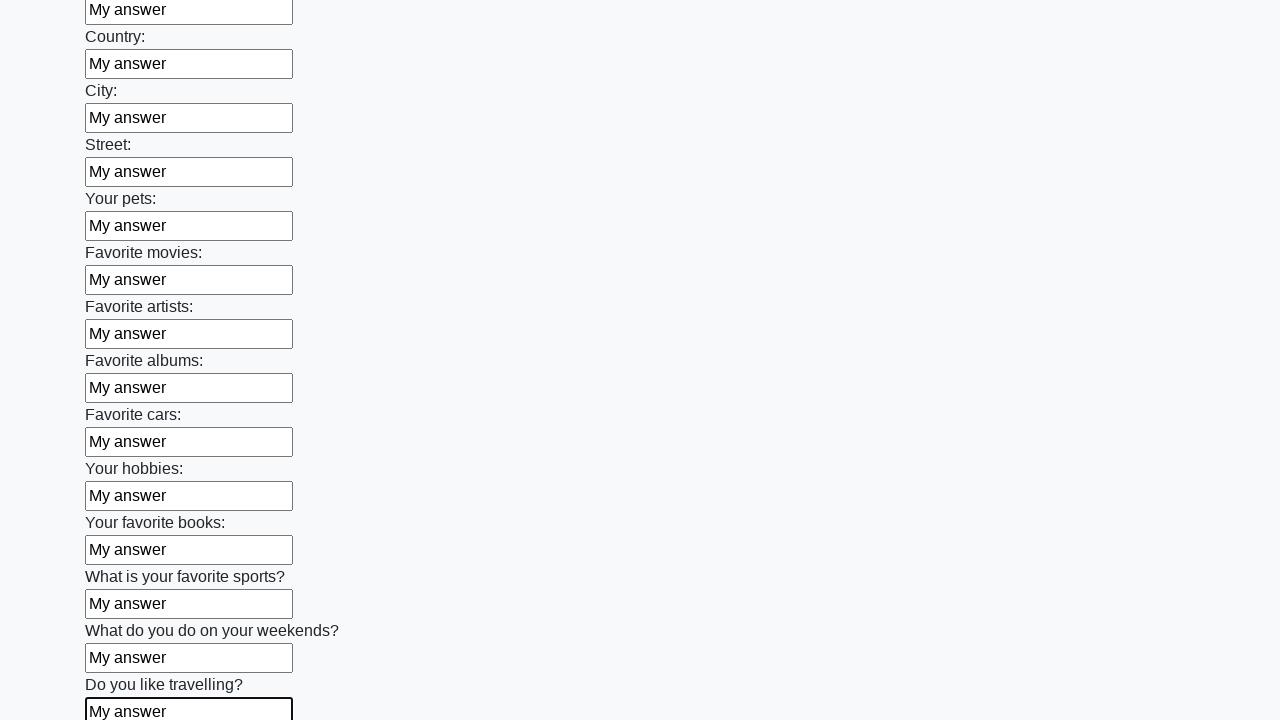

Filled a text input field with 'My answer' on input[type="text"] >> nth=16
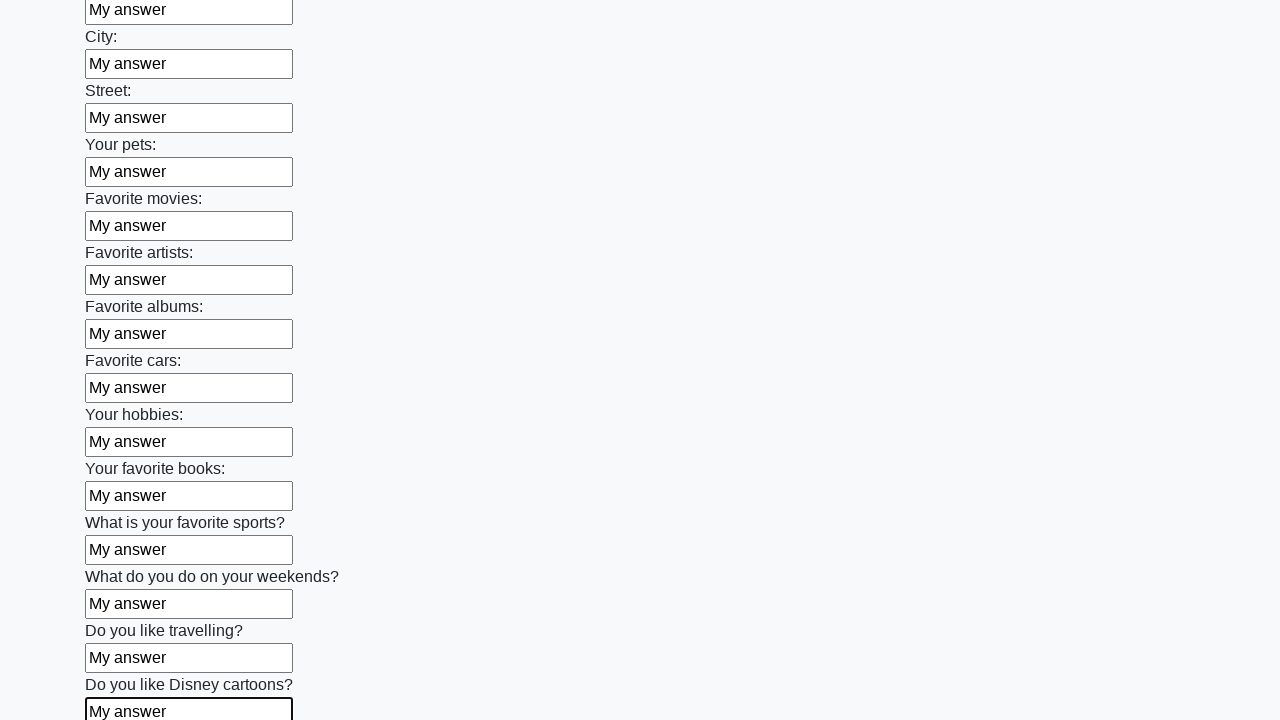

Filled a text input field with 'My answer' on input[type="text"] >> nth=17
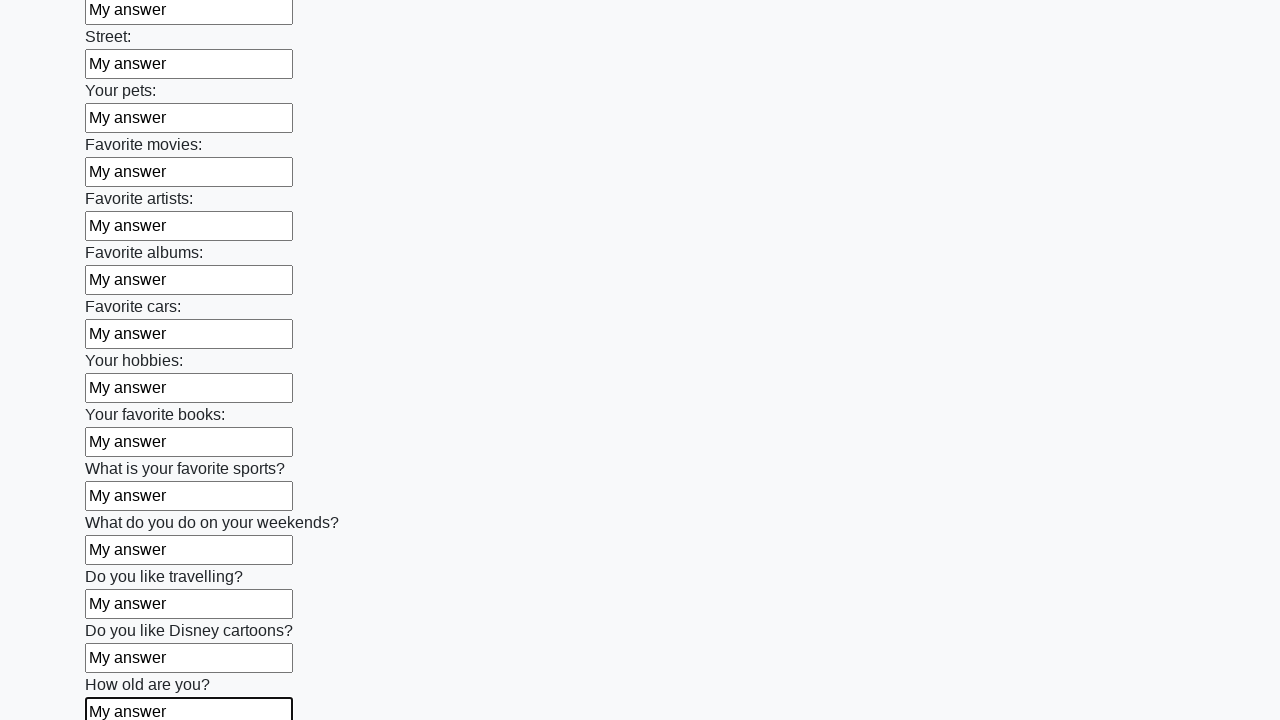

Filled a text input field with 'My answer' on input[type="text"] >> nth=18
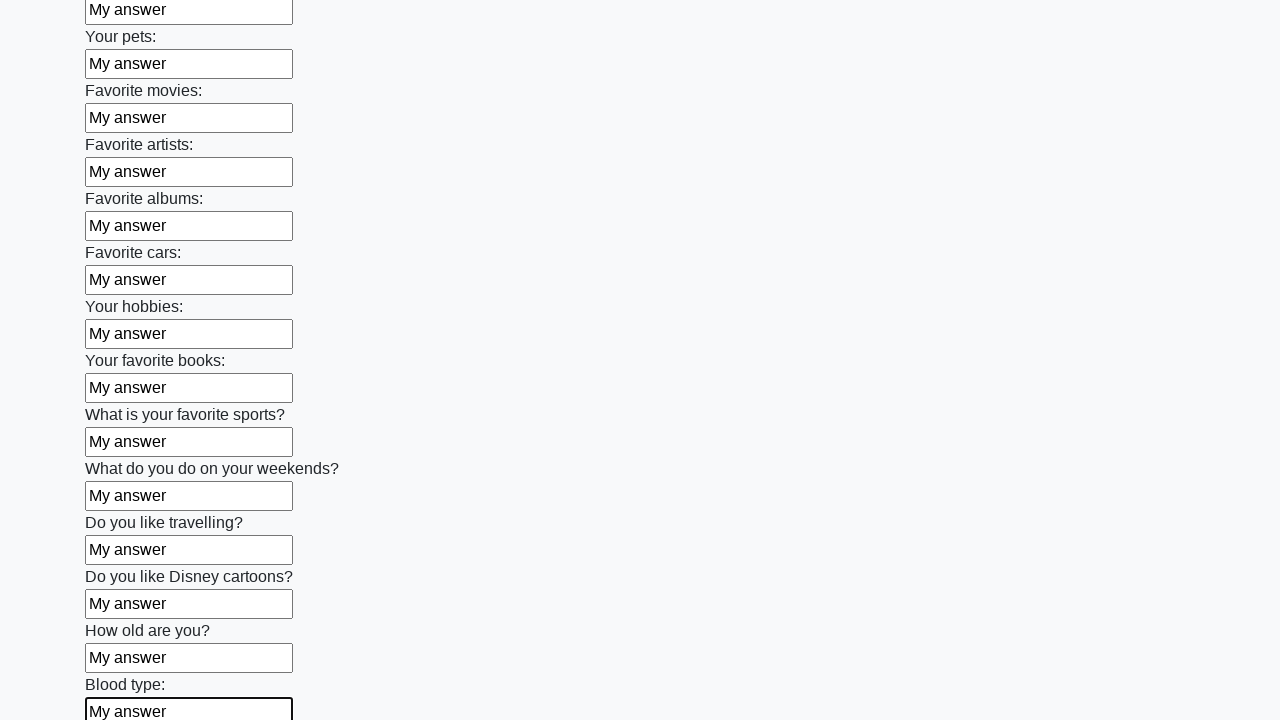

Filled a text input field with 'My answer' on input[type="text"] >> nth=19
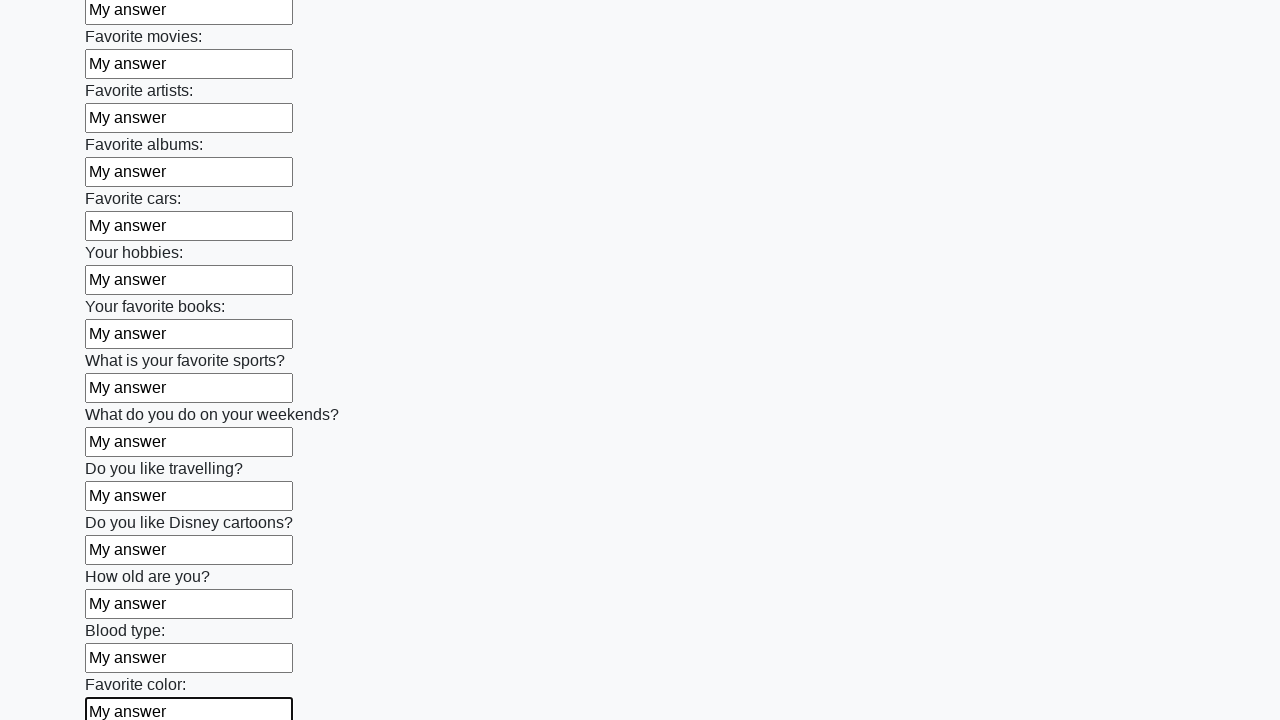

Filled a text input field with 'My answer' on input[type="text"] >> nth=20
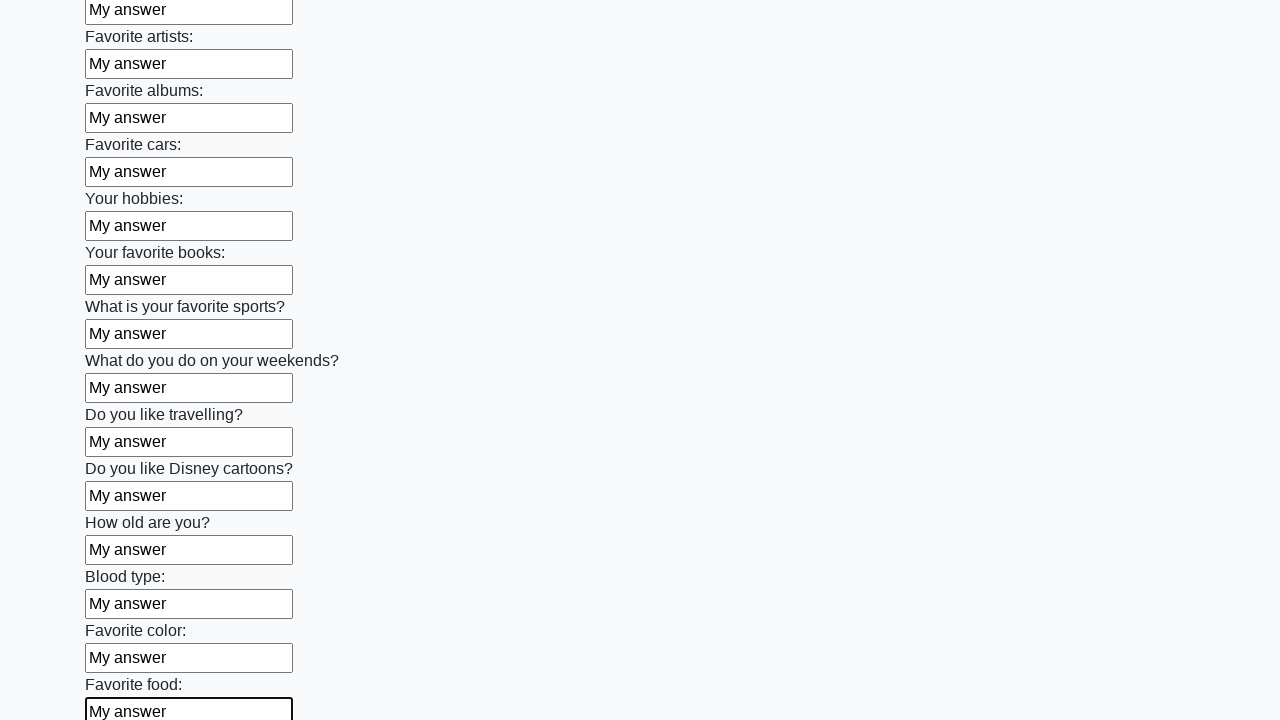

Filled a text input field with 'My answer' on input[type="text"] >> nth=21
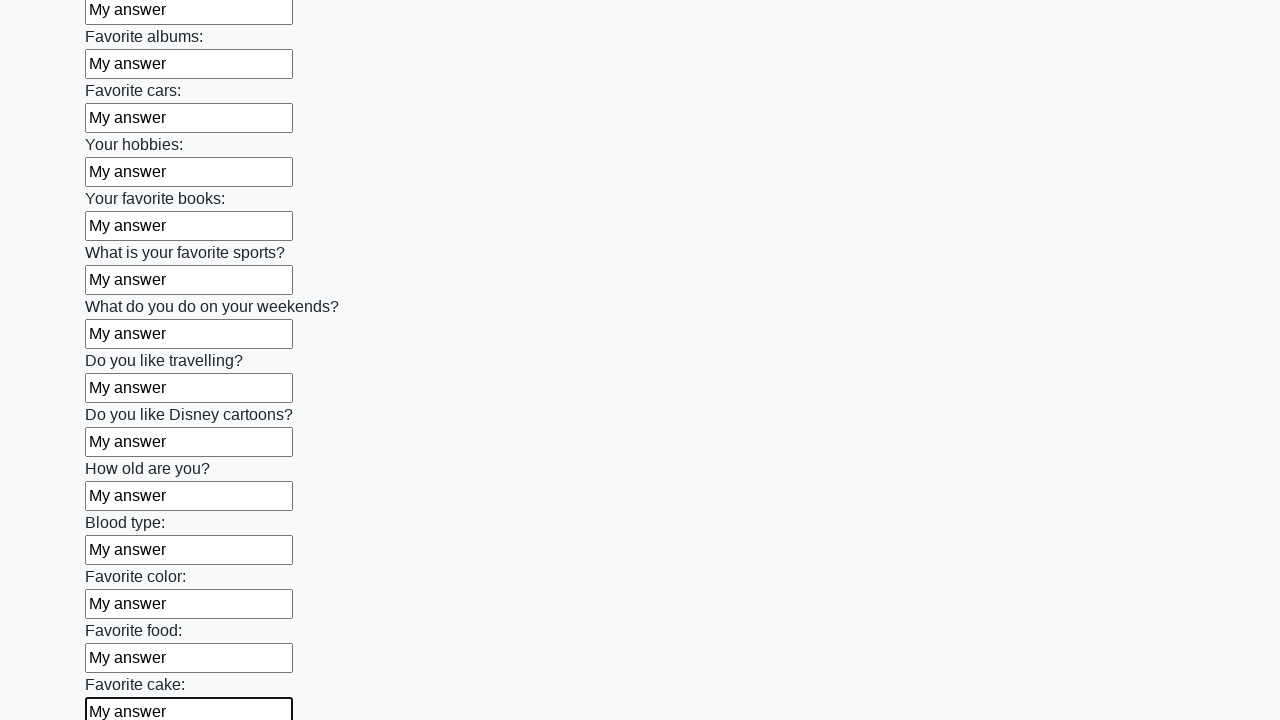

Filled a text input field with 'My answer' on input[type="text"] >> nth=22
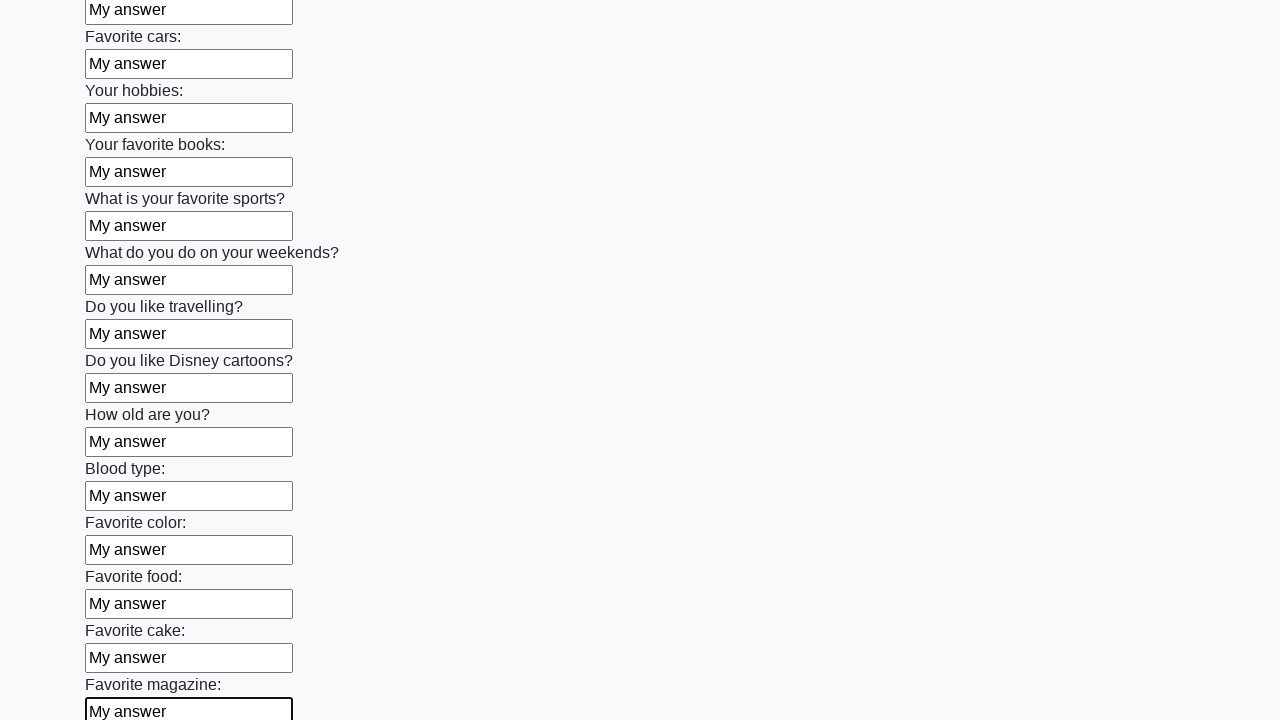

Filled a text input field with 'My answer' on input[type="text"] >> nth=23
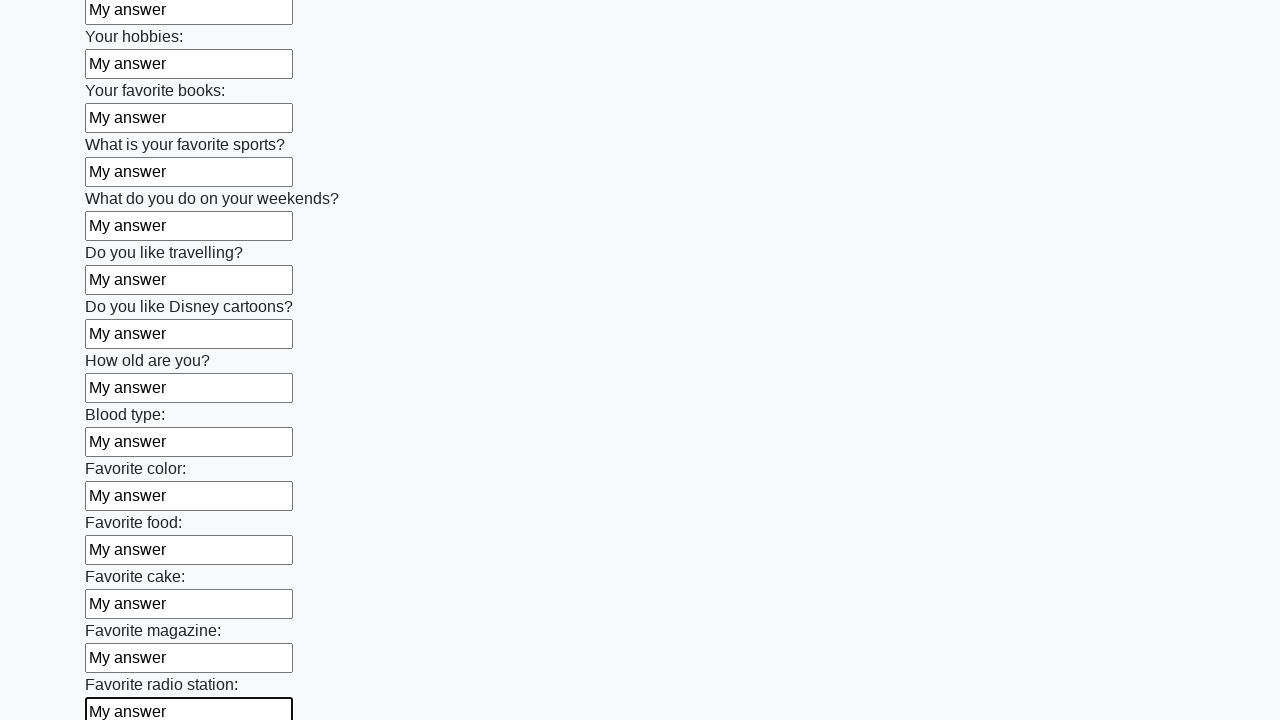

Filled a text input field with 'My answer' on input[type="text"] >> nth=24
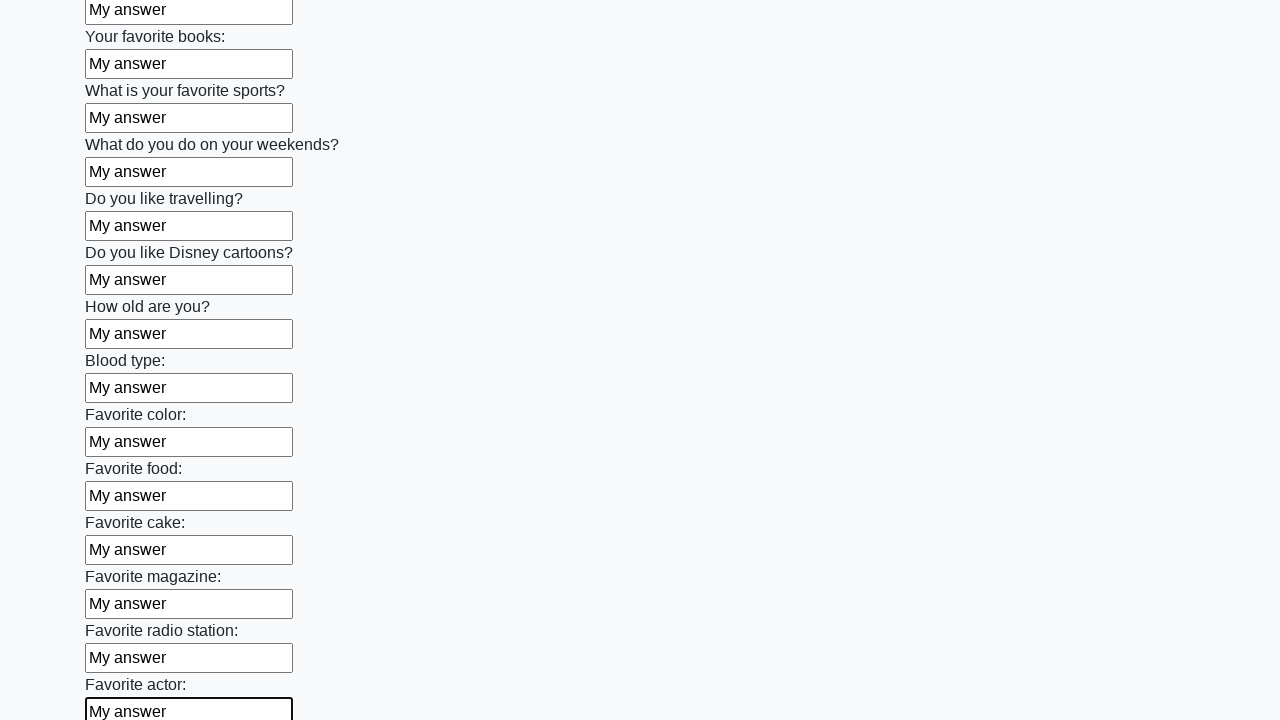

Filled a text input field with 'My answer' on input[type="text"] >> nth=25
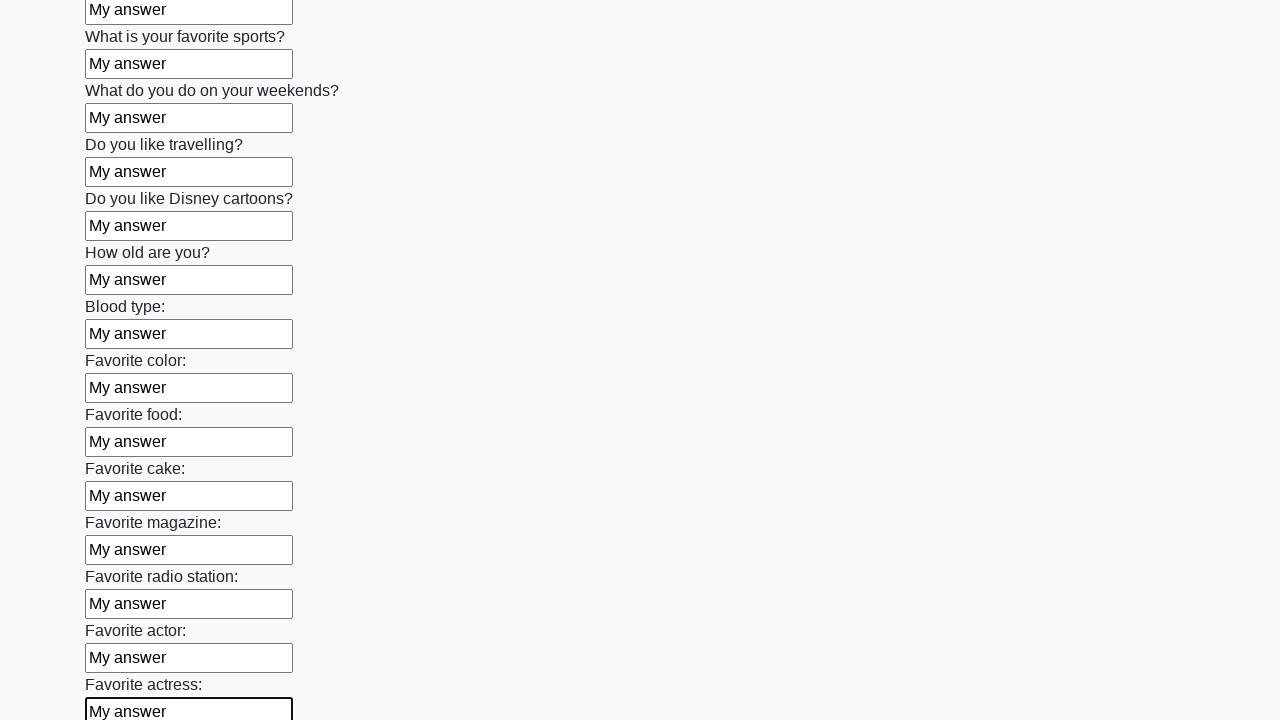

Filled a text input field with 'My answer' on input[type="text"] >> nth=26
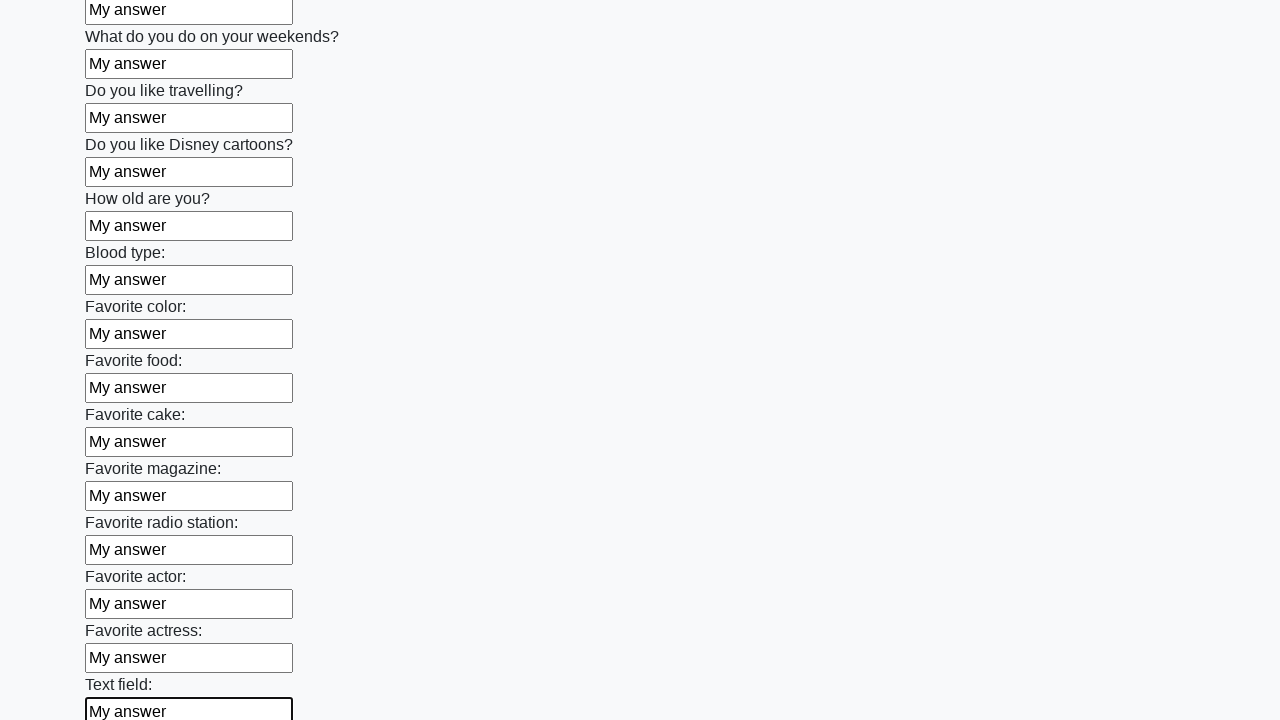

Filled a text input field with 'My answer' on input[type="text"] >> nth=27
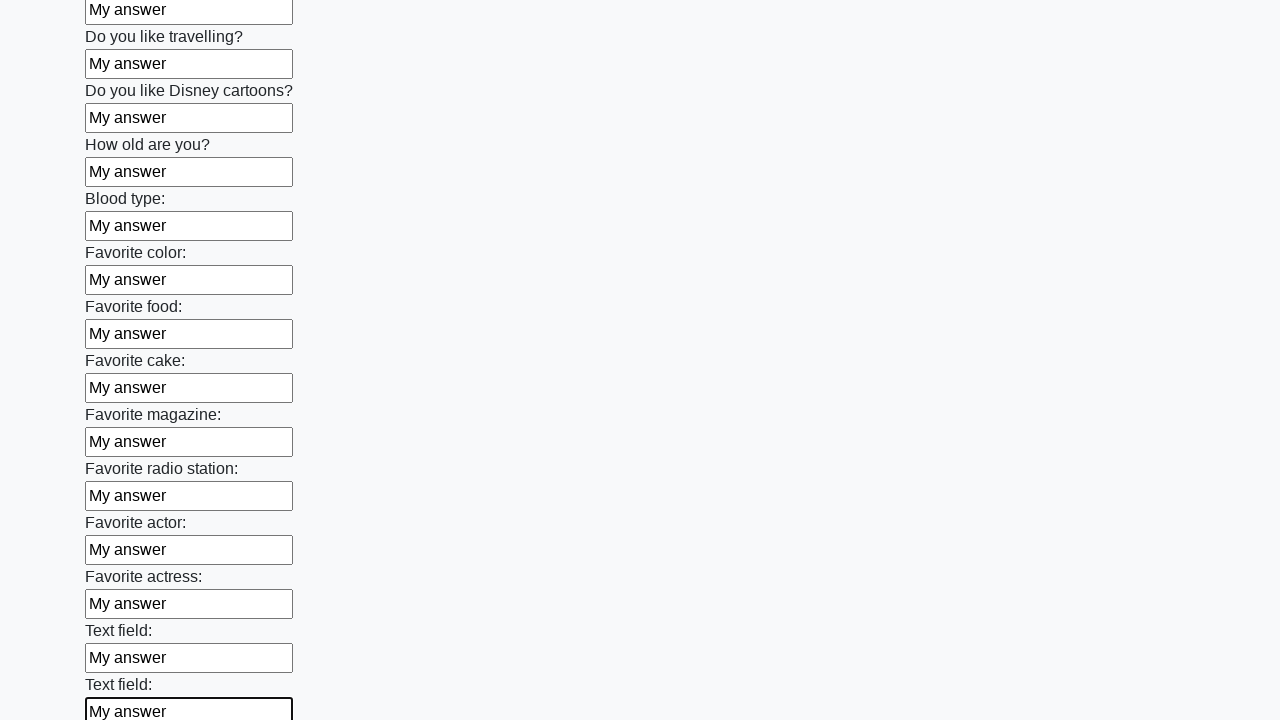

Filled a text input field with 'My answer' on input[type="text"] >> nth=28
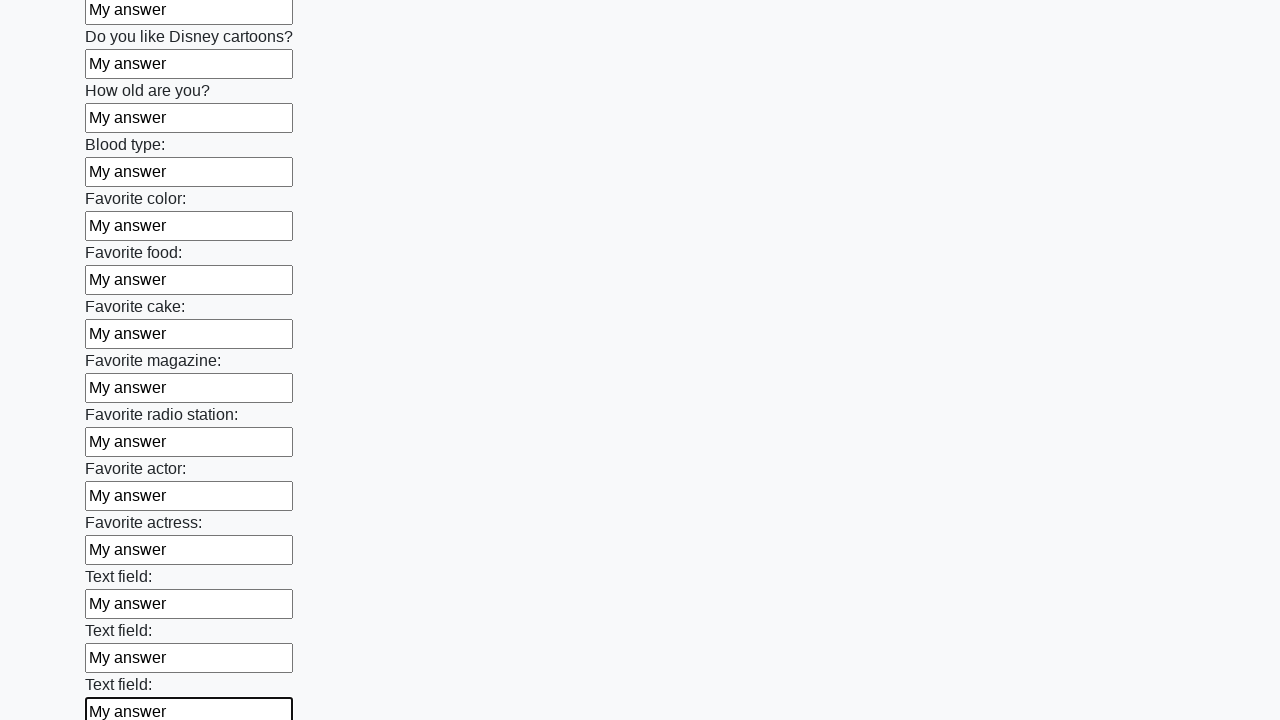

Filled a text input field with 'My answer' on input[type="text"] >> nth=29
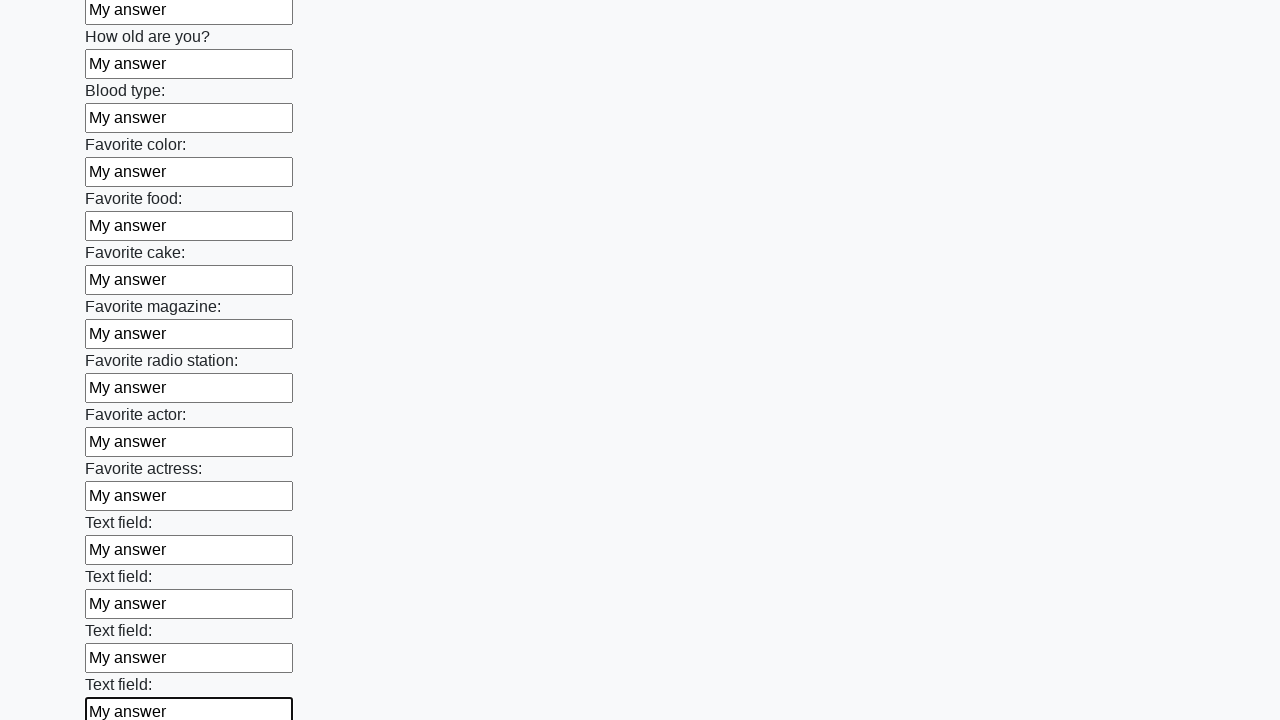

Filled a text input field with 'My answer' on input[type="text"] >> nth=30
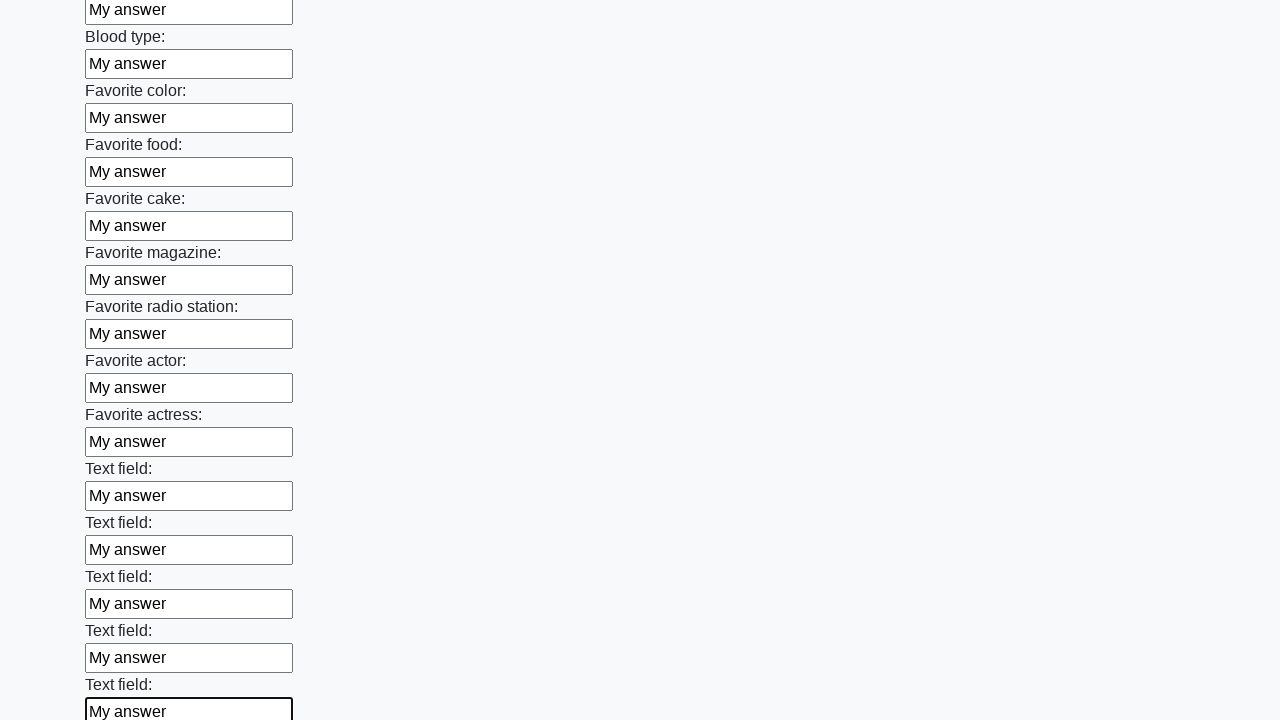

Filled a text input field with 'My answer' on input[type="text"] >> nth=31
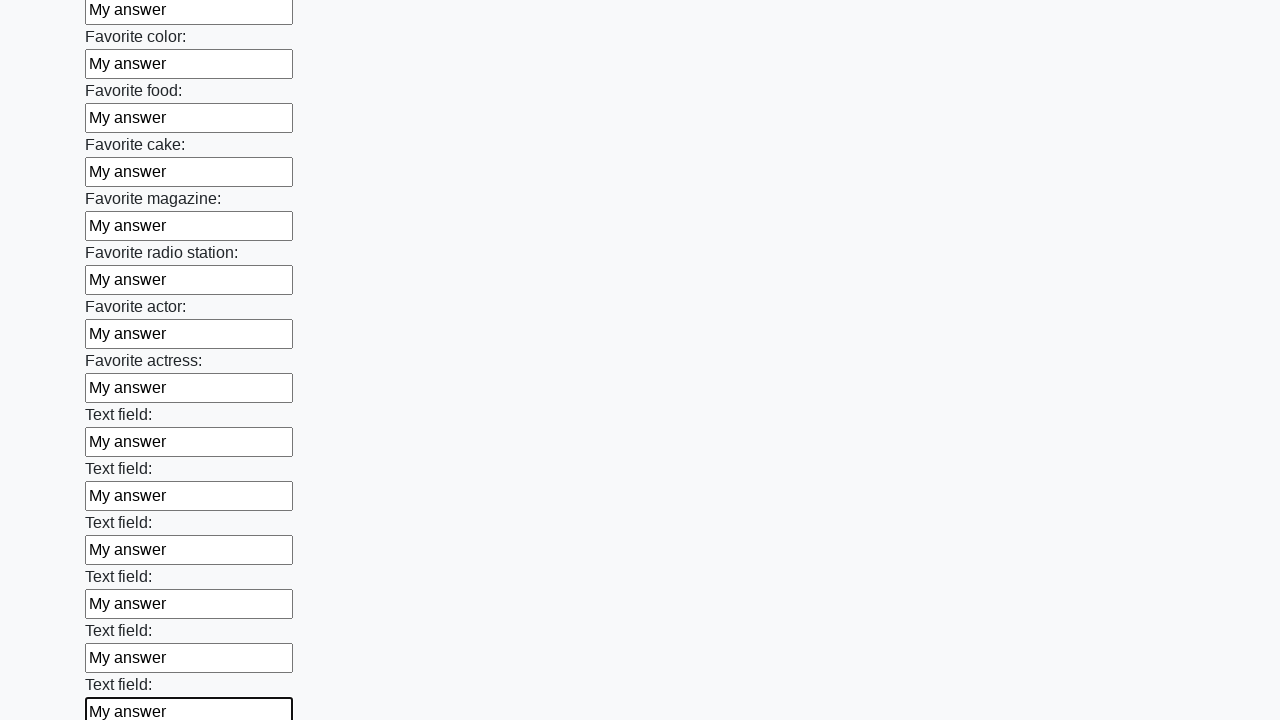

Filled a text input field with 'My answer' on input[type="text"] >> nth=32
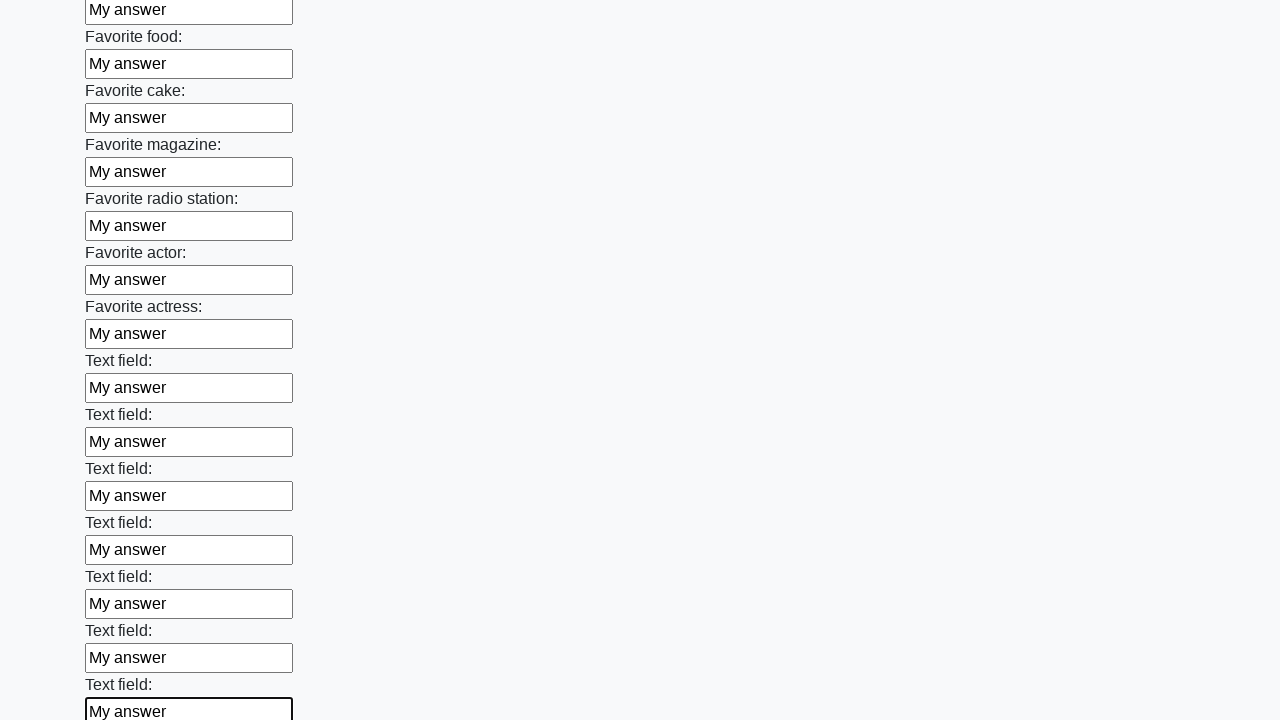

Filled a text input field with 'My answer' on input[type="text"] >> nth=33
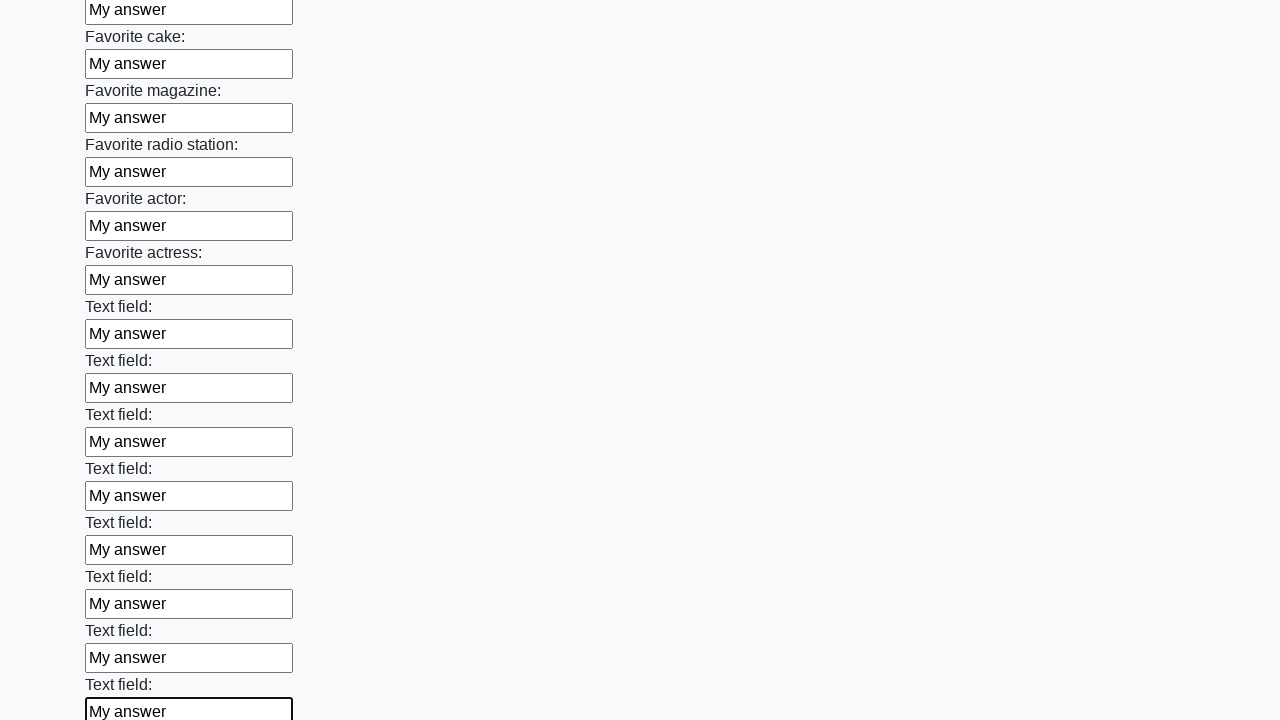

Filled a text input field with 'My answer' on input[type="text"] >> nth=34
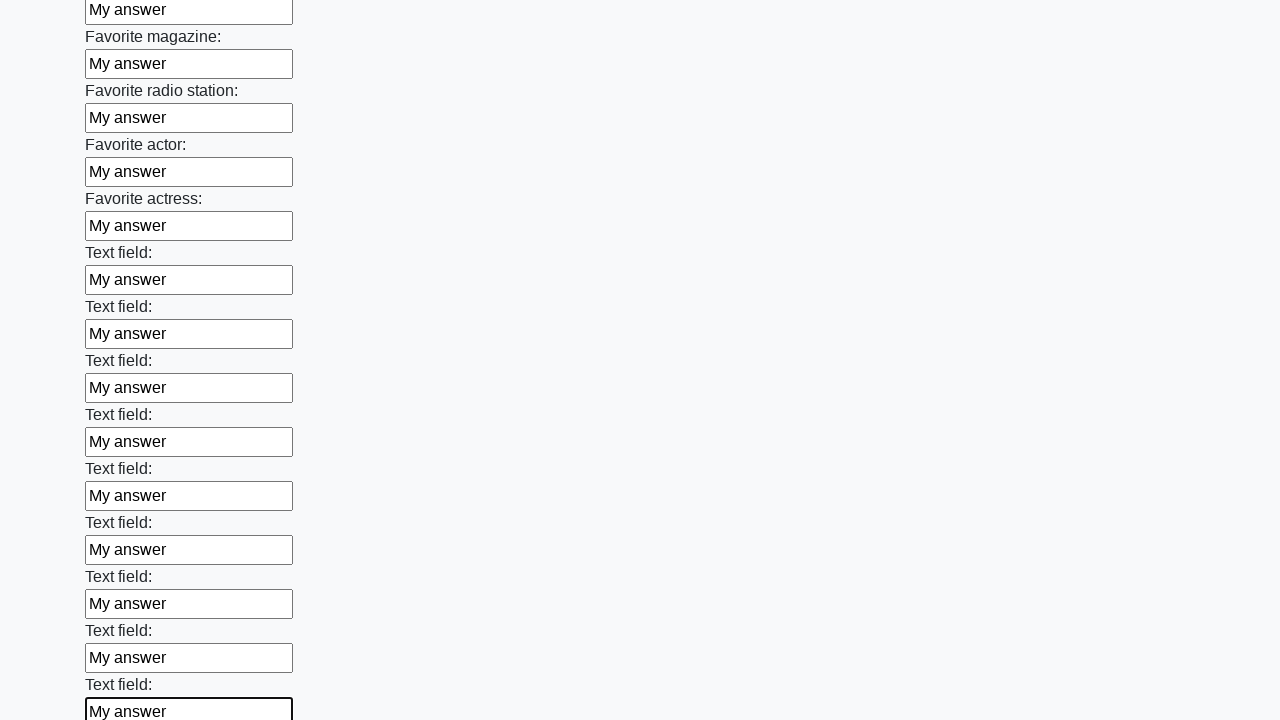

Filled a text input field with 'My answer' on input[type="text"] >> nth=35
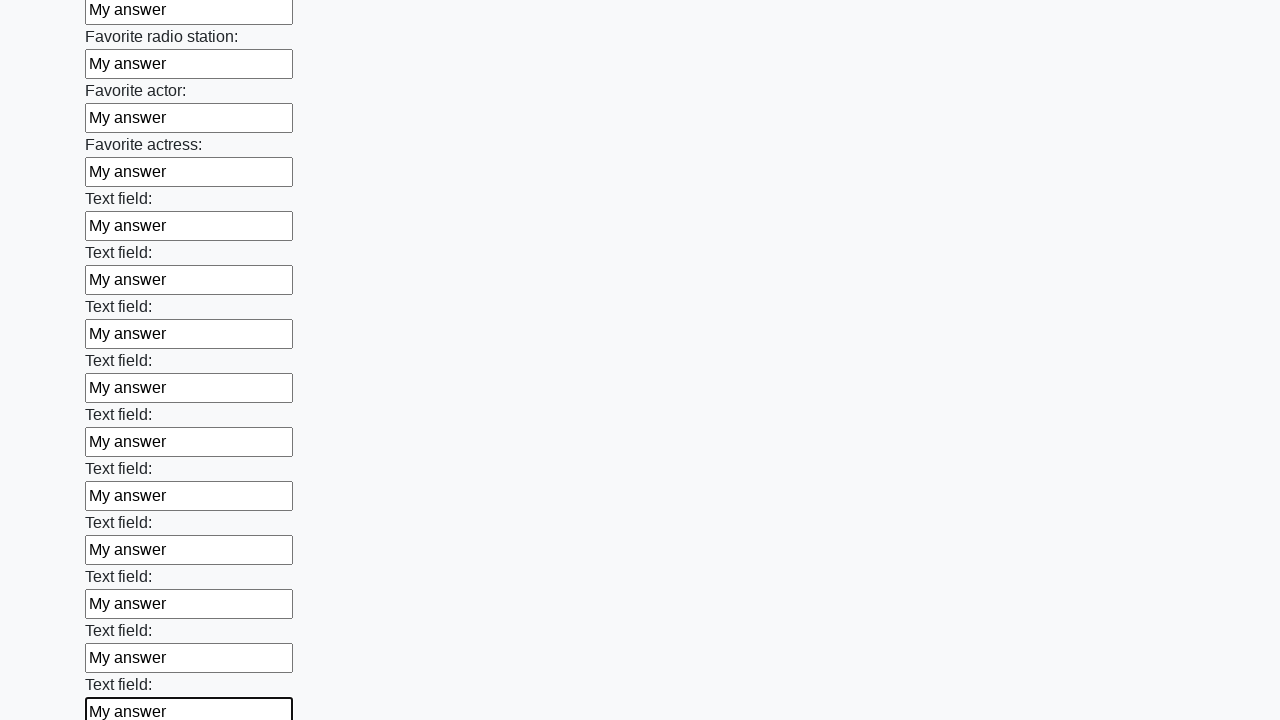

Filled a text input field with 'My answer' on input[type="text"] >> nth=36
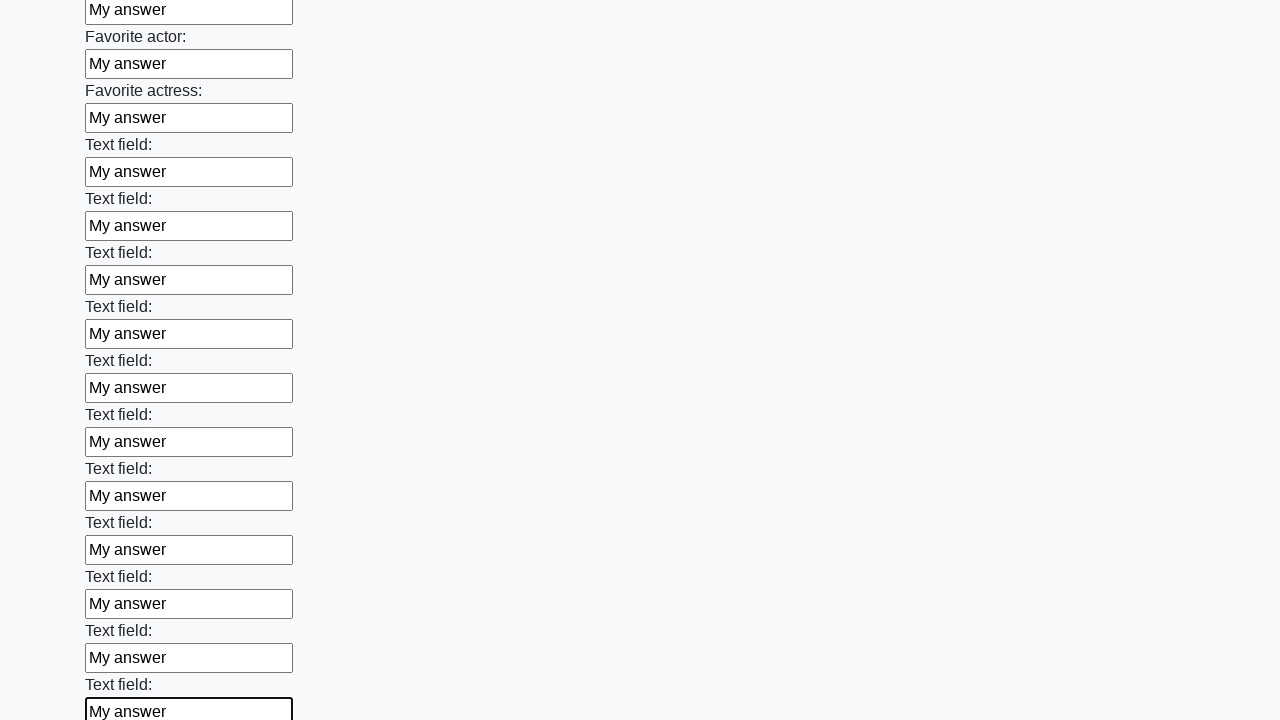

Filled a text input field with 'My answer' on input[type="text"] >> nth=37
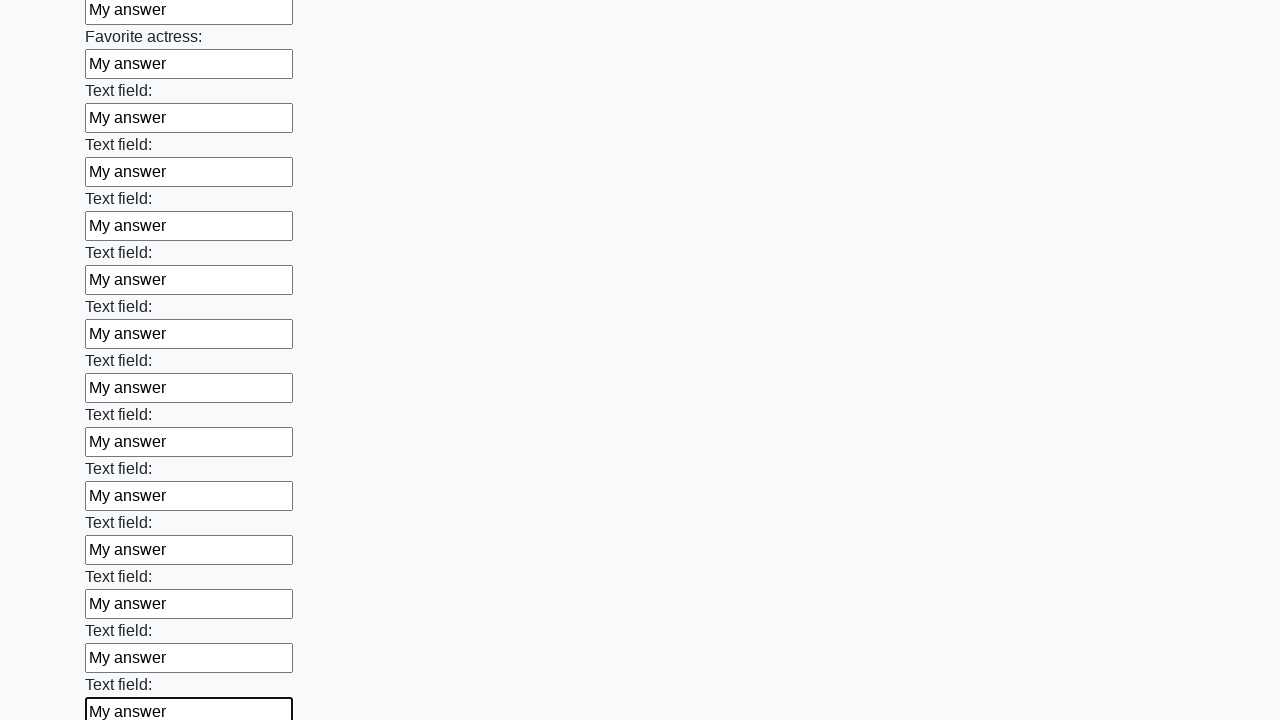

Filled a text input field with 'My answer' on input[type="text"] >> nth=38
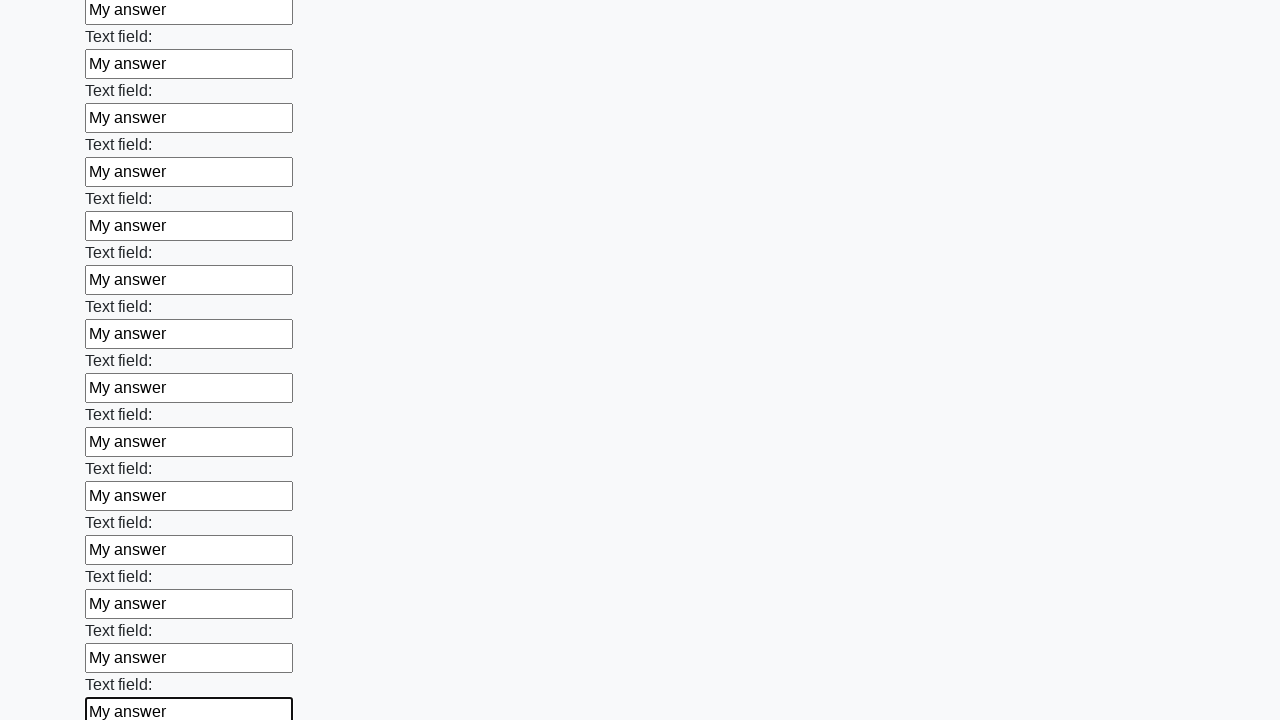

Filled a text input field with 'My answer' on input[type="text"] >> nth=39
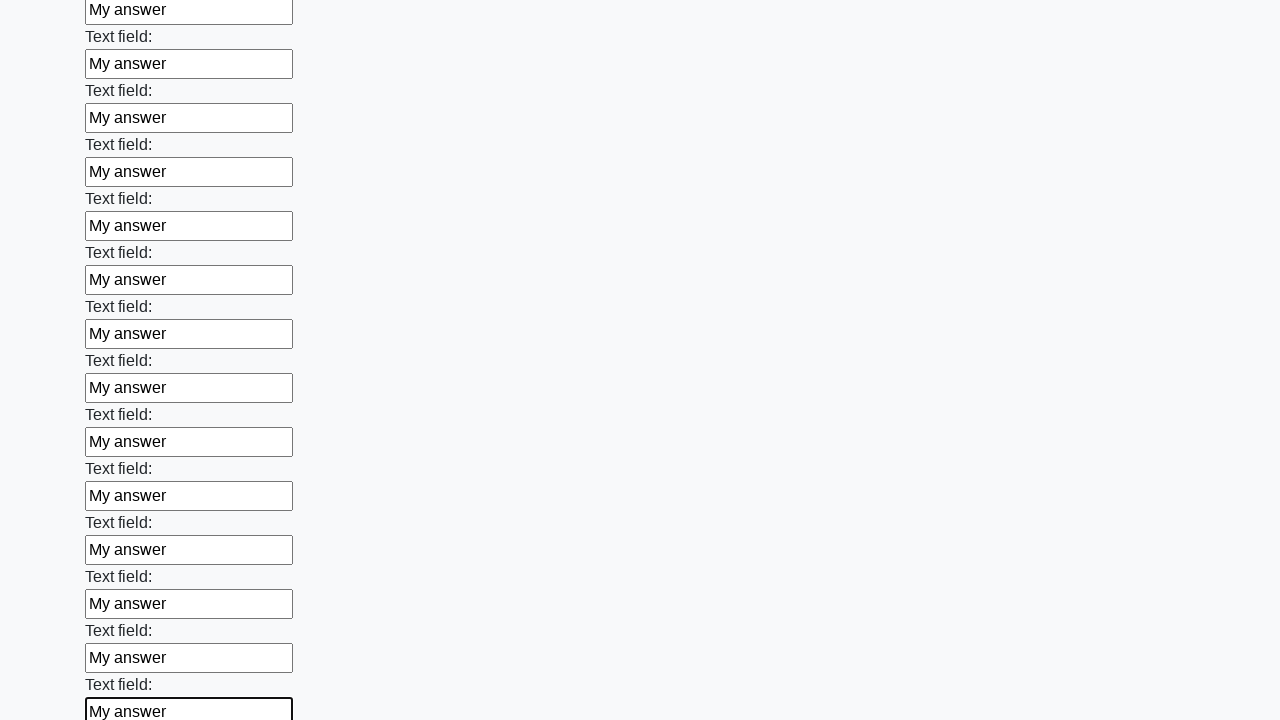

Filled a text input field with 'My answer' on input[type="text"] >> nth=40
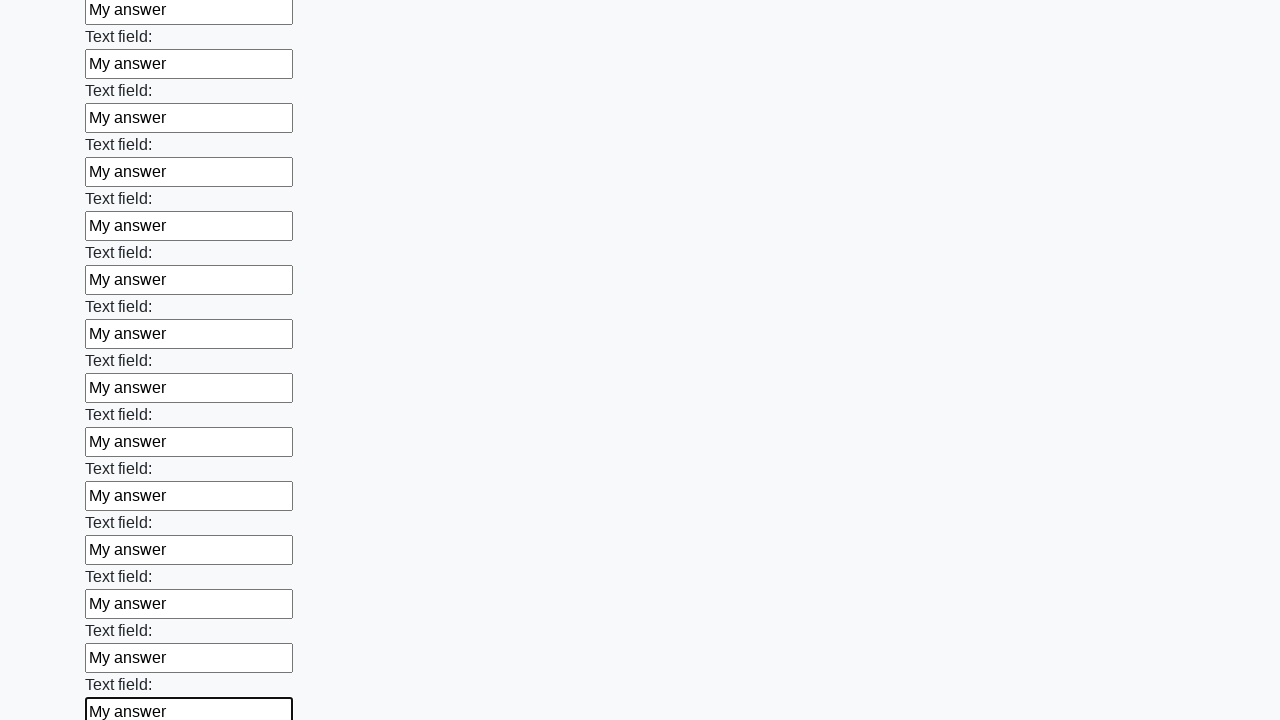

Filled a text input field with 'My answer' on input[type="text"] >> nth=41
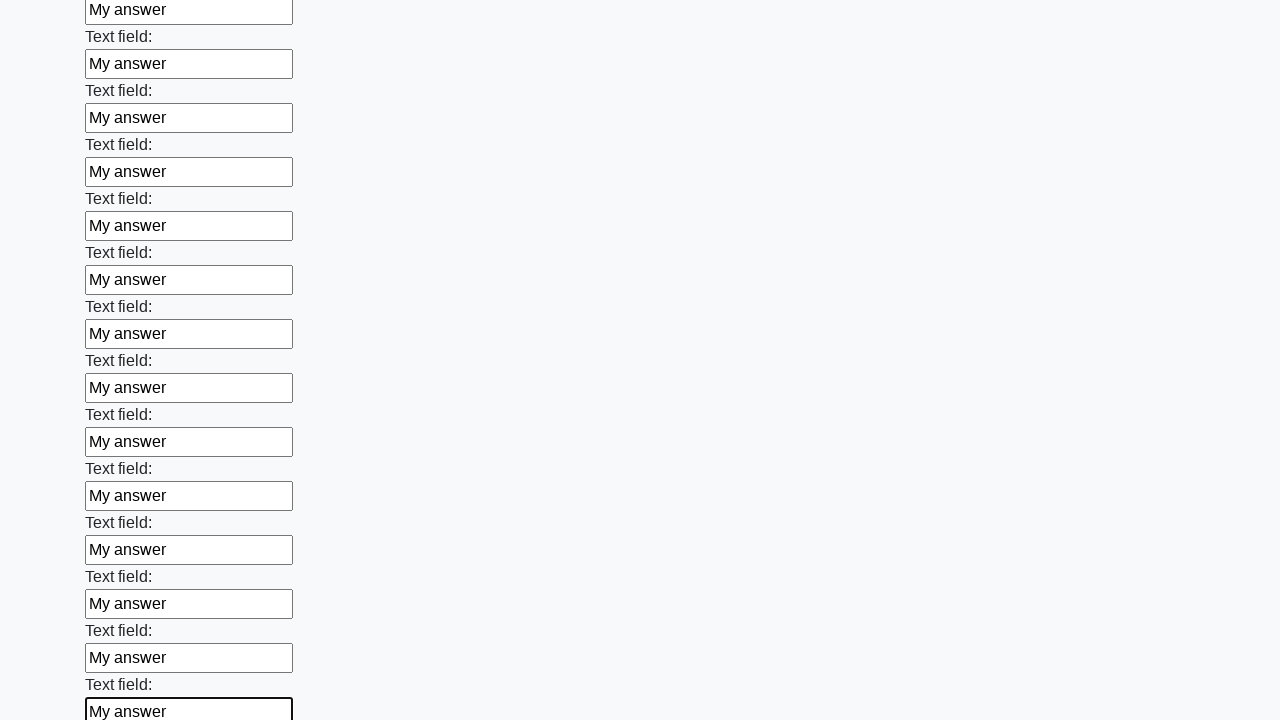

Filled a text input field with 'My answer' on input[type="text"] >> nth=42
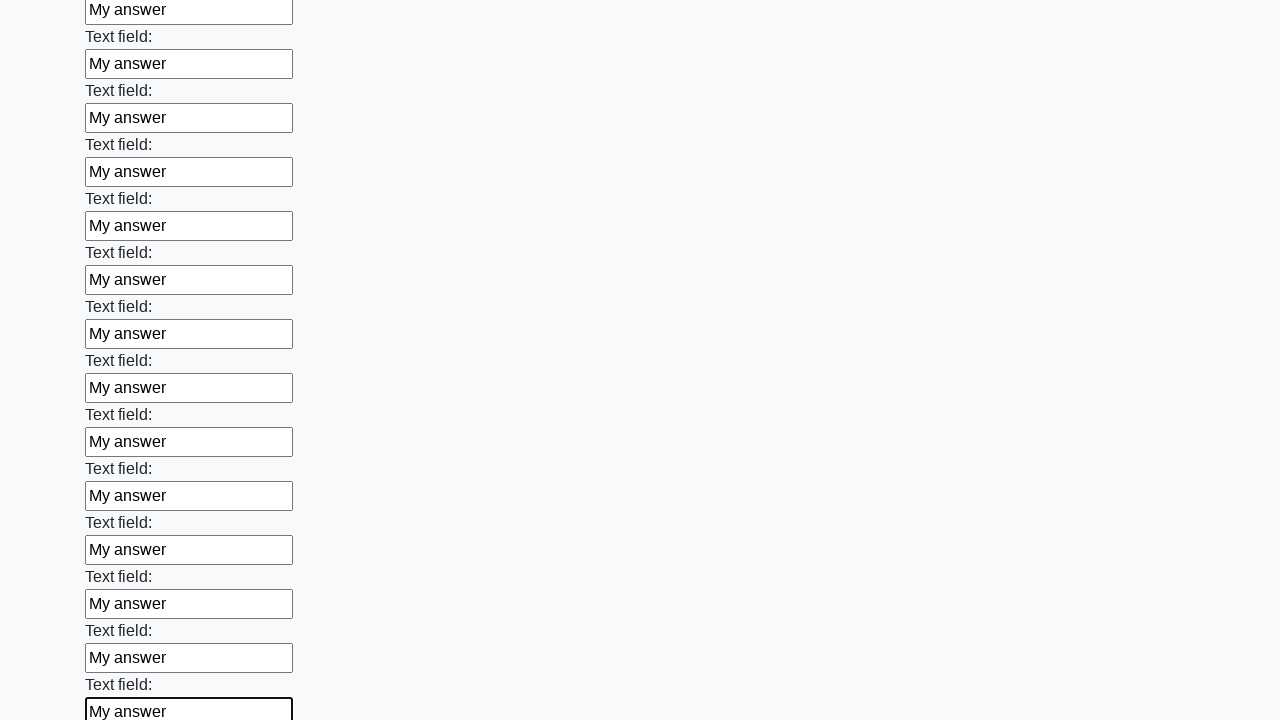

Filled a text input field with 'My answer' on input[type="text"] >> nth=43
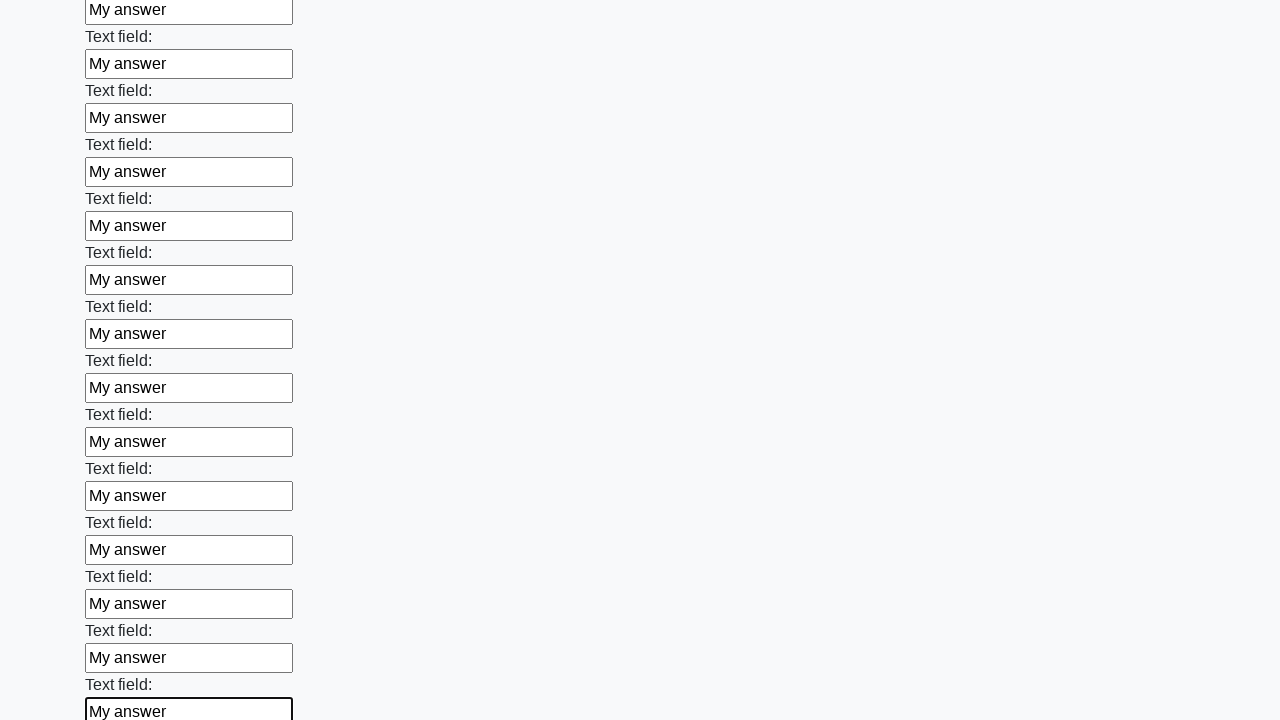

Filled a text input field with 'My answer' on input[type="text"] >> nth=44
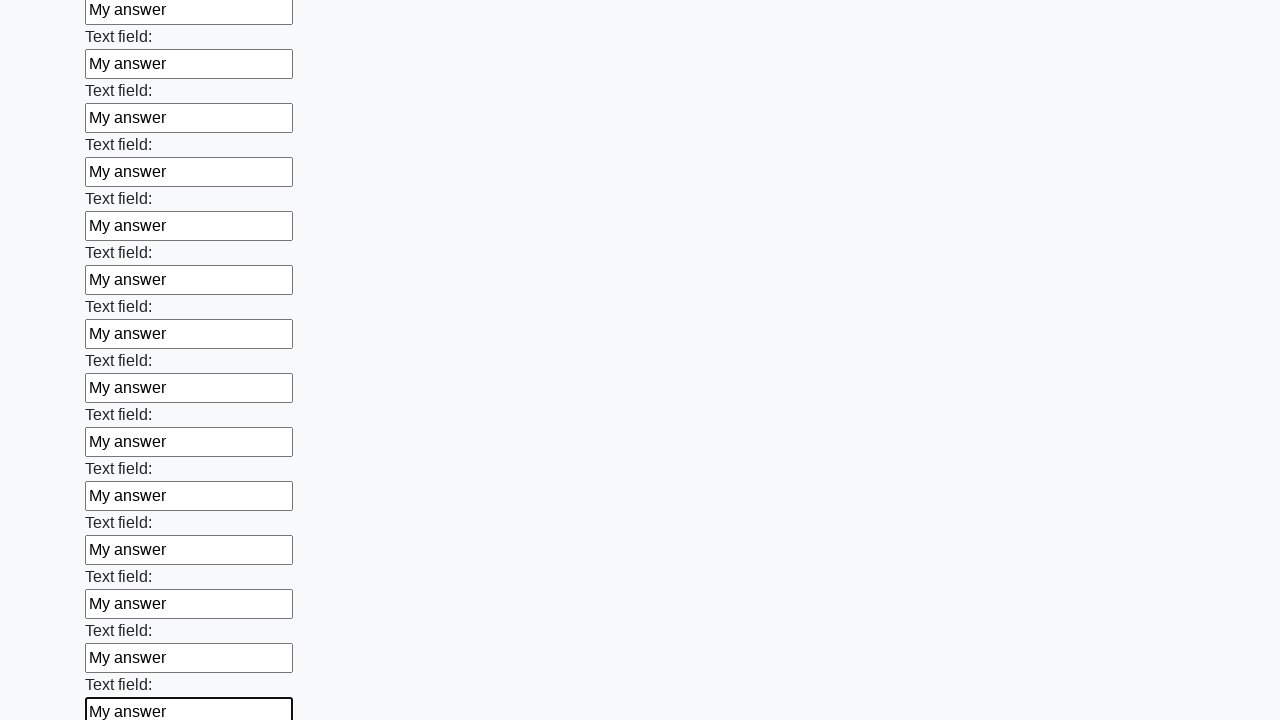

Filled a text input field with 'My answer' on input[type="text"] >> nth=45
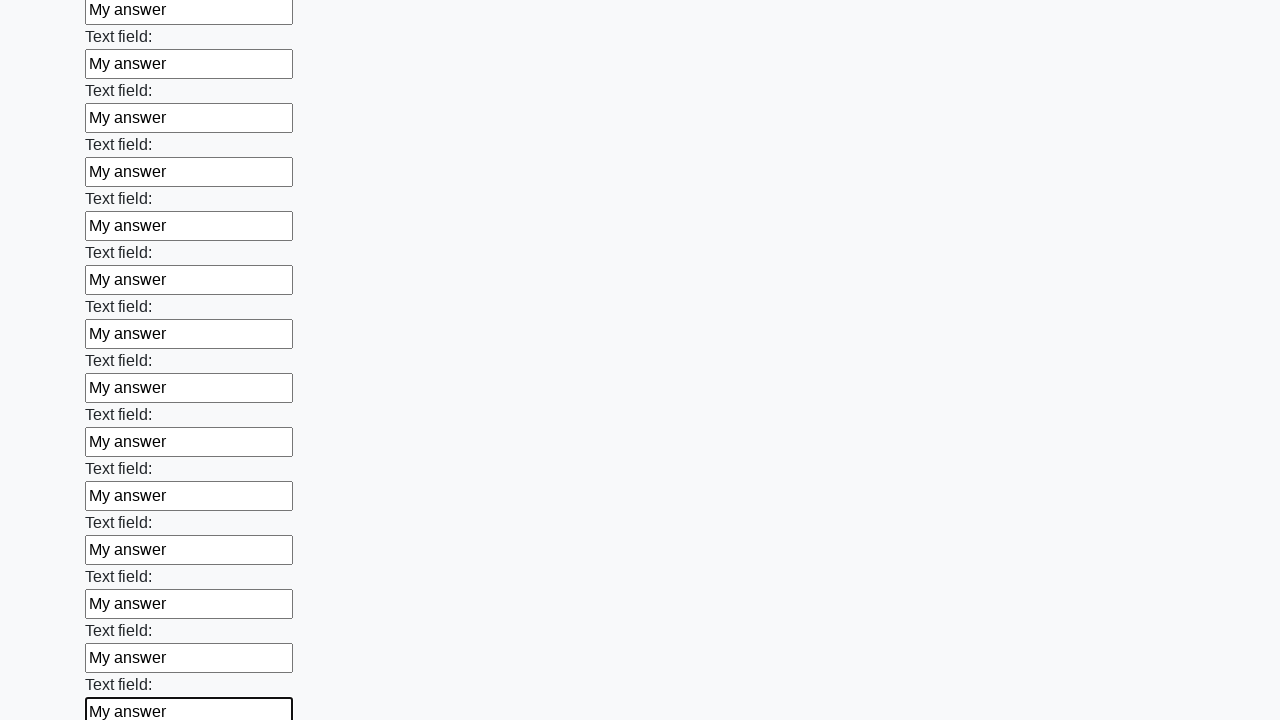

Filled a text input field with 'My answer' on input[type="text"] >> nth=46
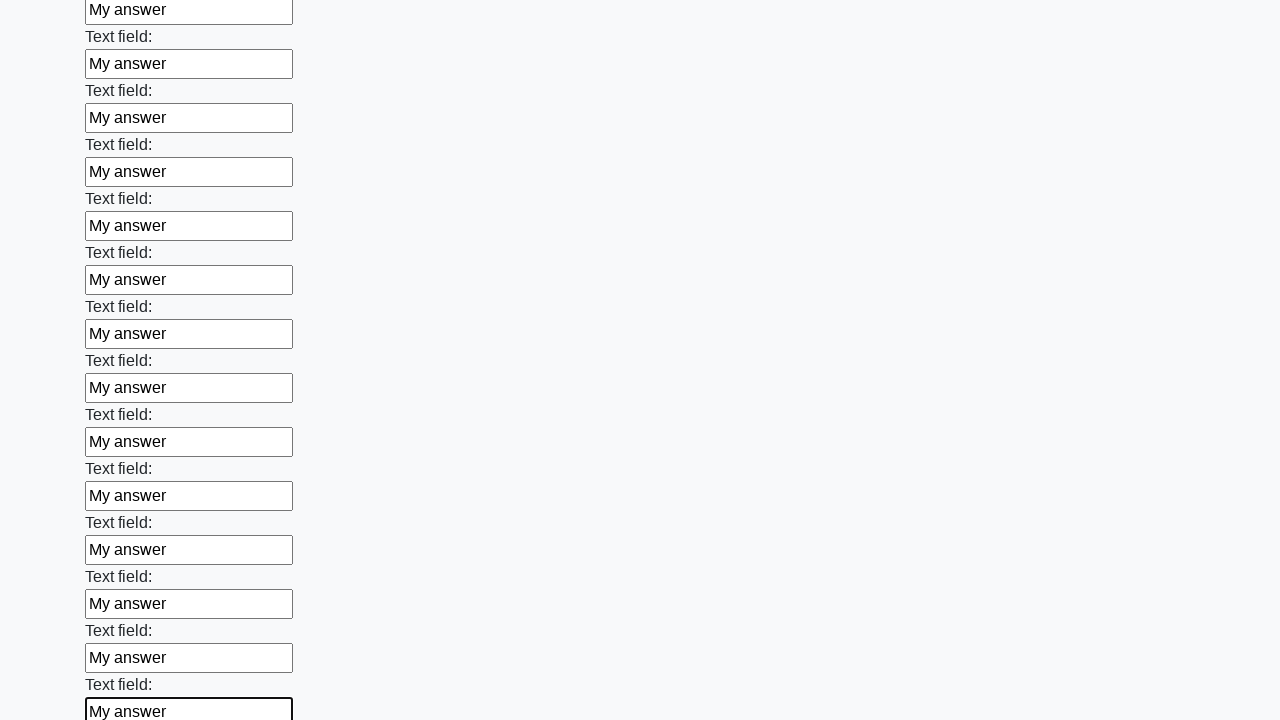

Filled a text input field with 'My answer' on input[type="text"] >> nth=47
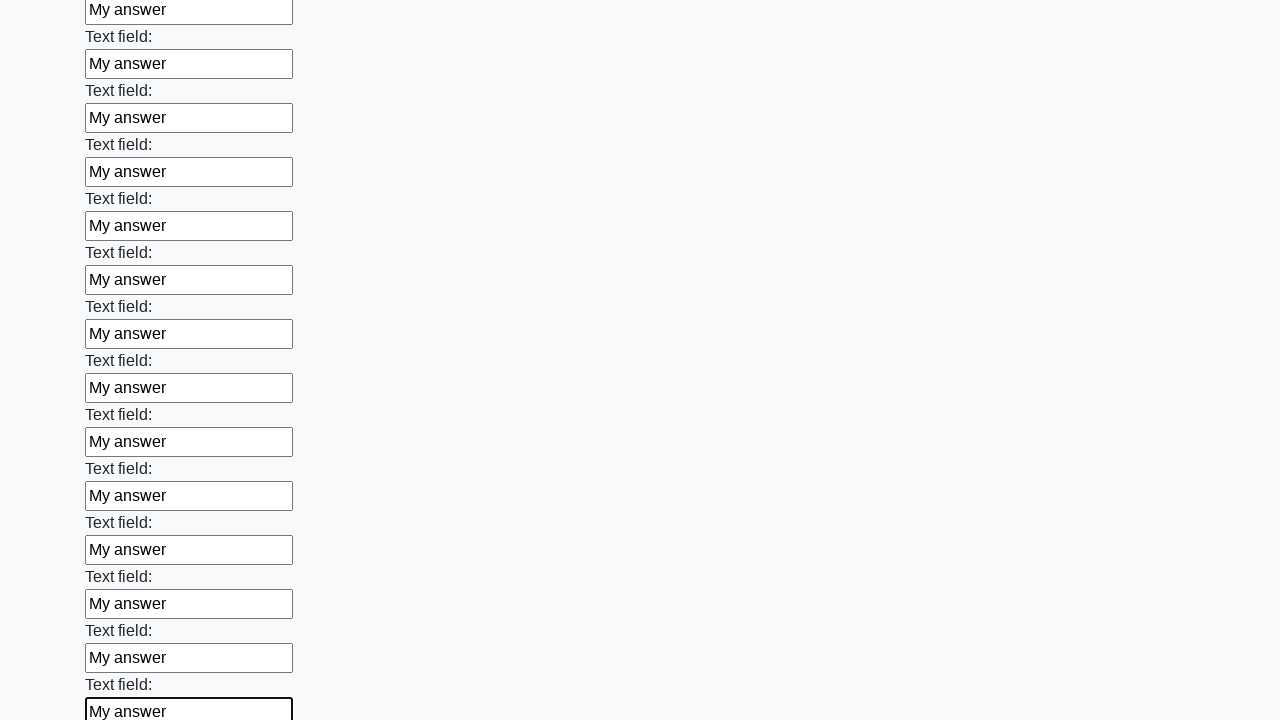

Filled a text input field with 'My answer' on input[type="text"] >> nth=48
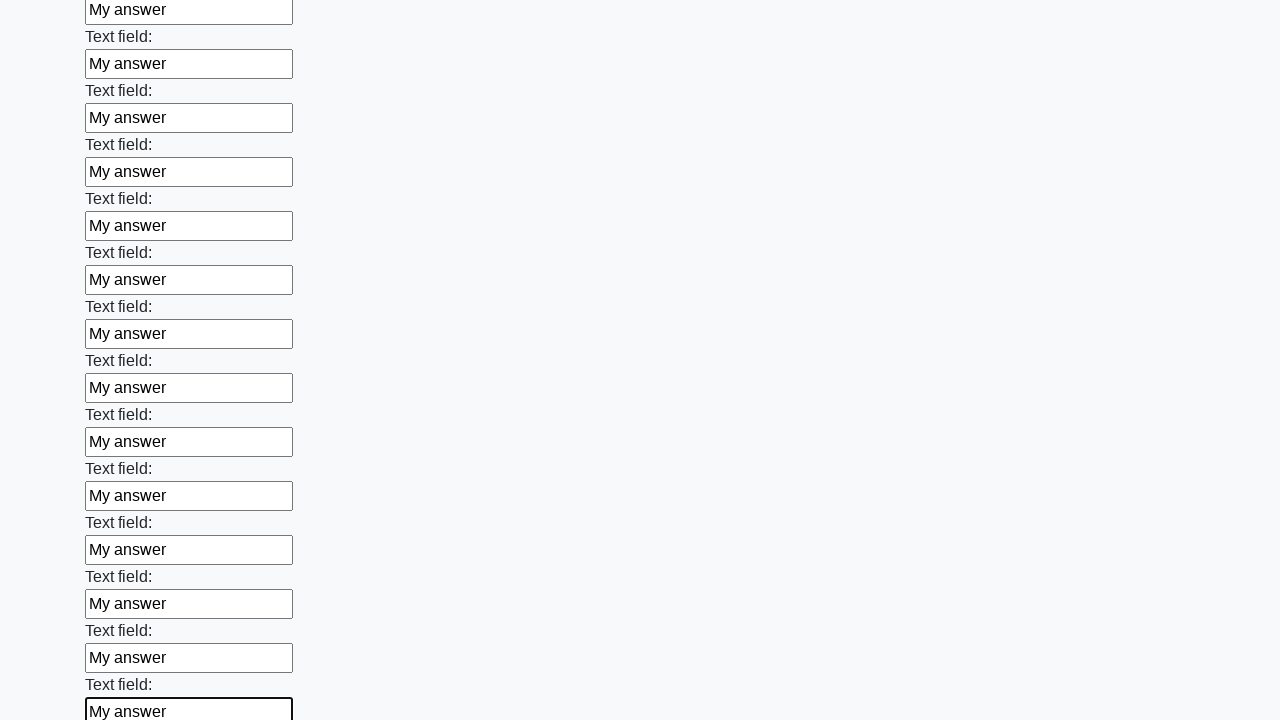

Filled a text input field with 'My answer' on input[type="text"] >> nth=49
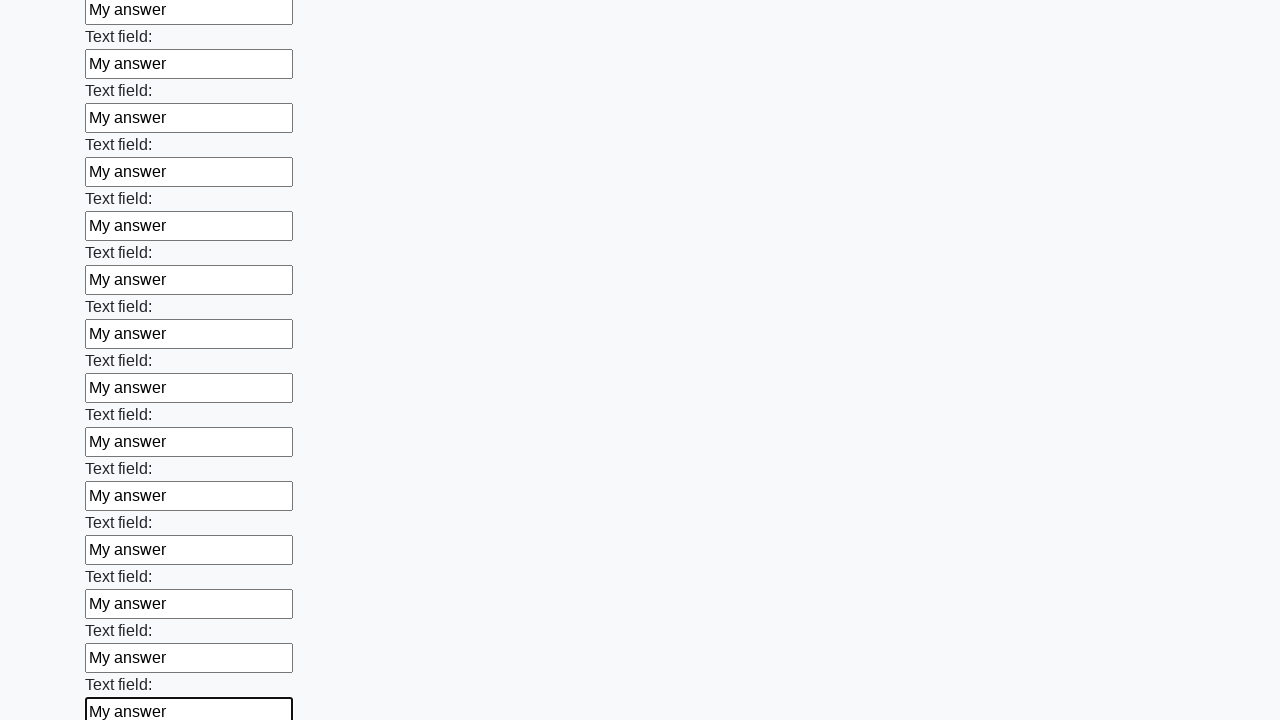

Filled a text input field with 'My answer' on input[type="text"] >> nth=50
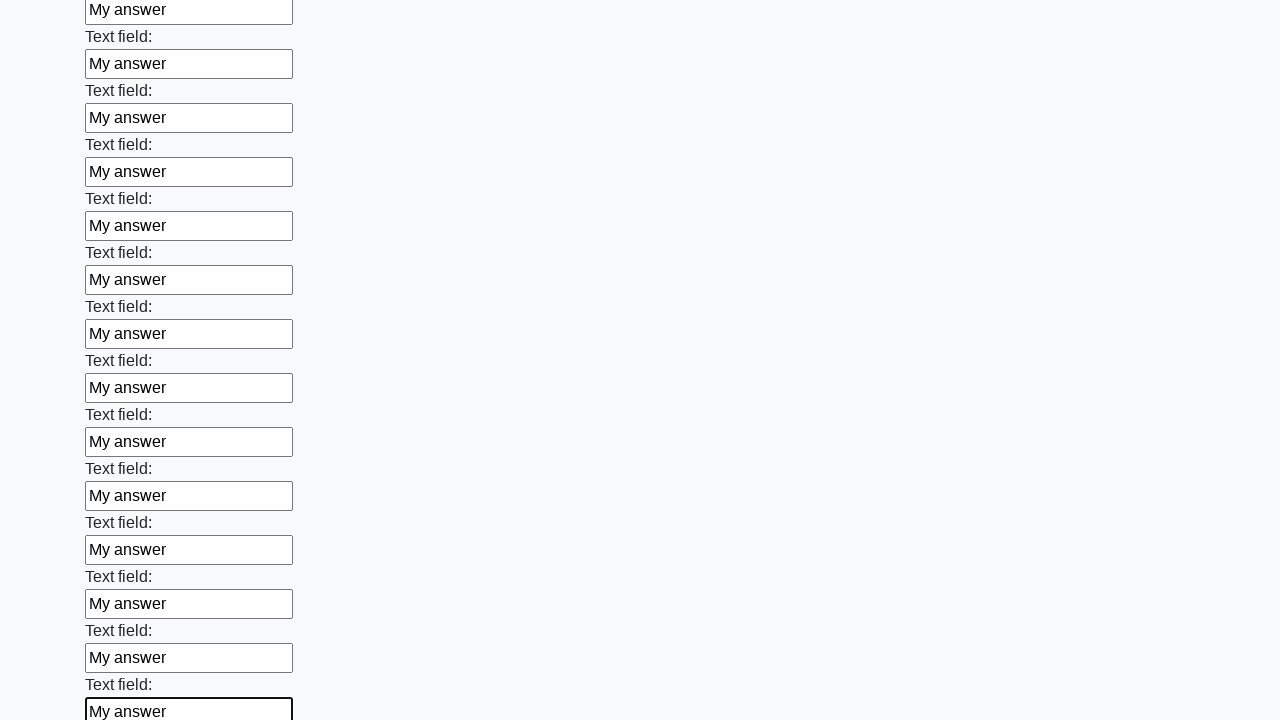

Filled a text input field with 'My answer' on input[type="text"] >> nth=51
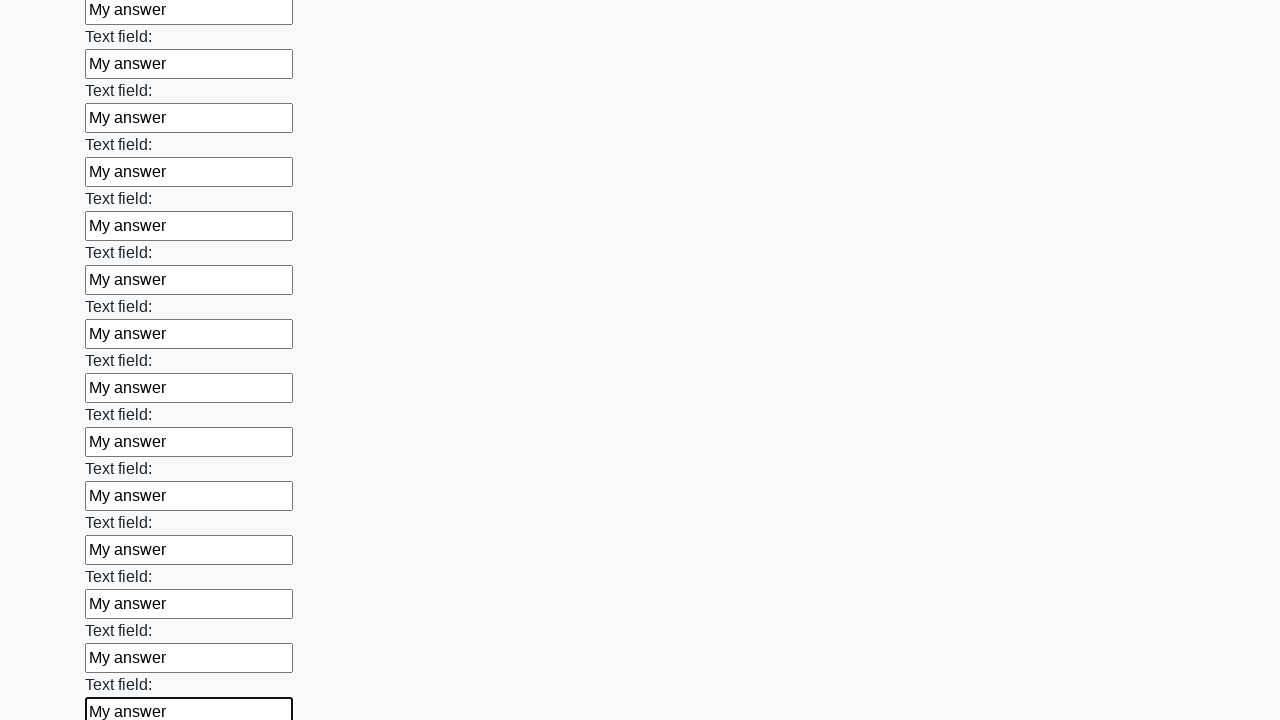

Filled a text input field with 'My answer' on input[type="text"] >> nth=52
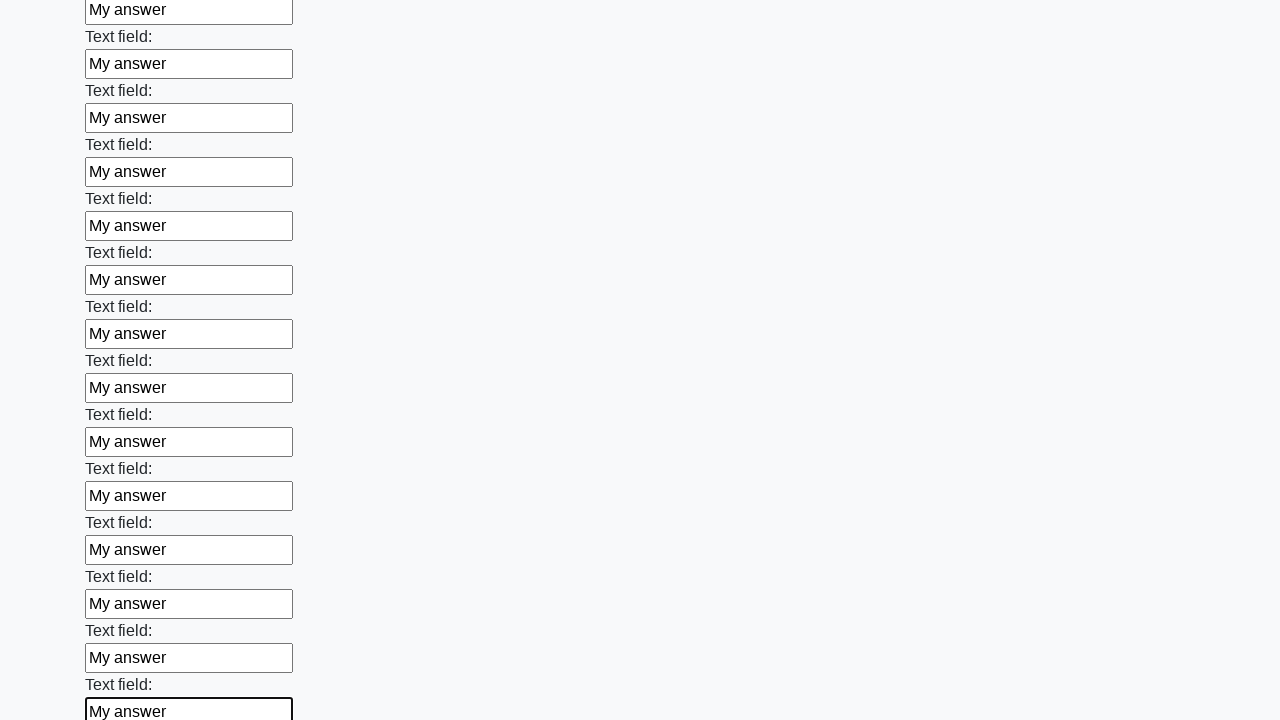

Filled a text input field with 'My answer' on input[type="text"] >> nth=53
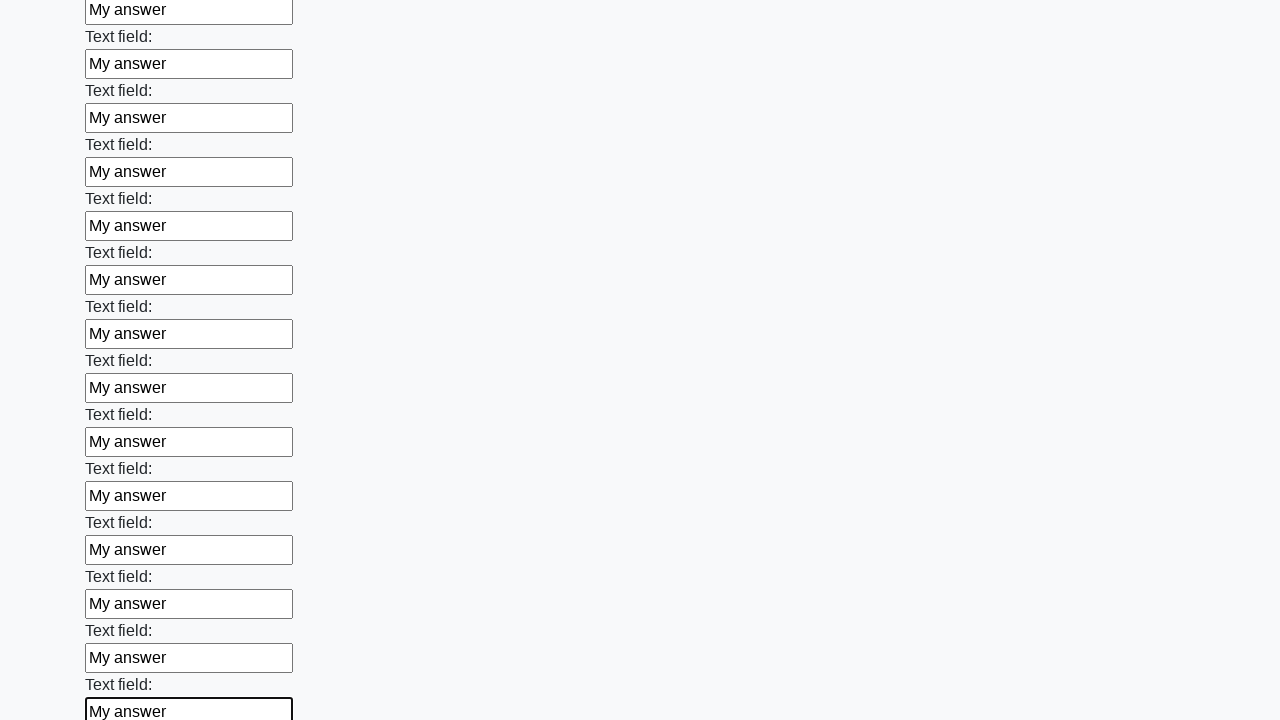

Filled a text input field with 'My answer' on input[type="text"] >> nth=54
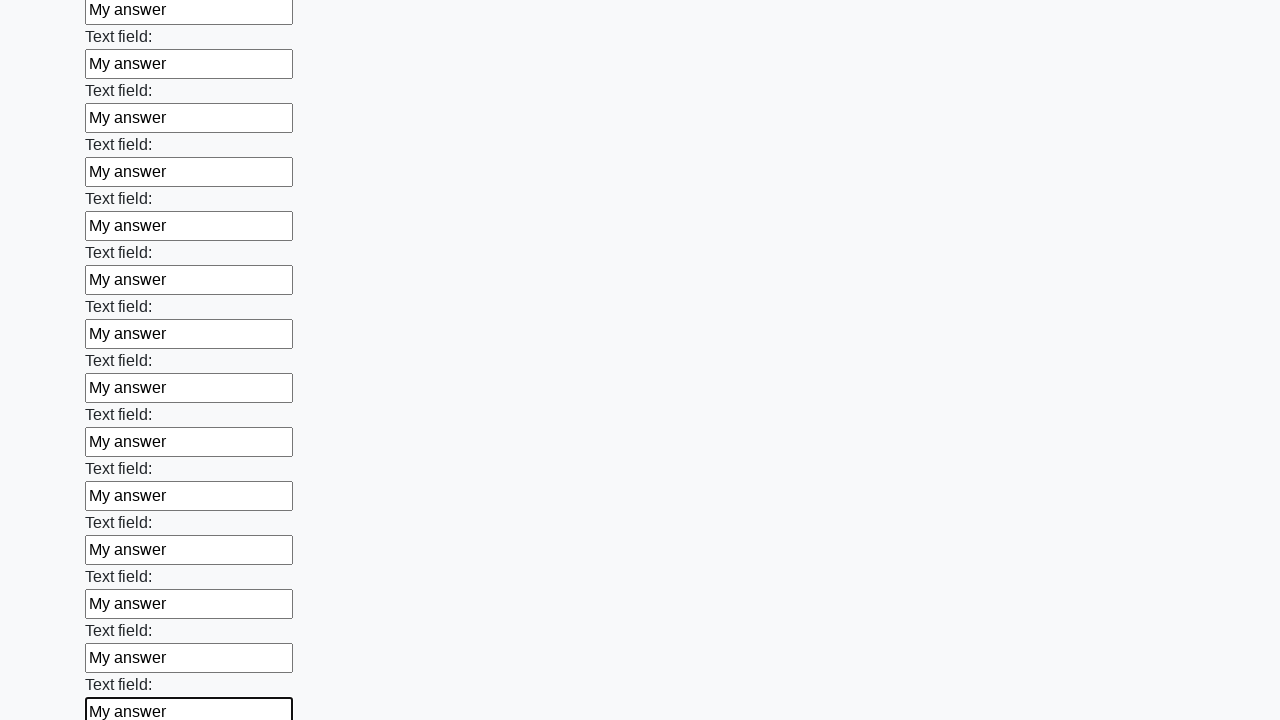

Filled a text input field with 'My answer' on input[type="text"] >> nth=55
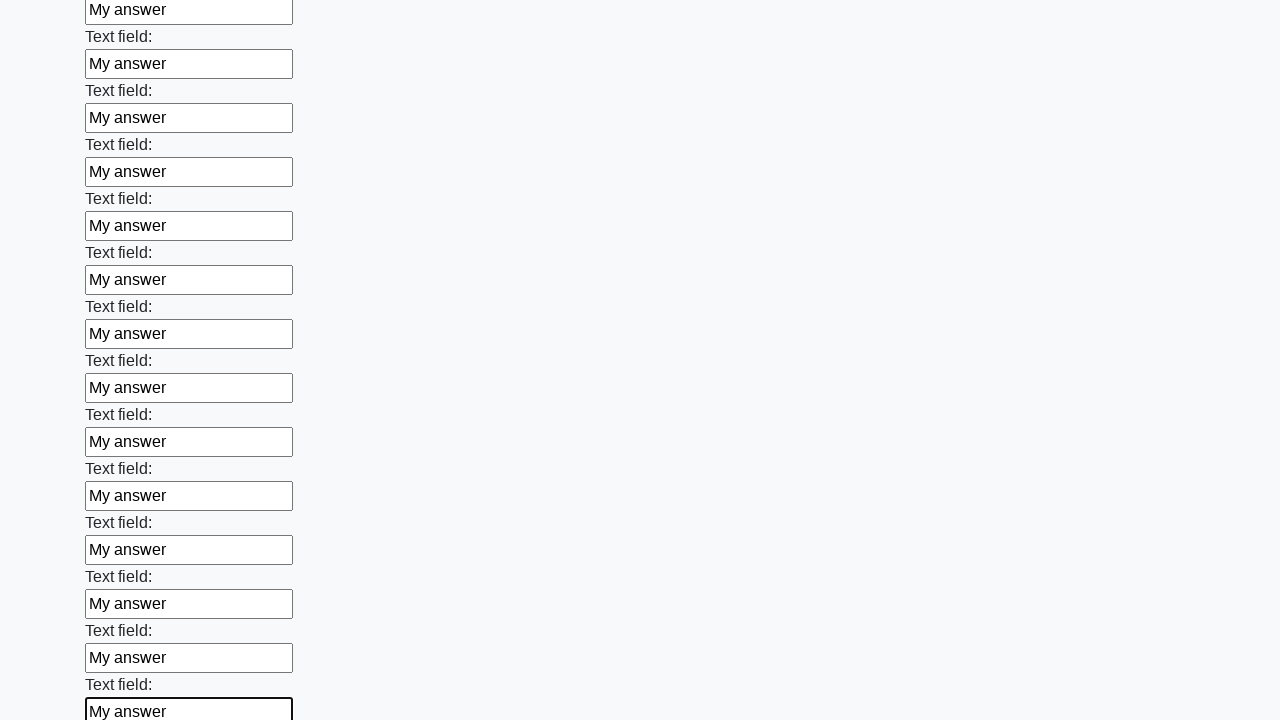

Filled a text input field with 'My answer' on input[type="text"] >> nth=56
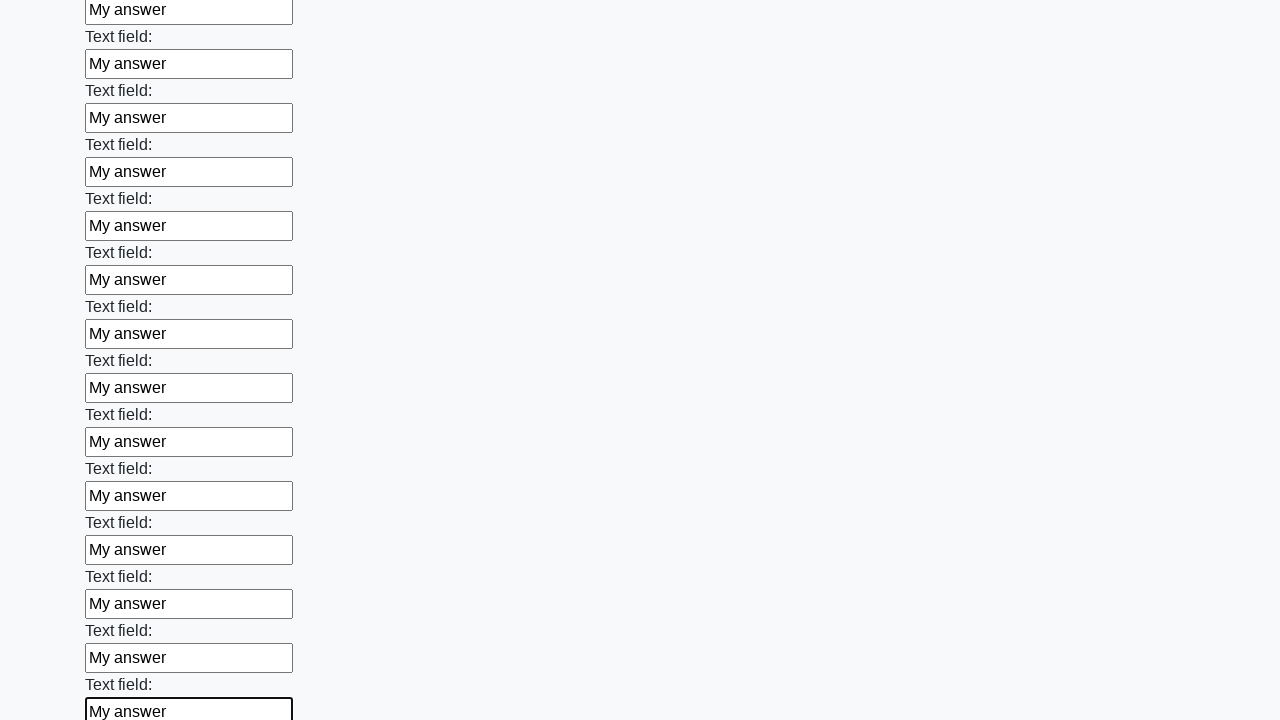

Filled a text input field with 'My answer' on input[type="text"] >> nth=57
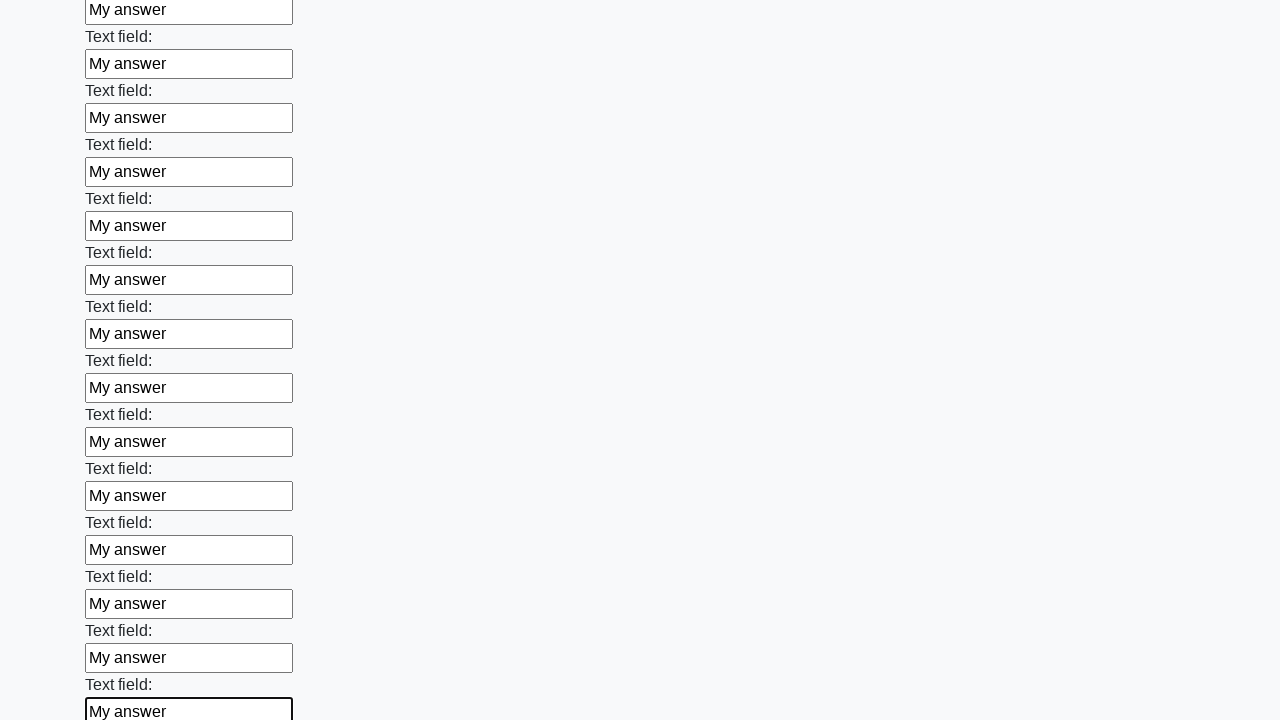

Filled a text input field with 'My answer' on input[type="text"] >> nth=58
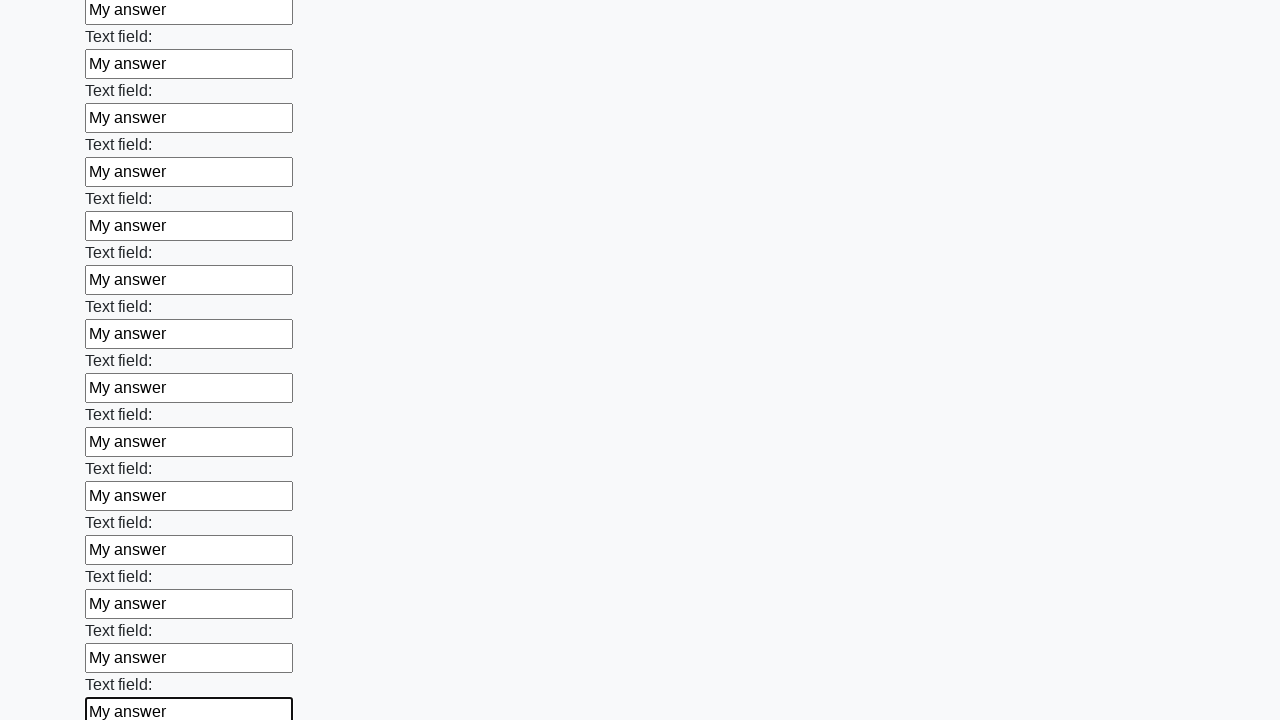

Filled a text input field with 'My answer' on input[type="text"] >> nth=59
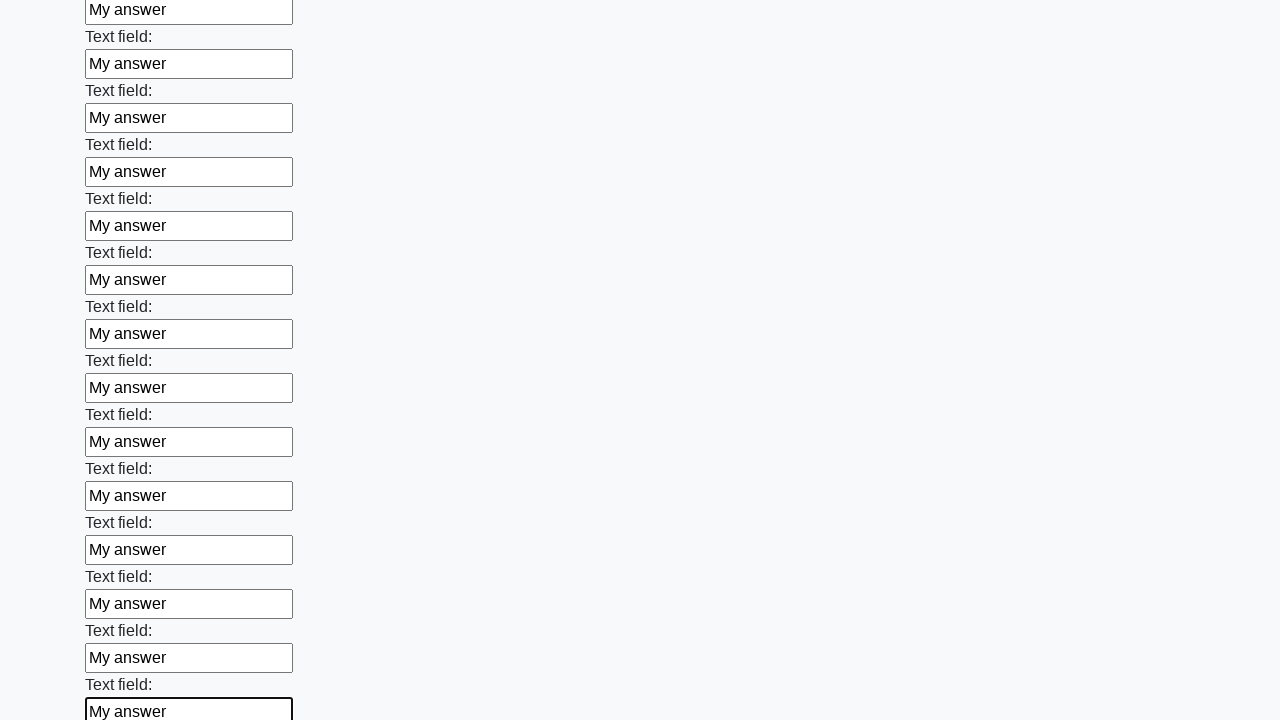

Filled a text input field with 'My answer' on input[type="text"] >> nth=60
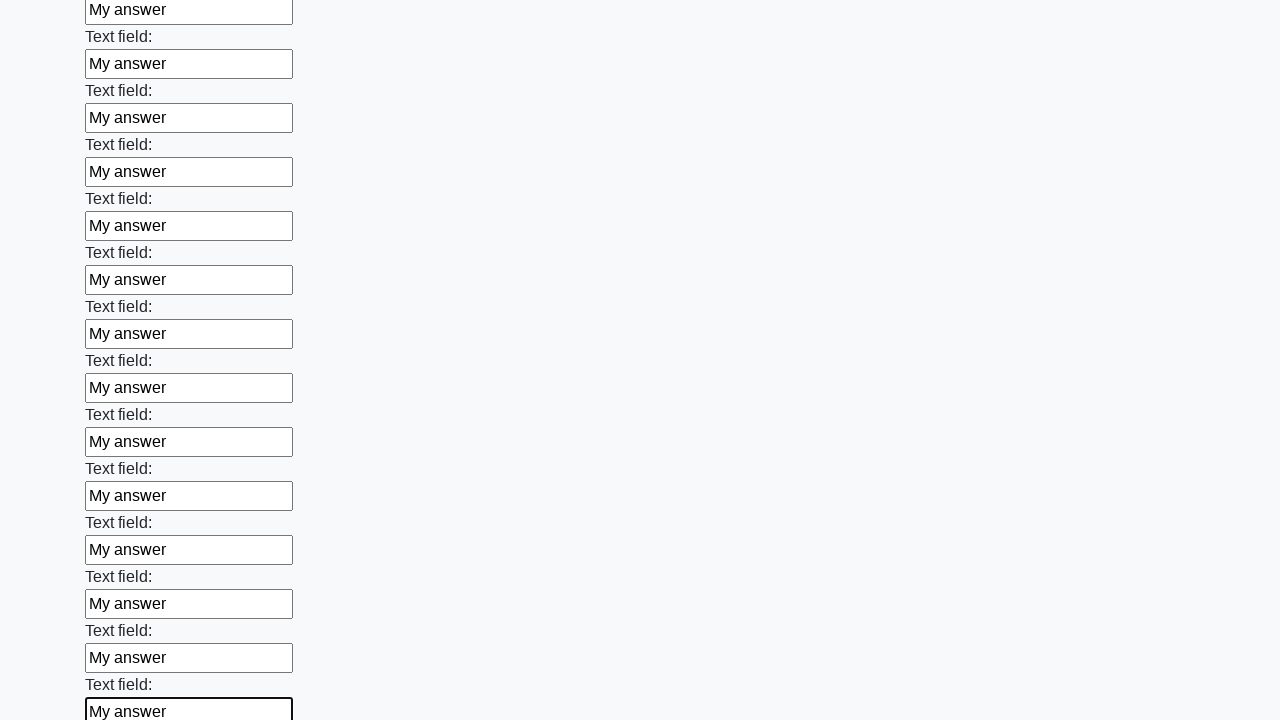

Filled a text input field with 'My answer' on input[type="text"] >> nth=61
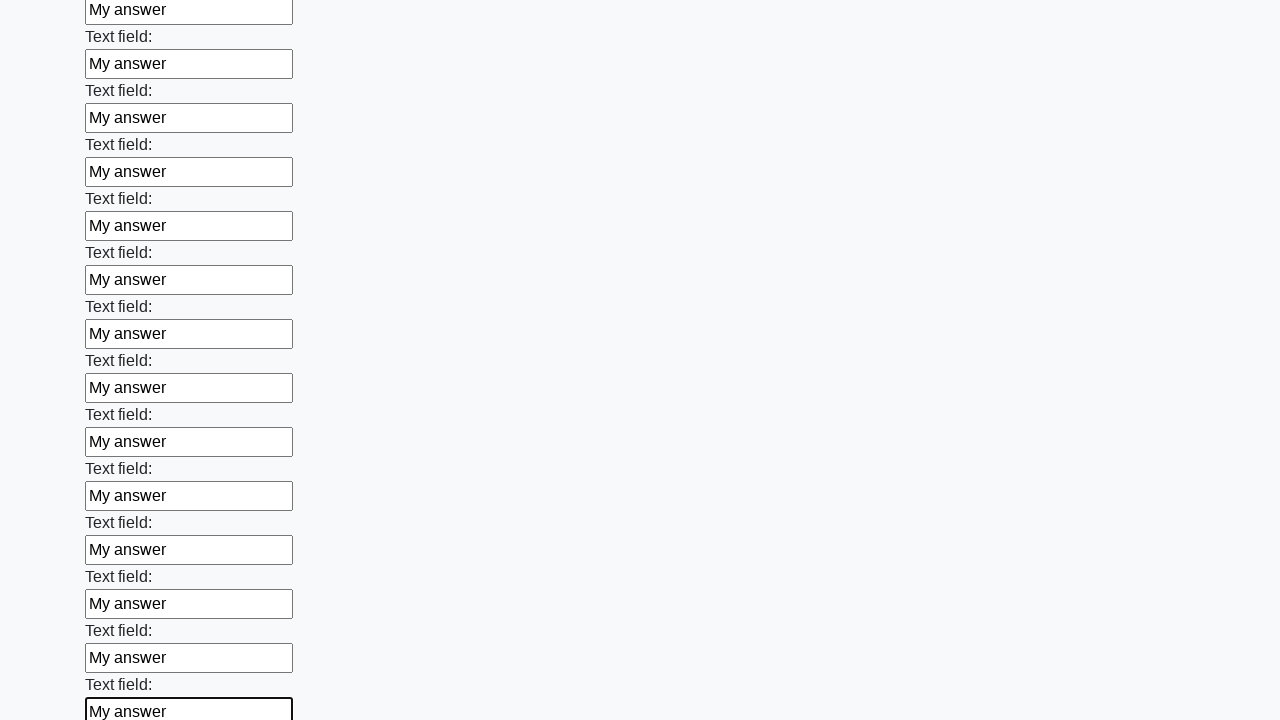

Filled a text input field with 'My answer' on input[type="text"] >> nth=62
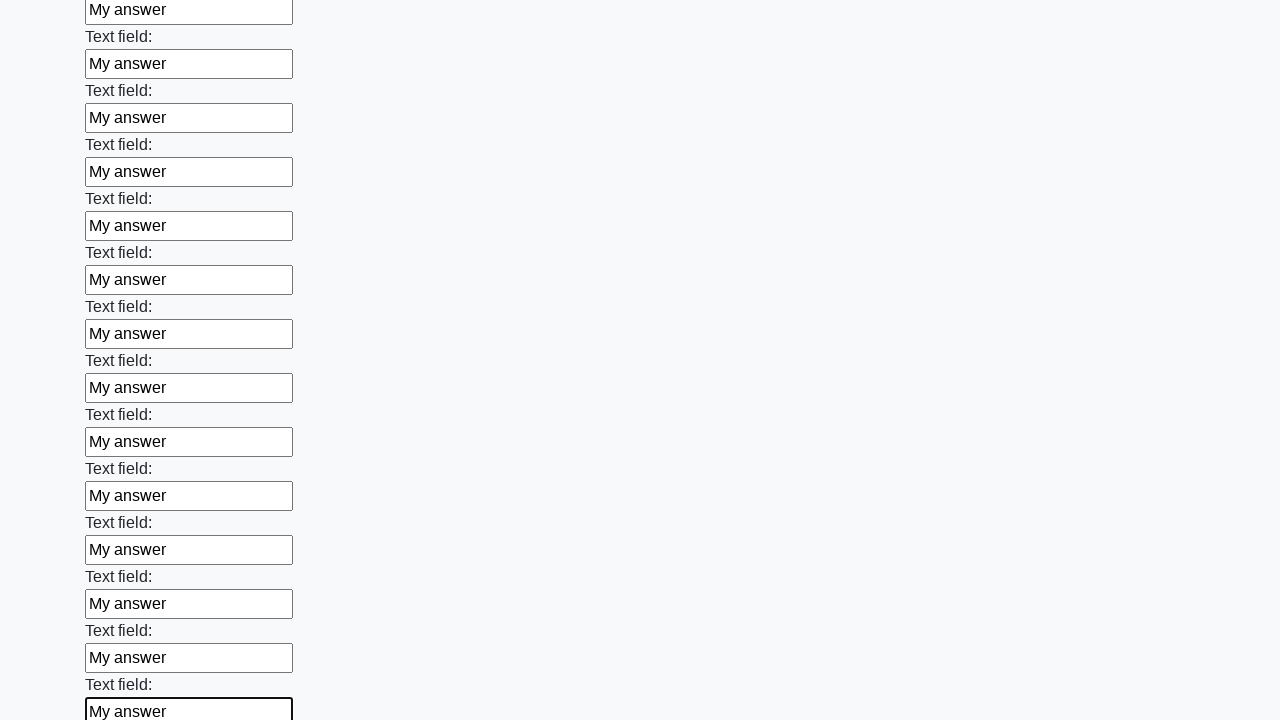

Filled a text input field with 'My answer' on input[type="text"] >> nth=63
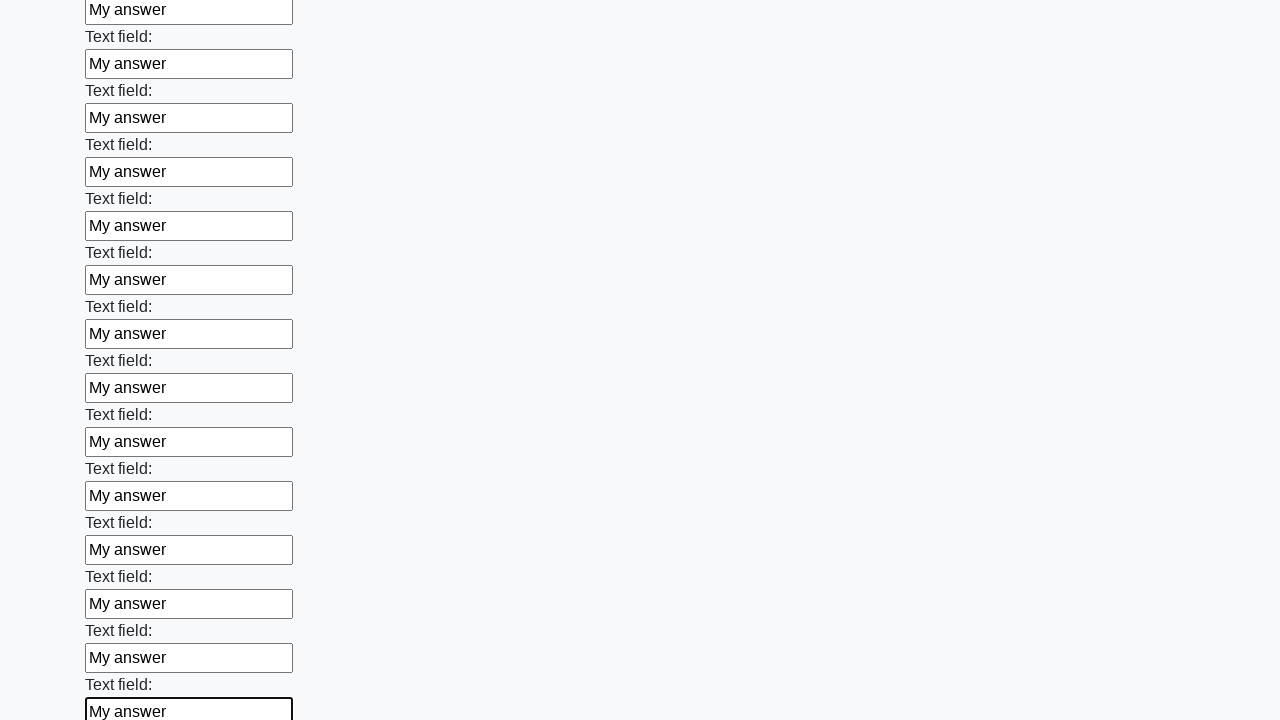

Filled a text input field with 'My answer' on input[type="text"] >> nth=64
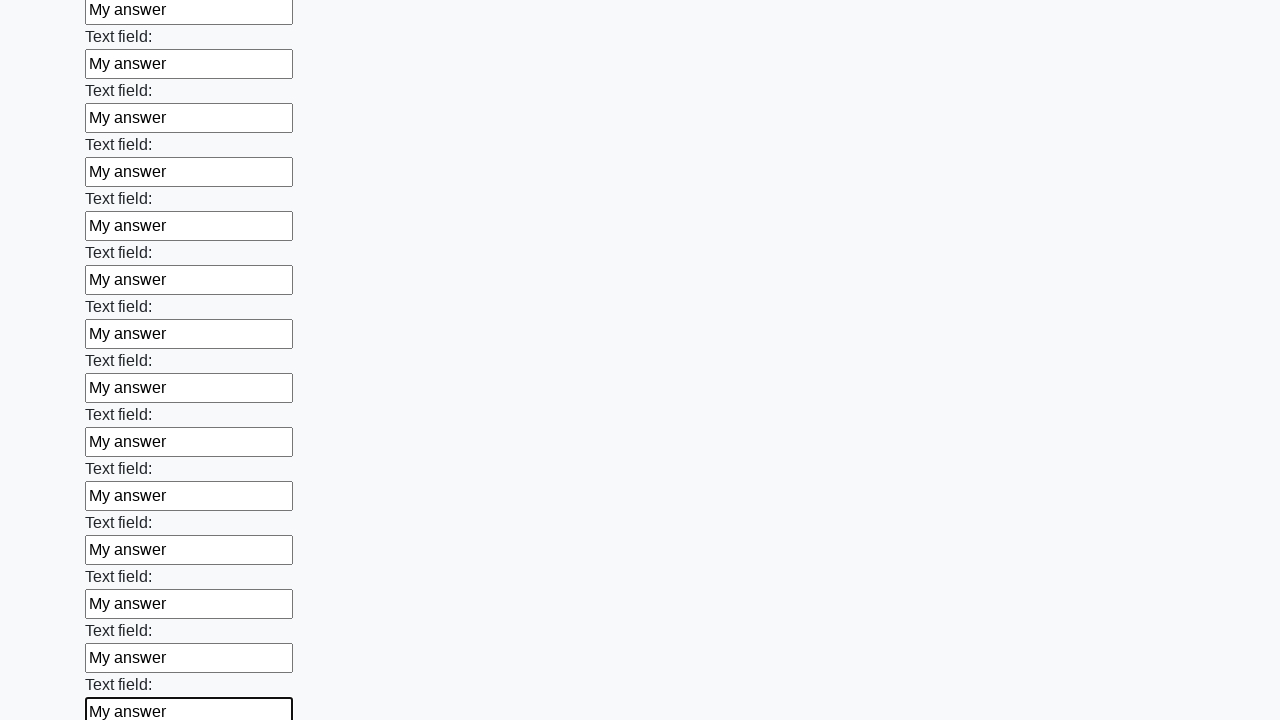

Filled a text input field with 'My answer' on input[type="text"] >> nth=65
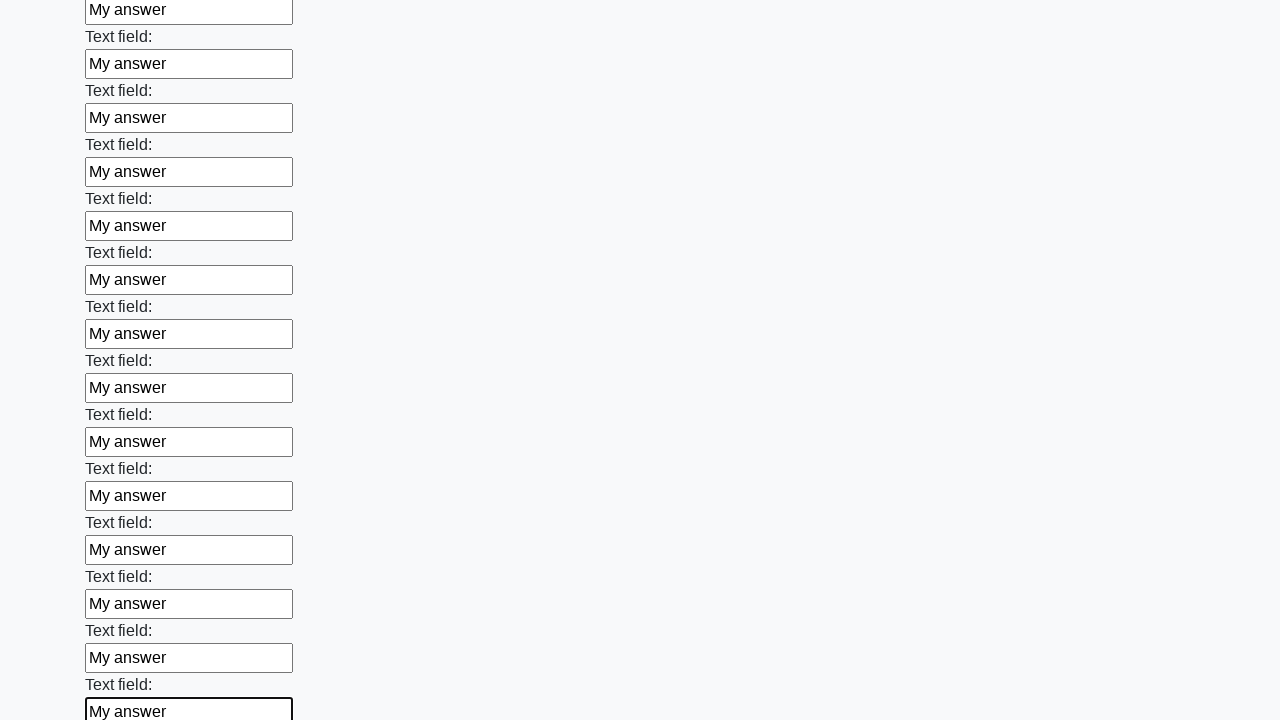

Filled a text input field with 'My answer' on input[type="text"] >> nth=66
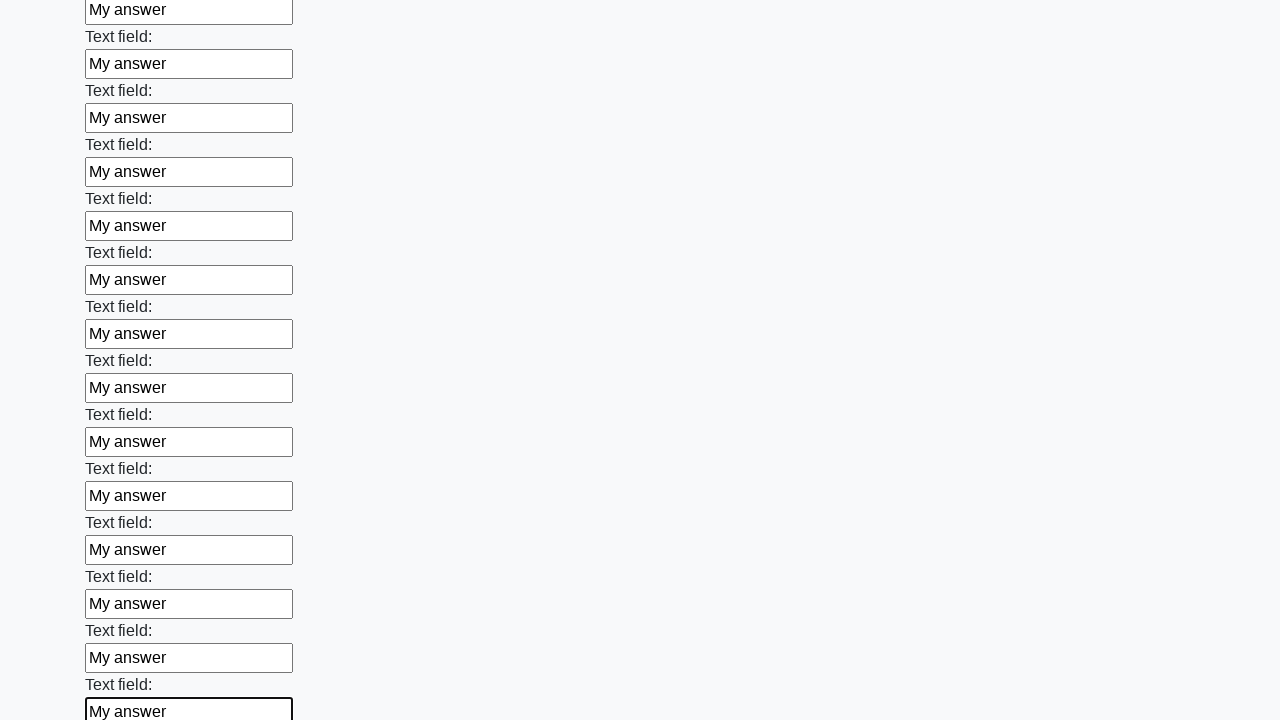

Filled a text input field with 'My answer' on input[type="text"] >> nth=67
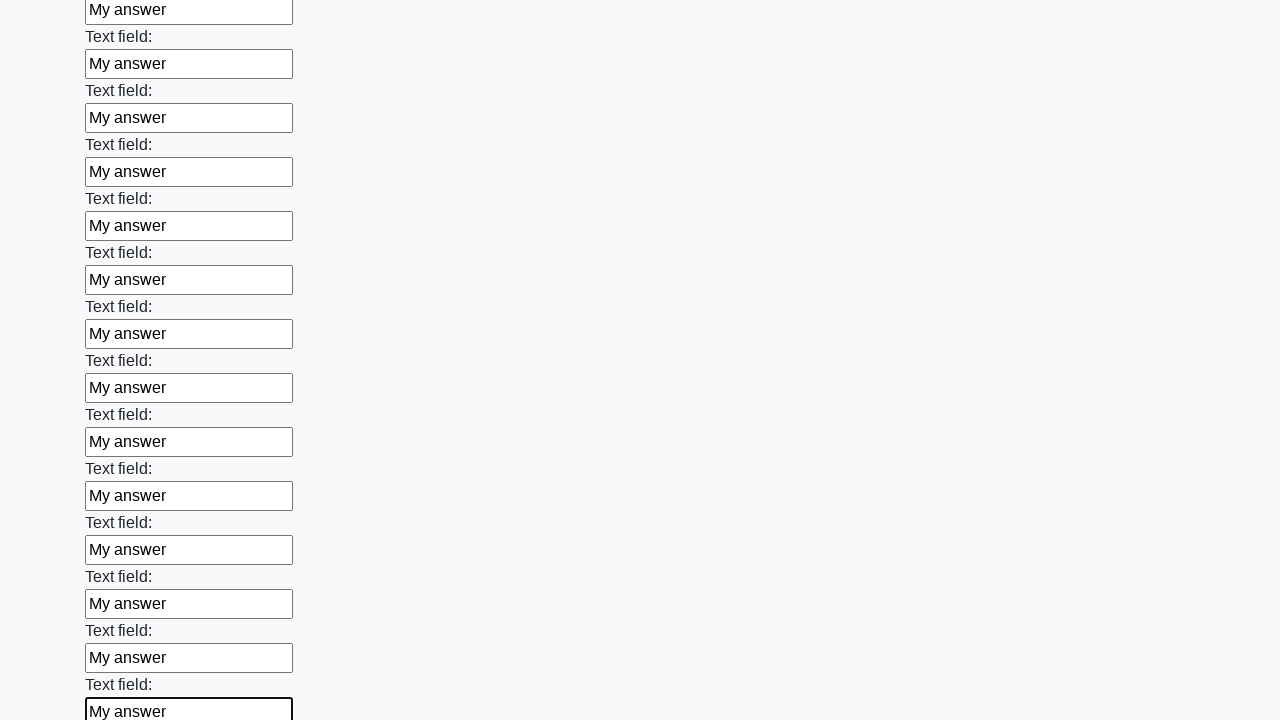

Filled a text input field with 'My answer' on input[type="text"] >> nth=68
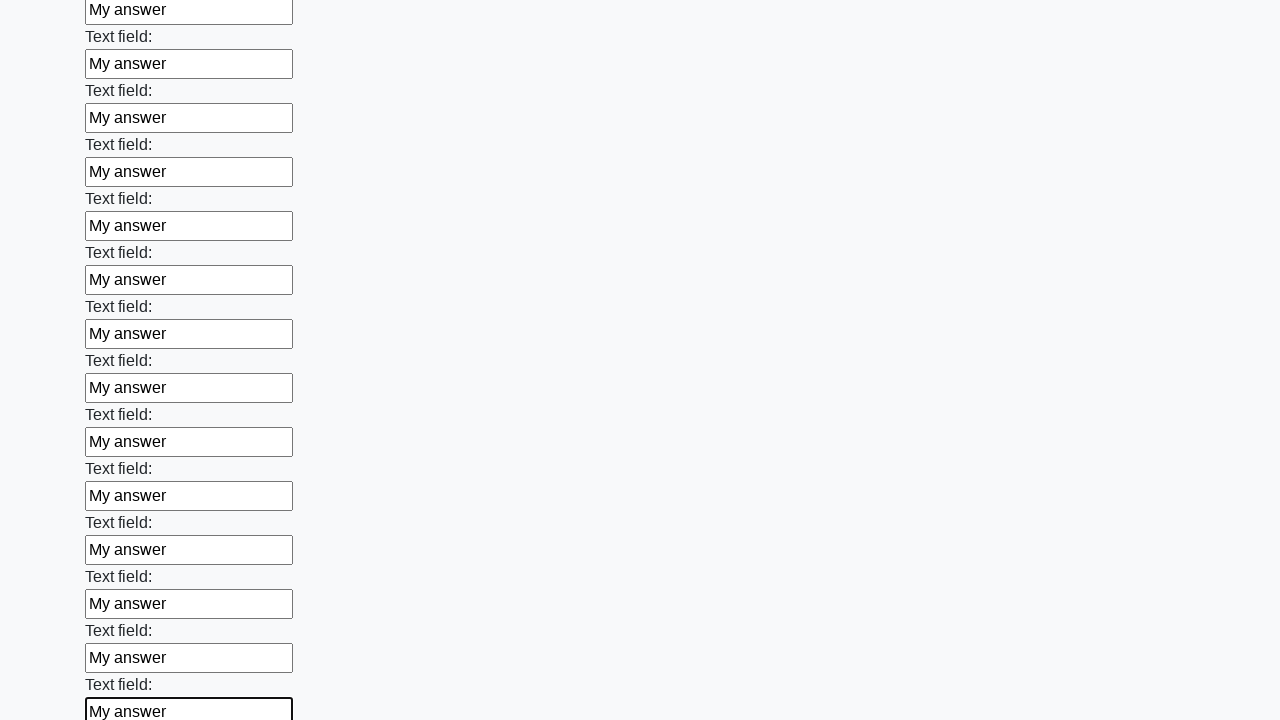

Filled a text input field with 'My answer' on input[type="text"] >> nth=69
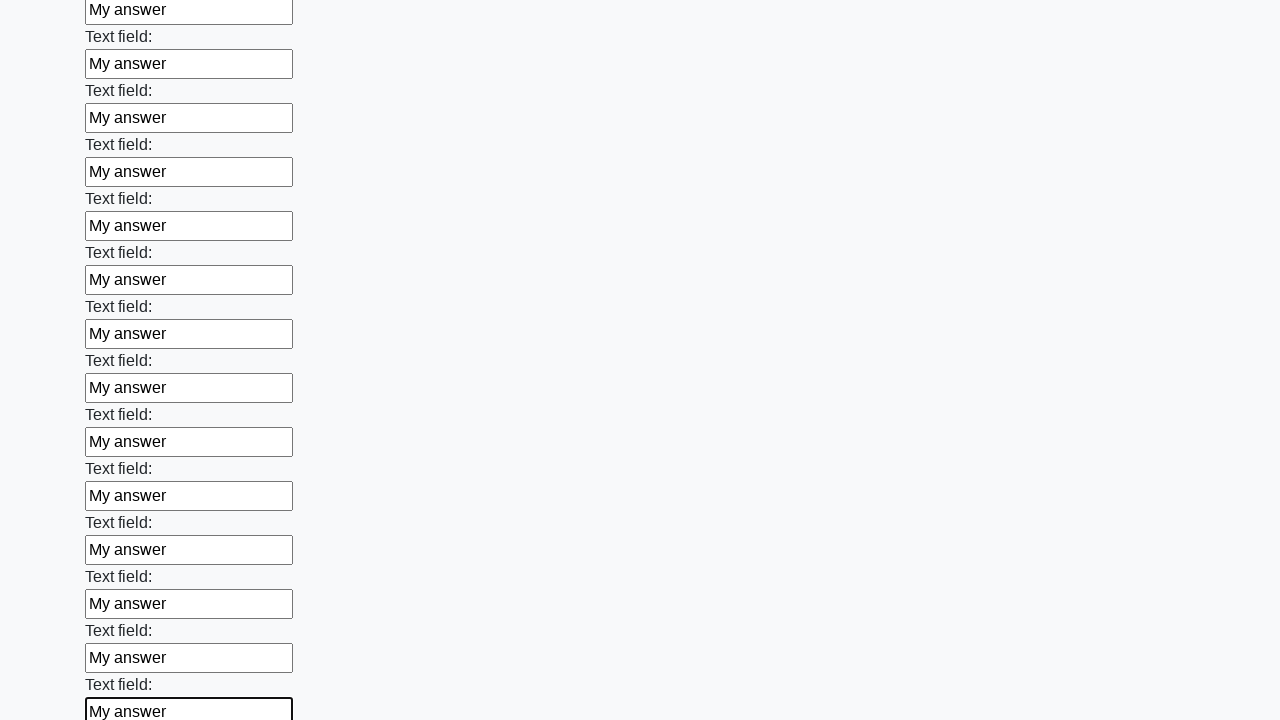

Filled a text input field with 'My answer' on input[type="text"] >> nth=70
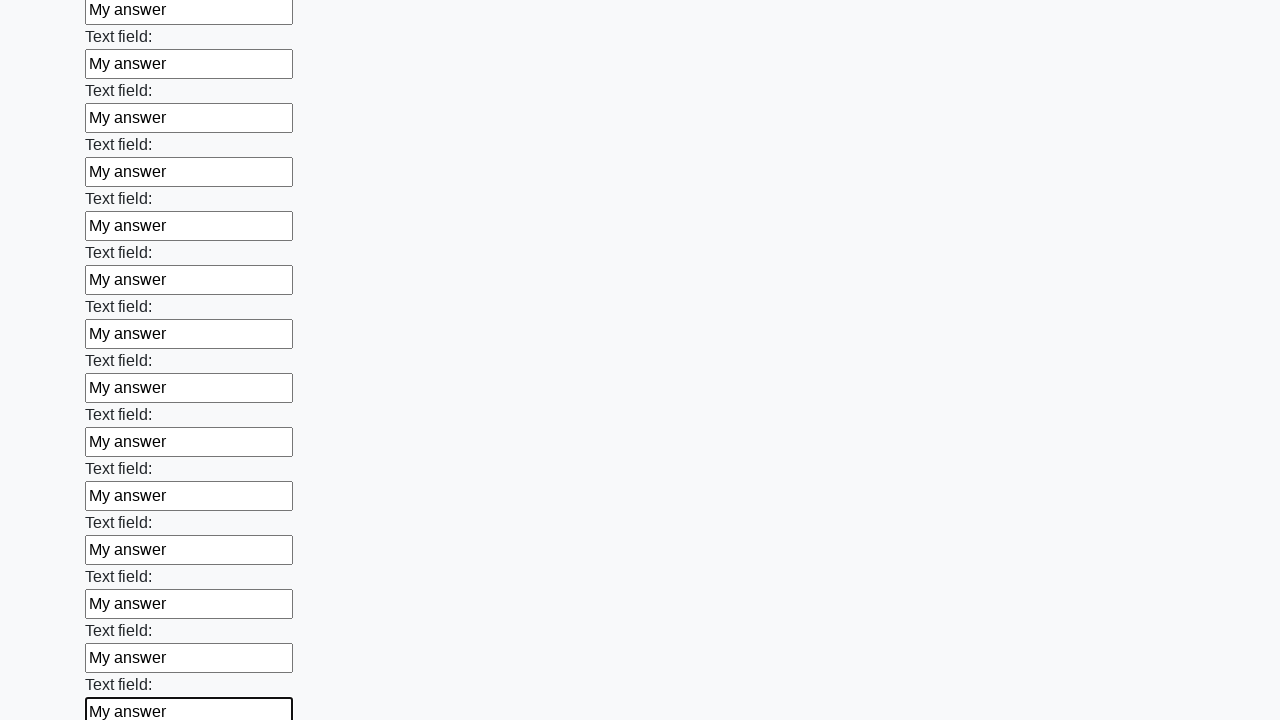

Filled a text input field with 'My answer' on input[type="text"] >> nth=71
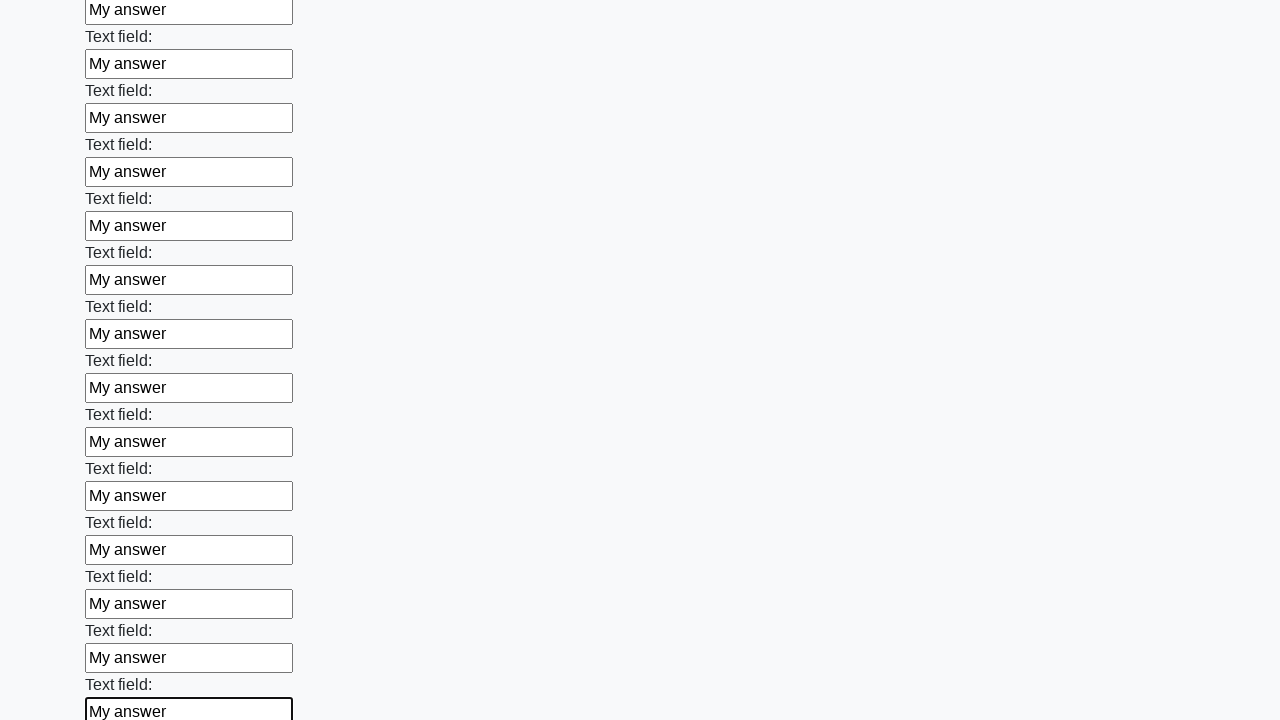

Filled a text input field with 'My answer' on input[type="text"] >> nth=72
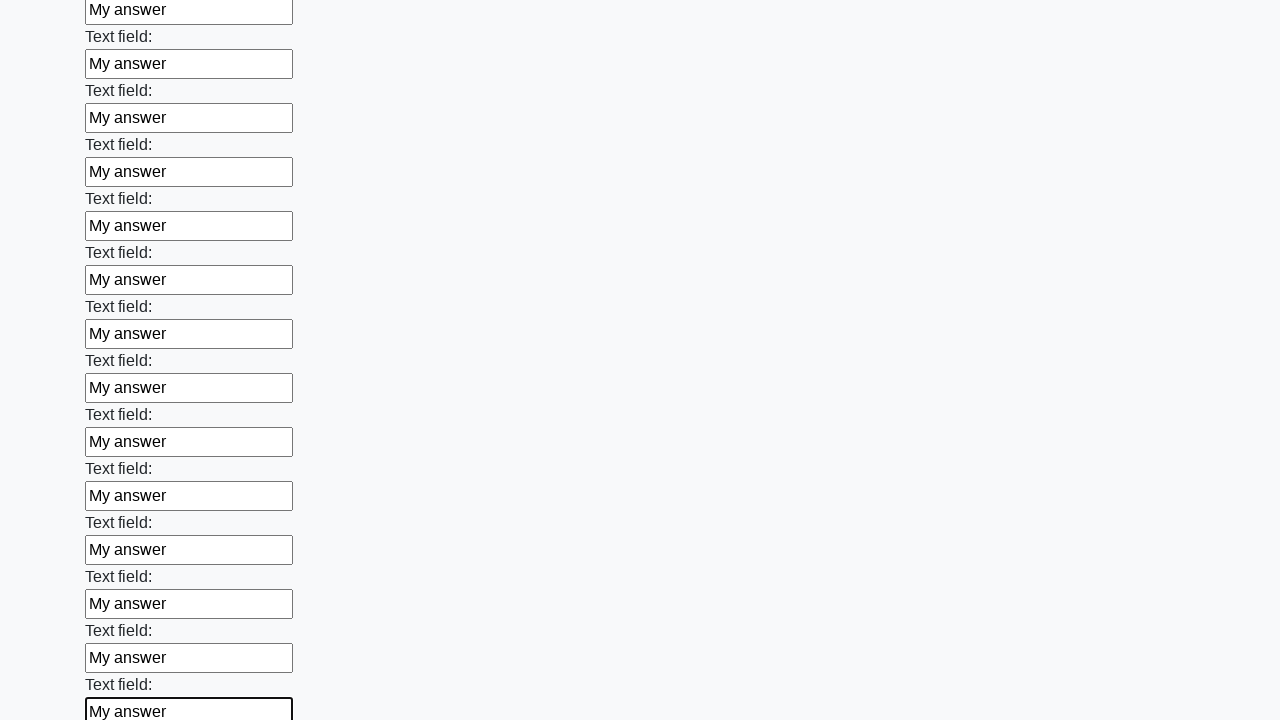

Filled a text input field with 'My answer' on input[type="text"] >> nth=73
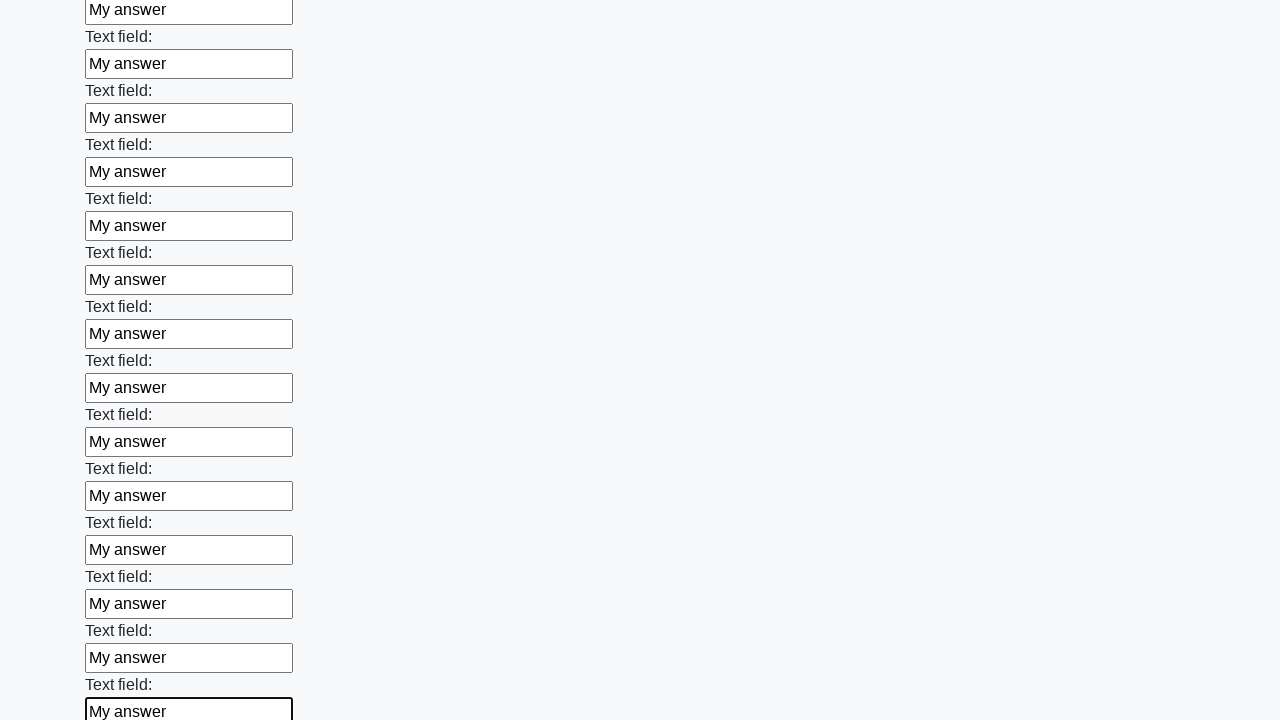

Filled a text input field with 'My answer' on input[type="text"] >> nth=74
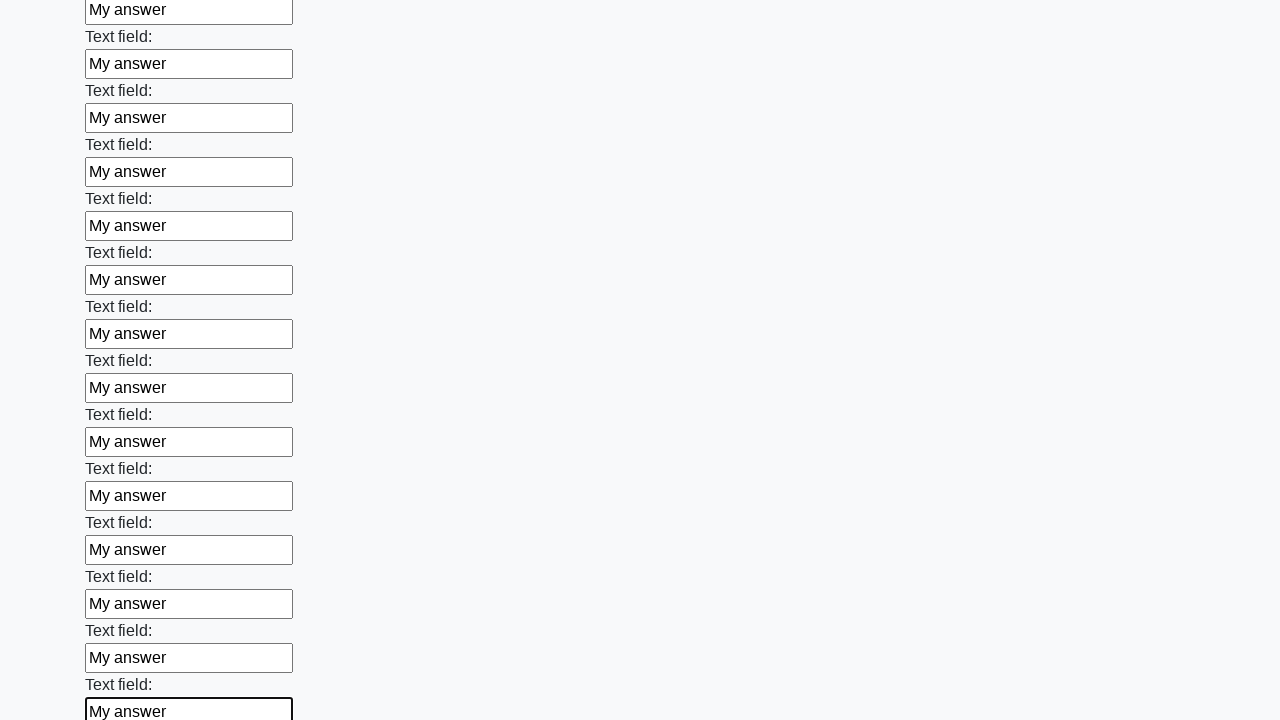

Filled a text input field with 'My answer' on input[type="text"] >> nth=75
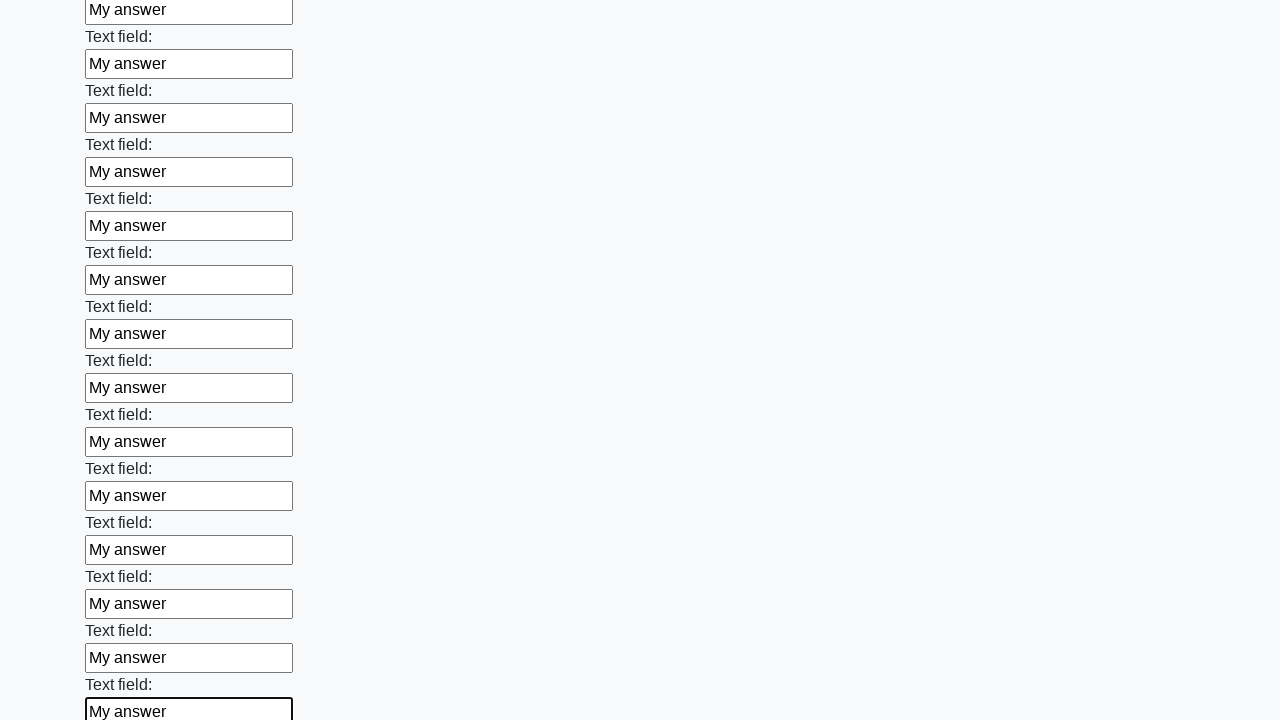

Filled a text input field with 'My answer' on input[type="text"] >> nth=76
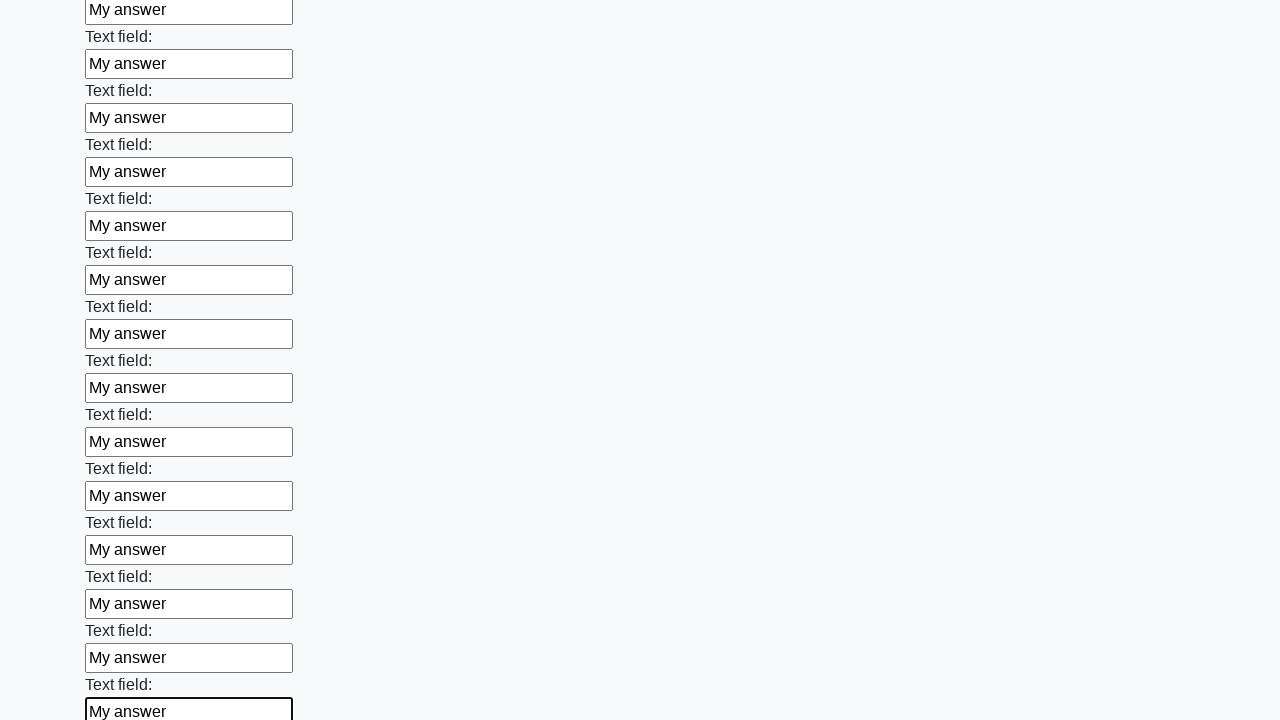

Filled a text input field with 'My answer' on input[type="text"] >> nth=77
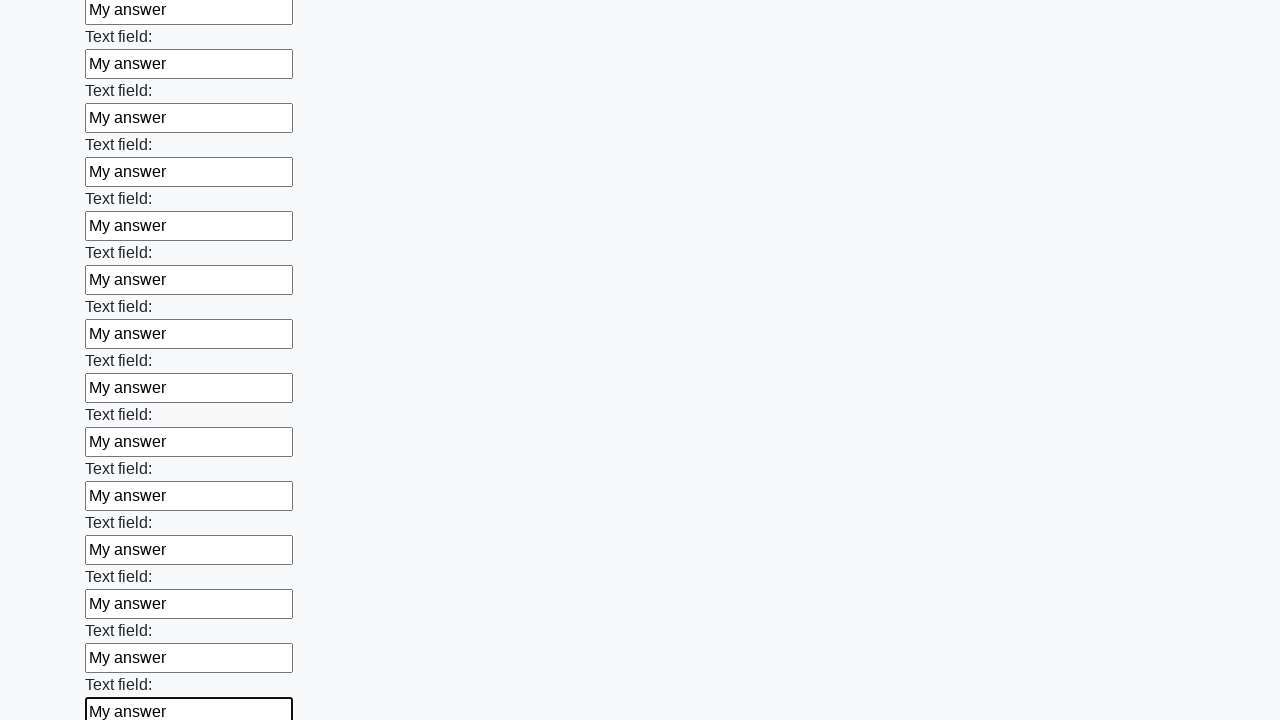

Filled a text input field with 'My answer' on input[type="text"] >> nth=78
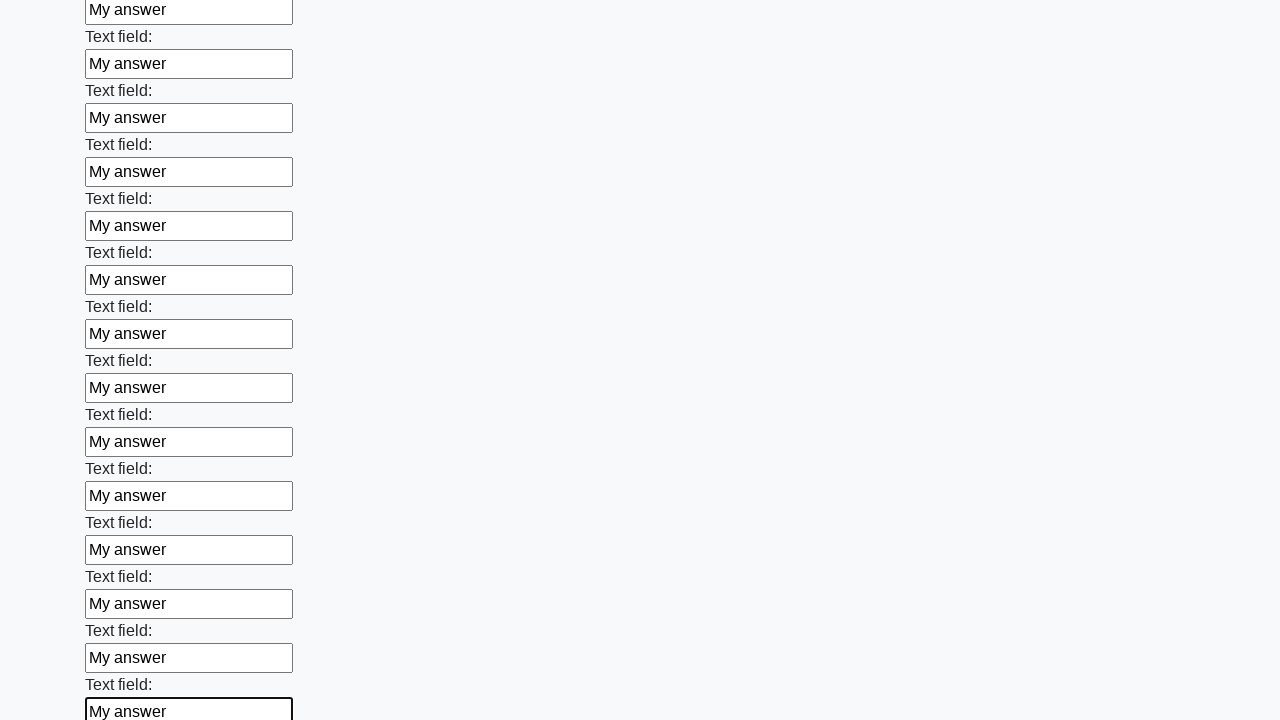

Filled a text input field with 'My answer' on input[type="text"] >> nth=79
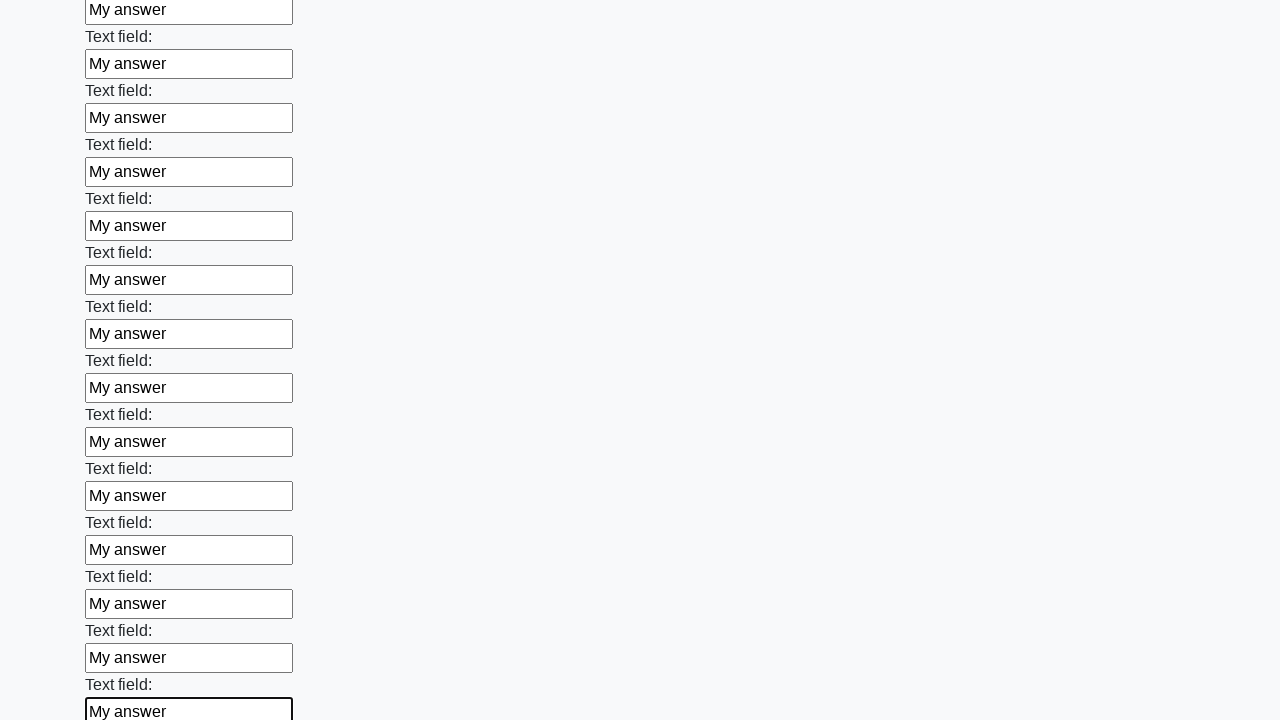

Filled a text input field with 'My answer' on input[type="text"] >> nth=80
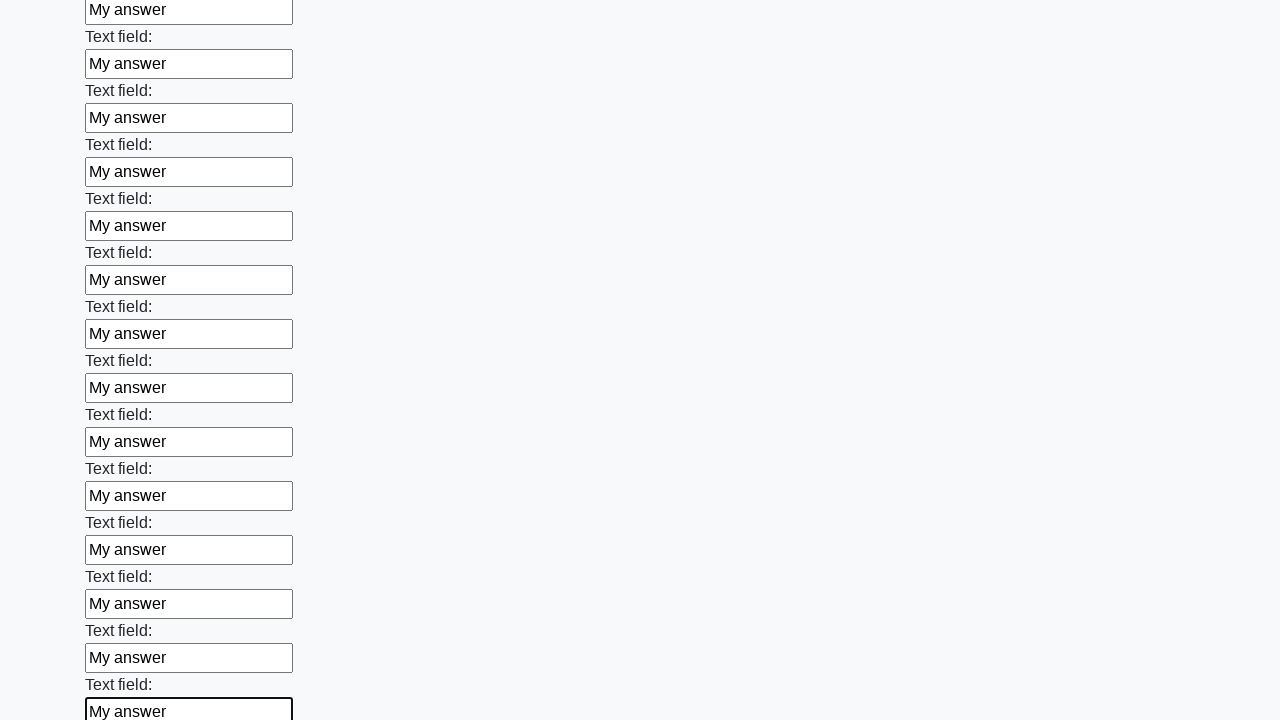

Filled a text input field with 'My answer' on input[type="text"] >> nth=81
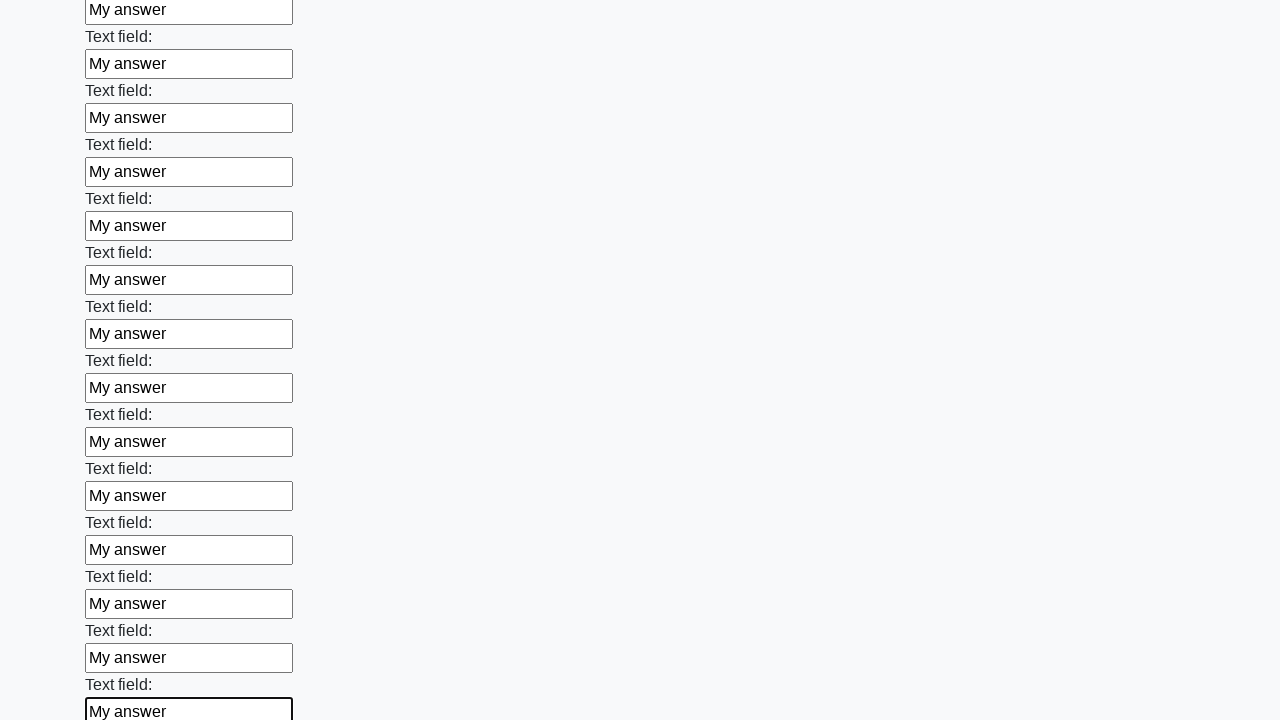

Filled a text input field with 'My answer' on input[type="text"] >> nth=82
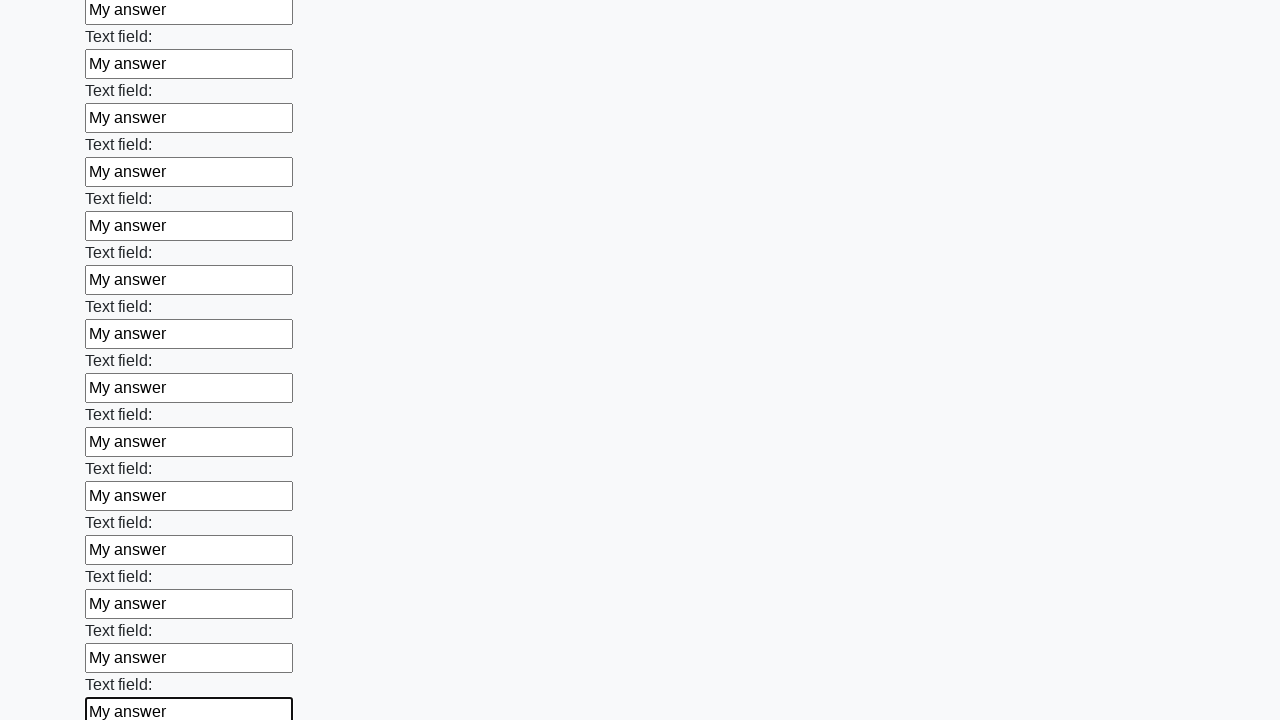

Filled a text input field with 'My answer' on input[type="text"] >> nth=83
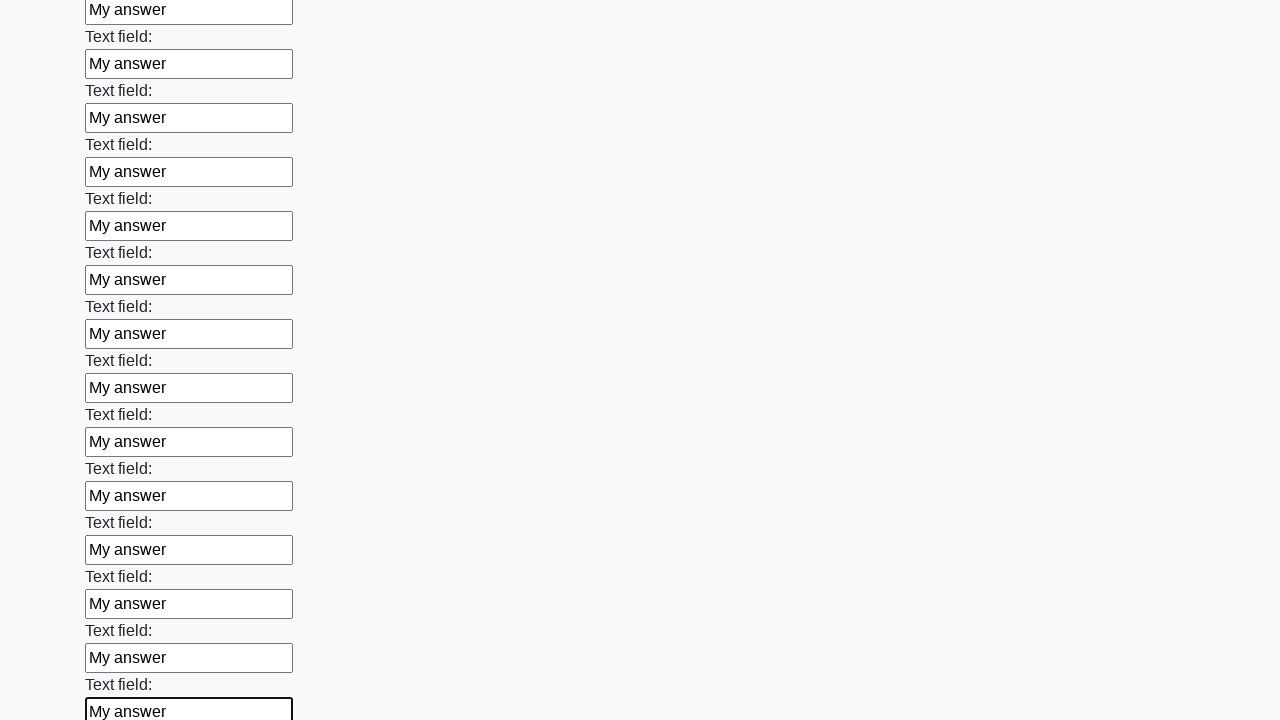

Filled a text input field with 'My answer' on input[type="text"] >> nth=84
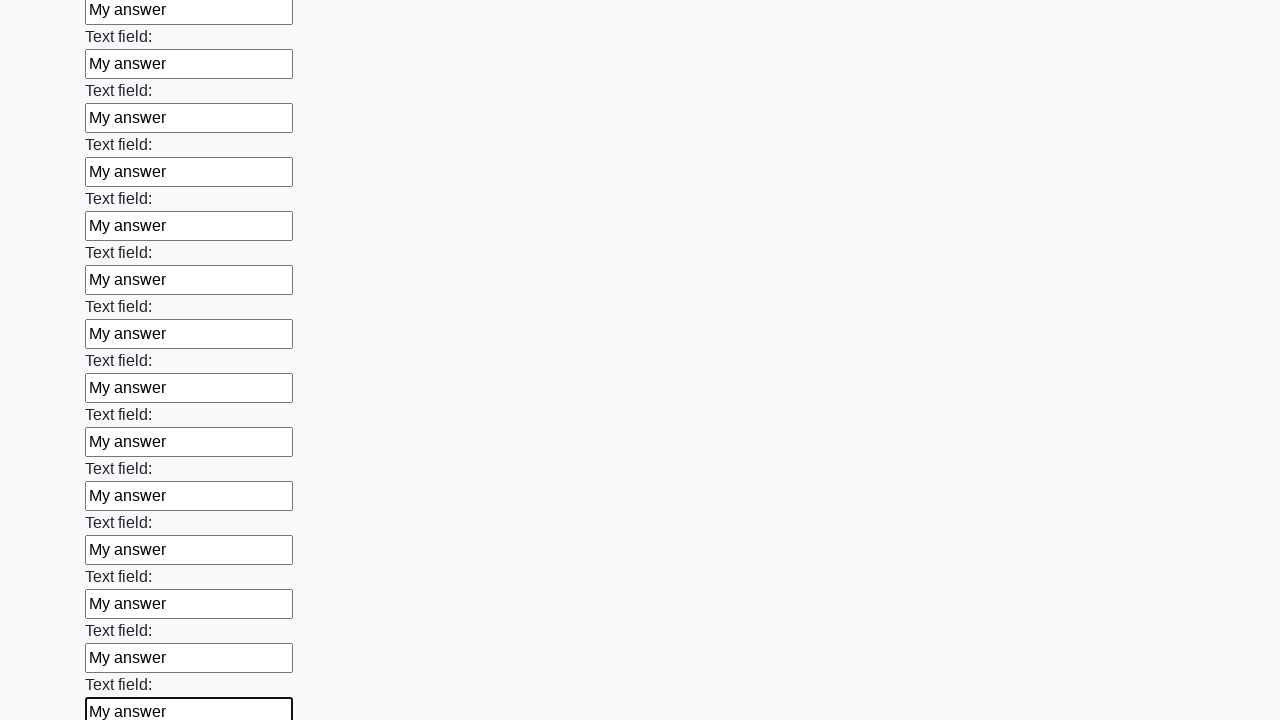

Filled a text input field with 'My answer' on input[type="text"] >> nth=85
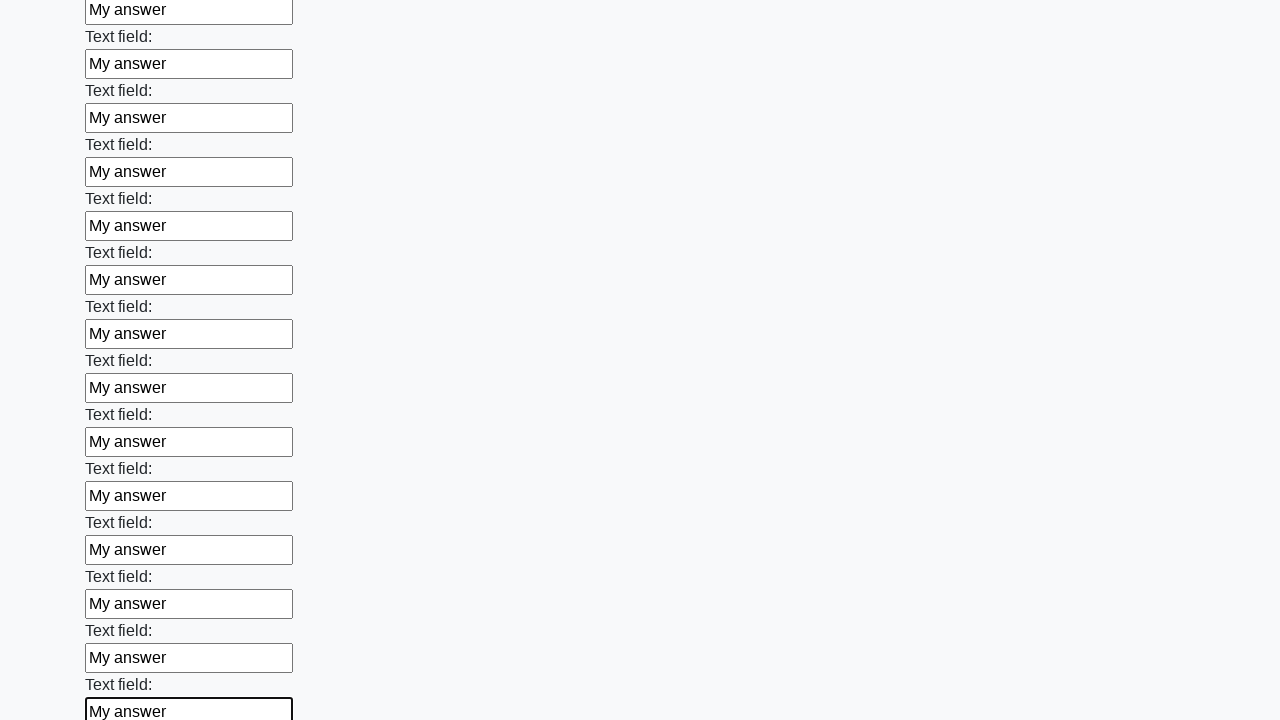

Filled a text input field with 'My answer' on input[type="text"] >> nth=86
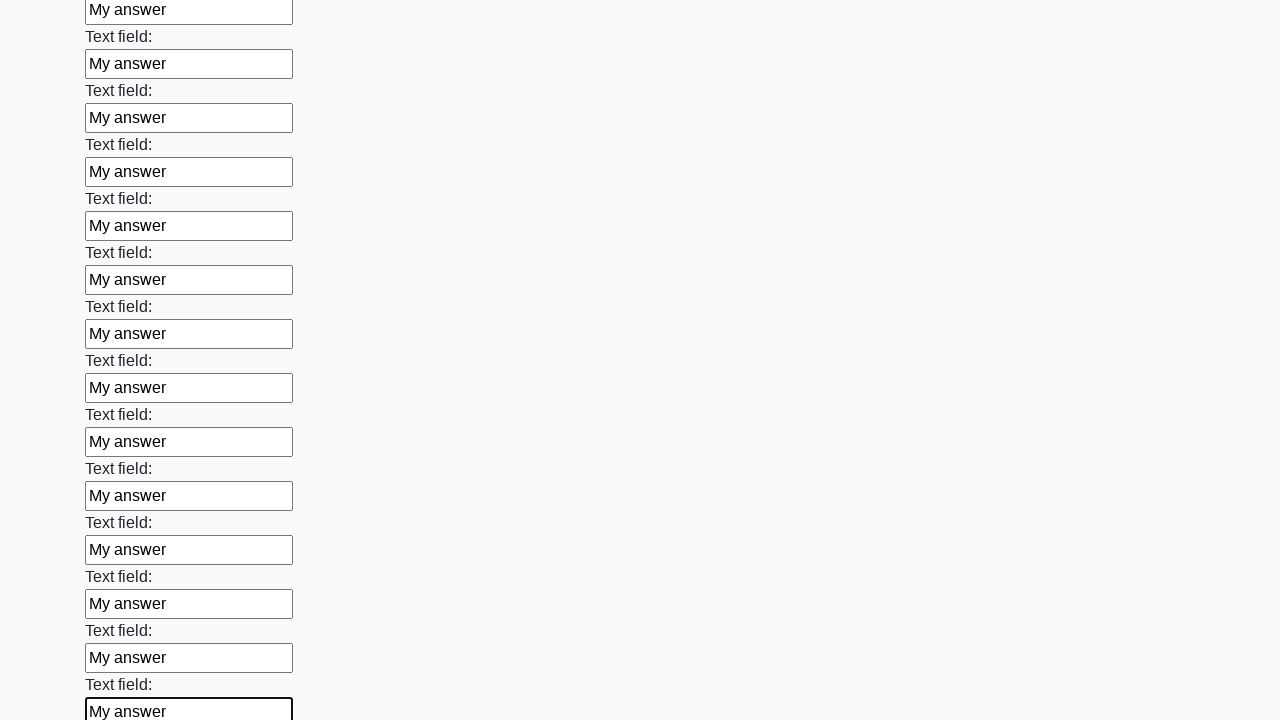

Filled a text input field with 'My answer' on input[type="text"] >> nth=87
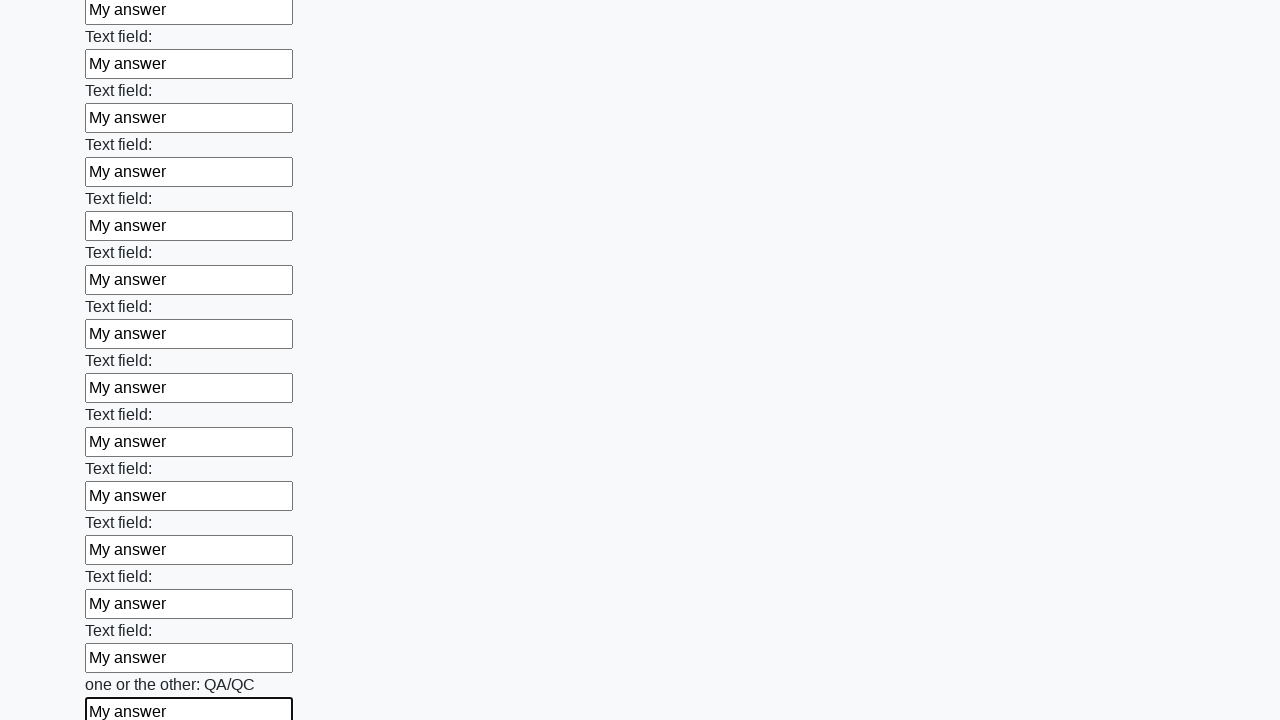

Filled a text input field with 'My answer' on input[type="text"] >> nth=88
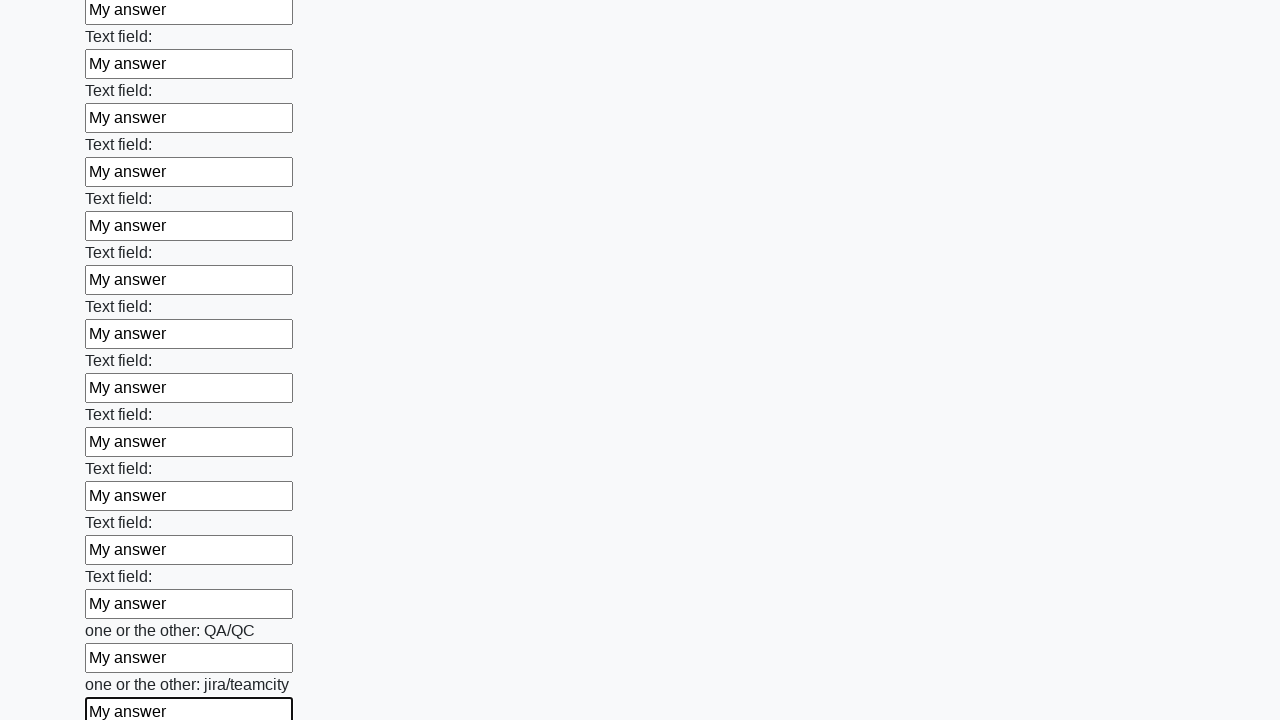

Filled a text input field with 'My answer' on input[type="text"] >> nth=89
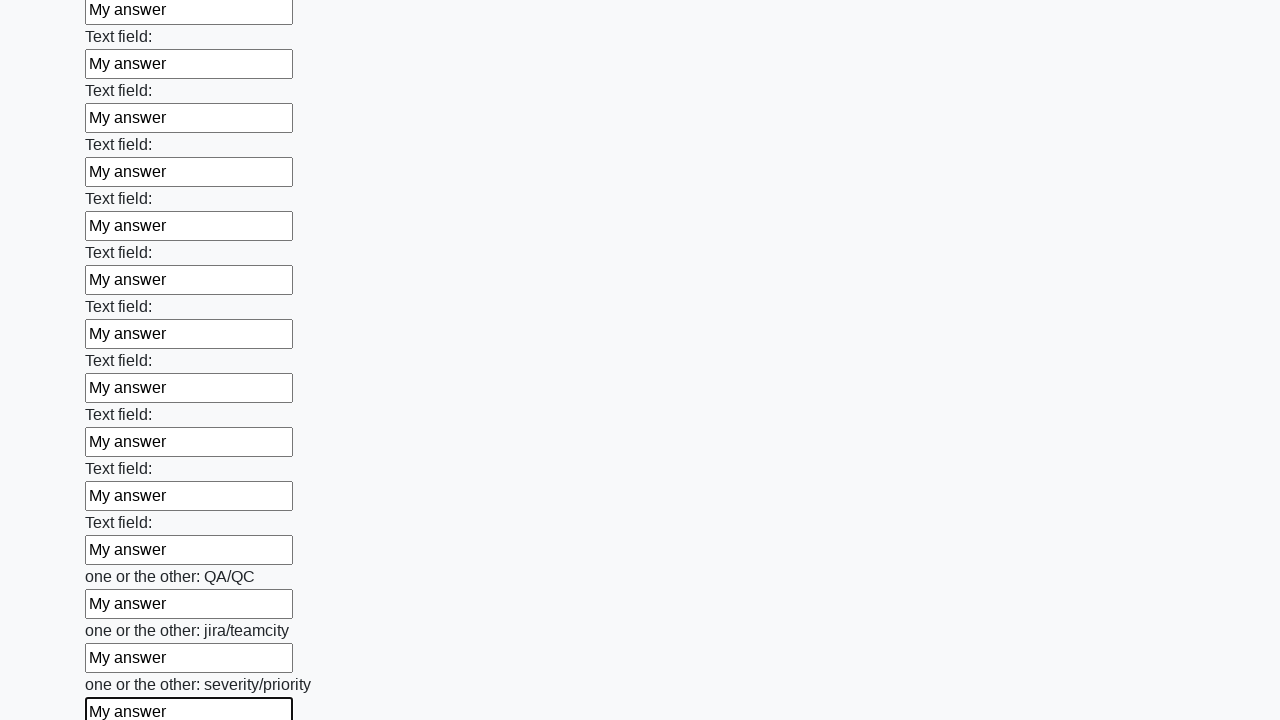

Filled a text input field with 'My answer' on input[type="text"] >> nth=90
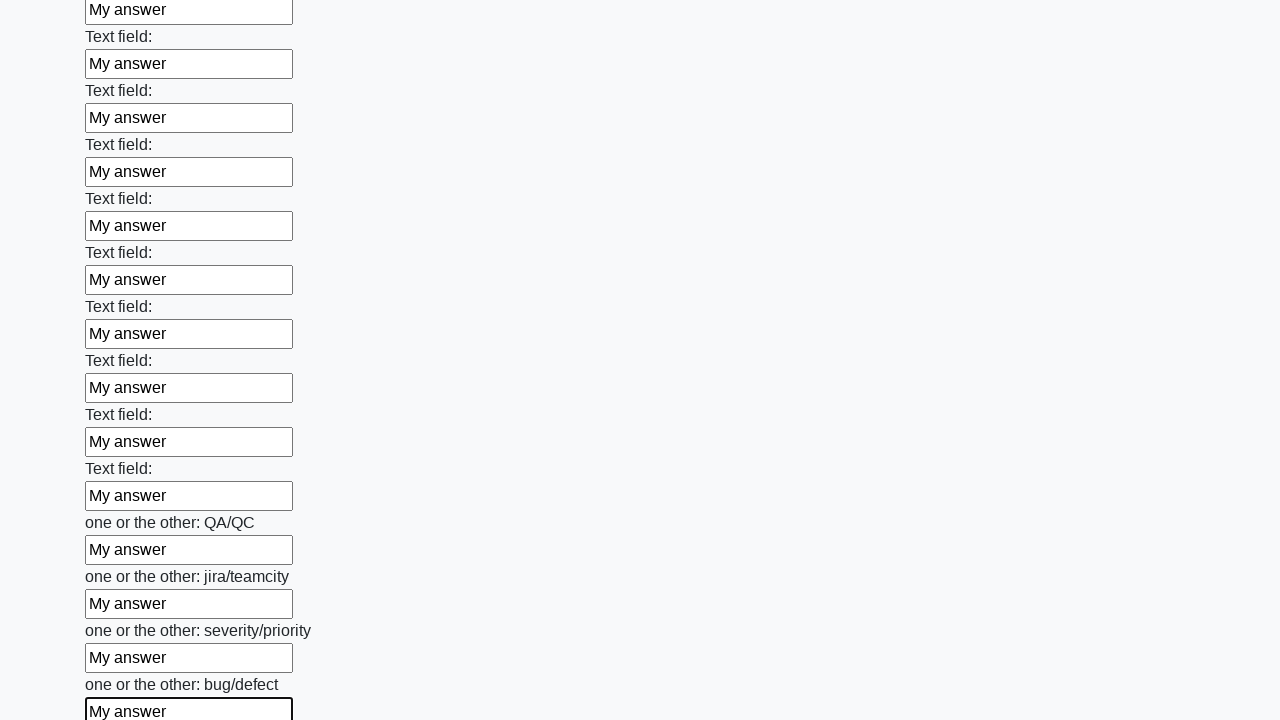

Filled a text input field with 'My answer' on input[type="text"] >> nth=91
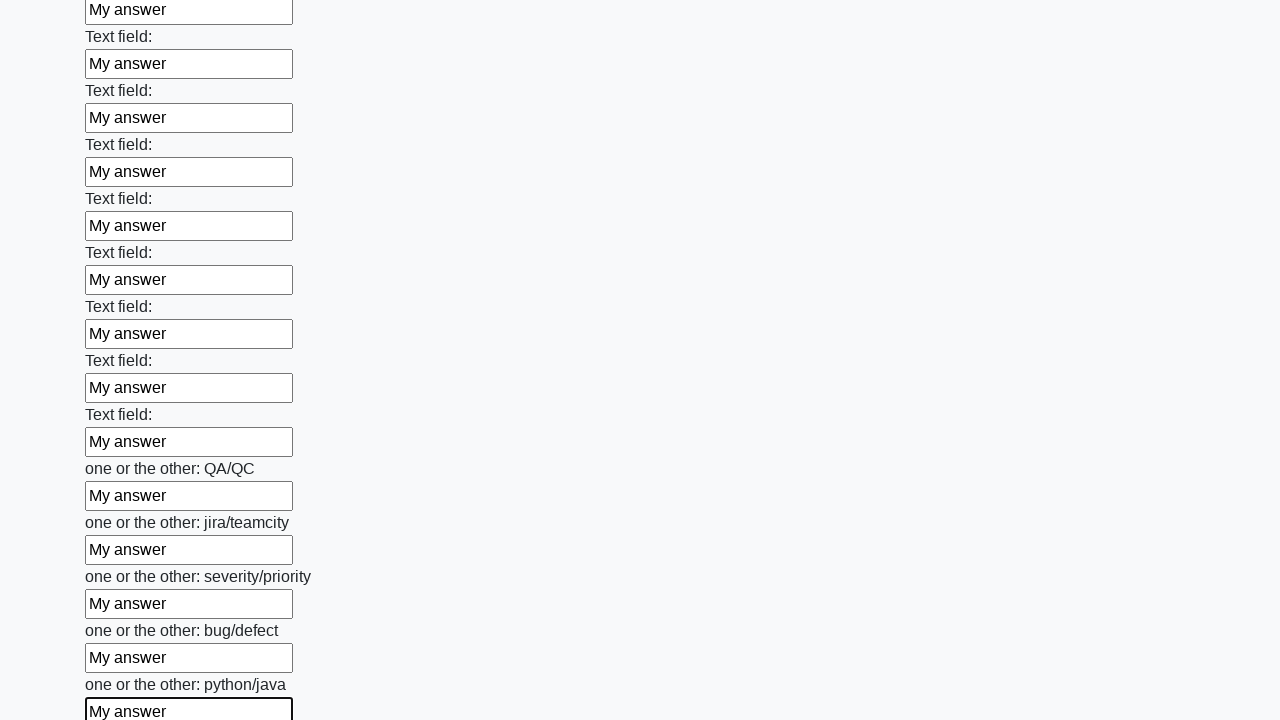

Filled a text input field with 'My answer' on input[type="text"] >> nth=92
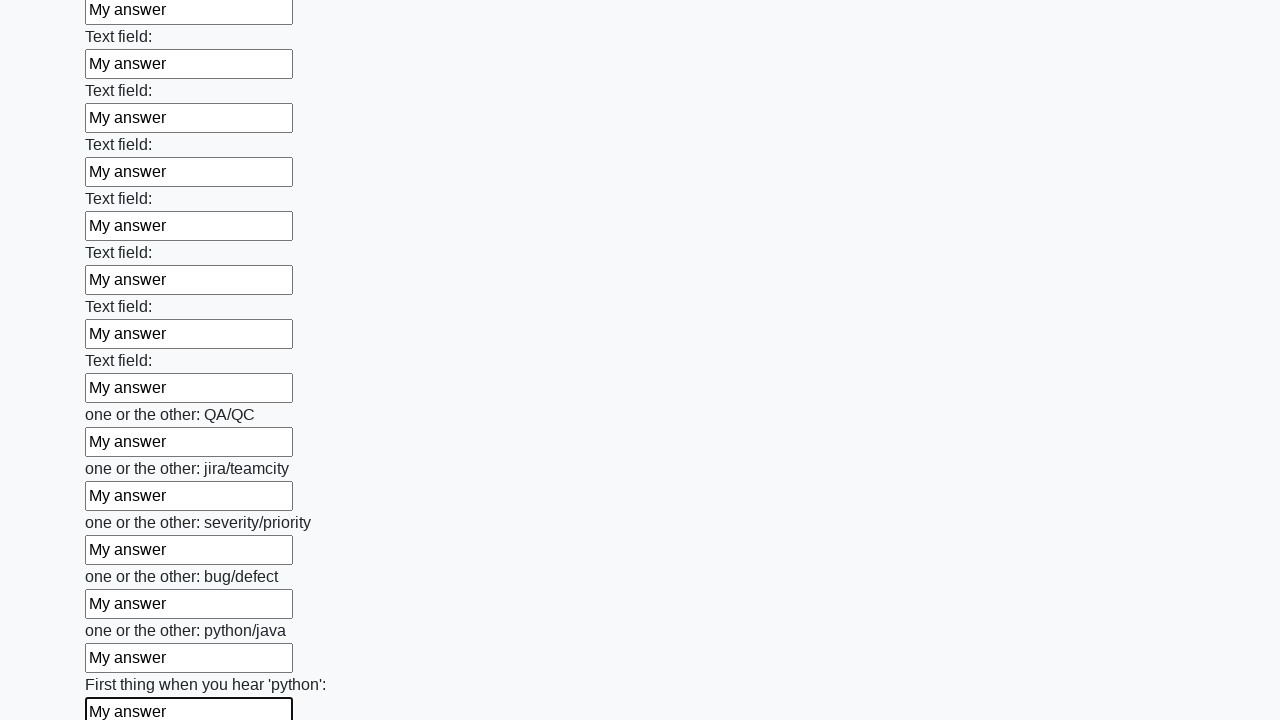

Filled a text input field with 'My answer' on input[type="text"] >> nth=93
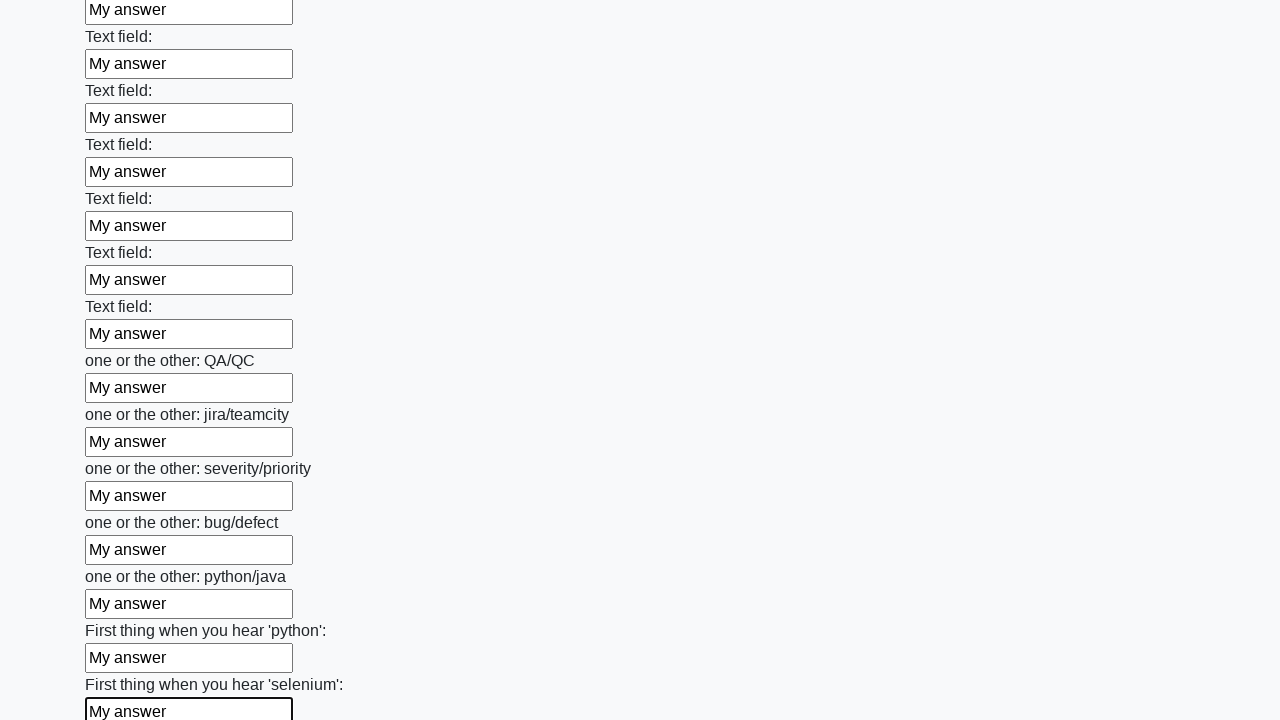

Filled a text input field with 'My answer' on input[type="text"] >> nth=94
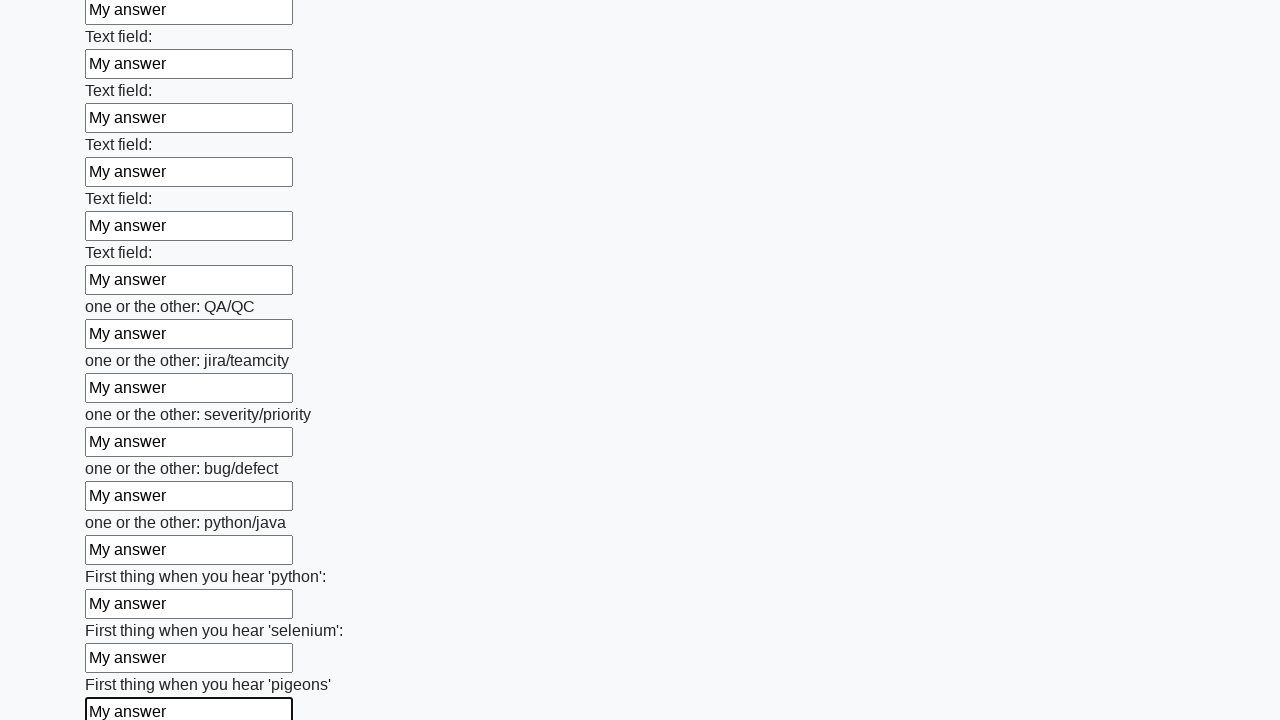

Filled a text input field with 'My answer' on input[type="text"] >> nth=95
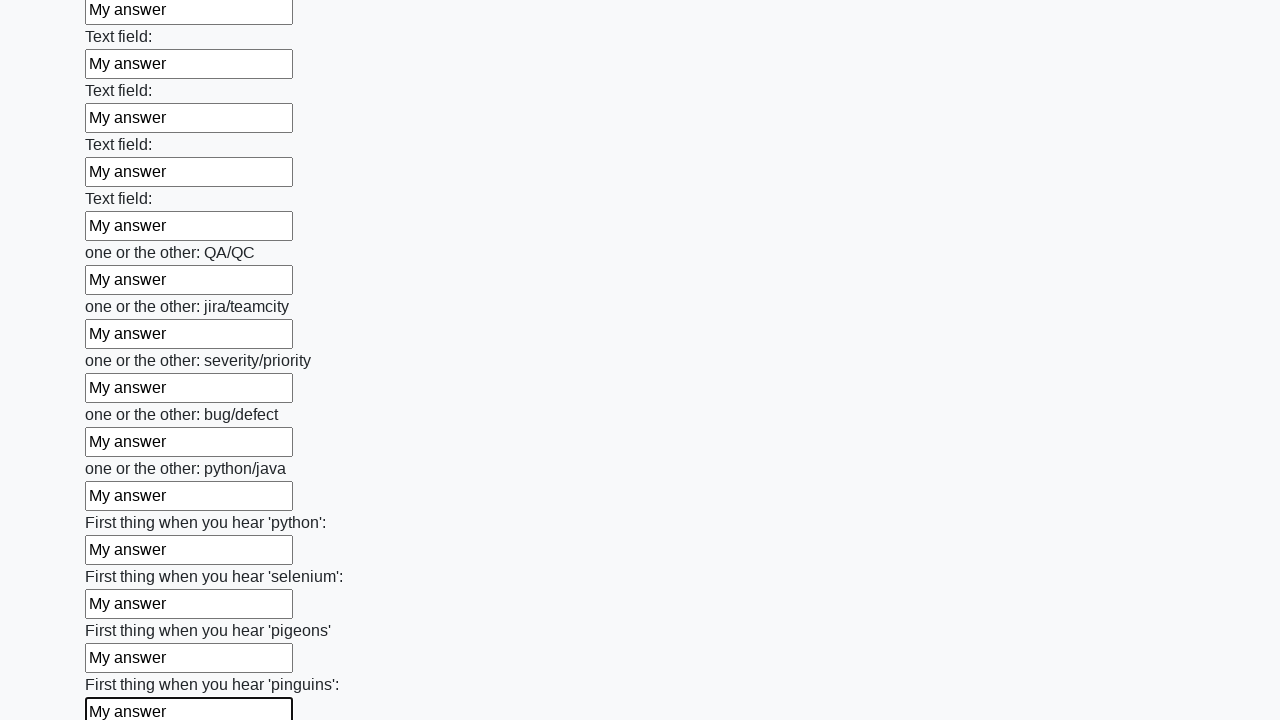

Filled a text input field with 'My answer' on input[type="text"] >> nth=96
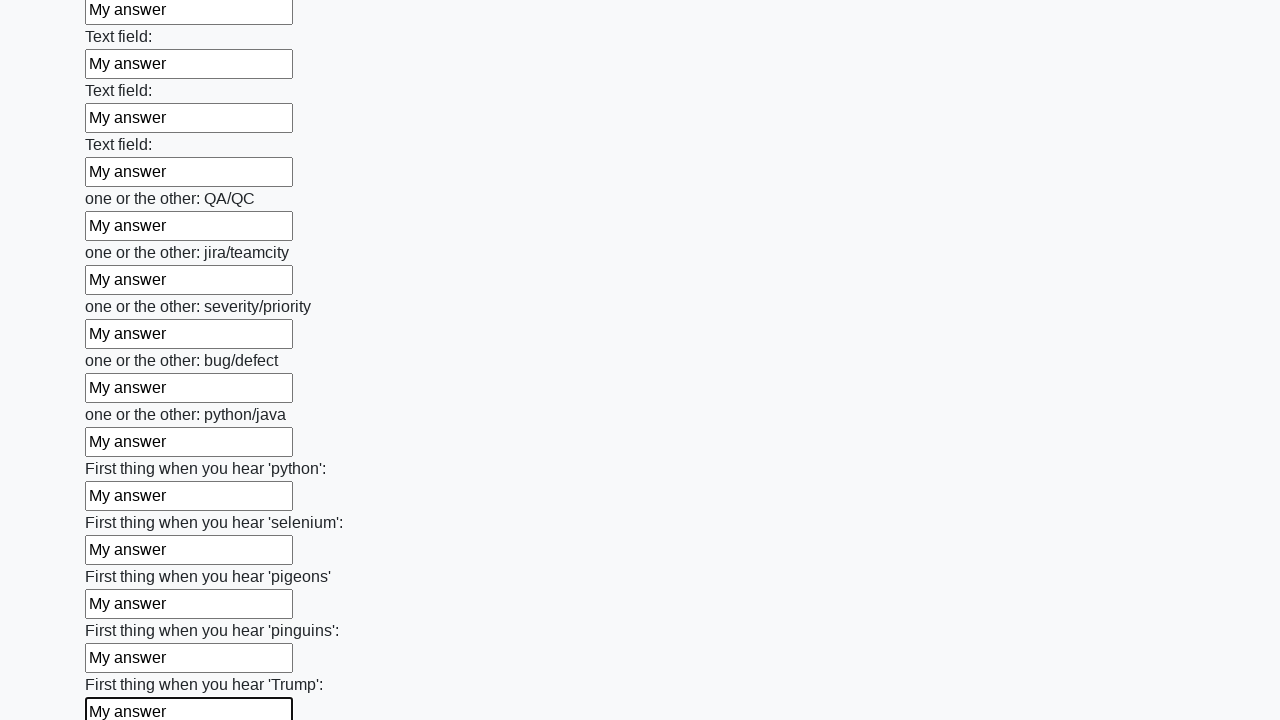

Filled a text input field with 'My answer' on input[type="text"] >> nth=97
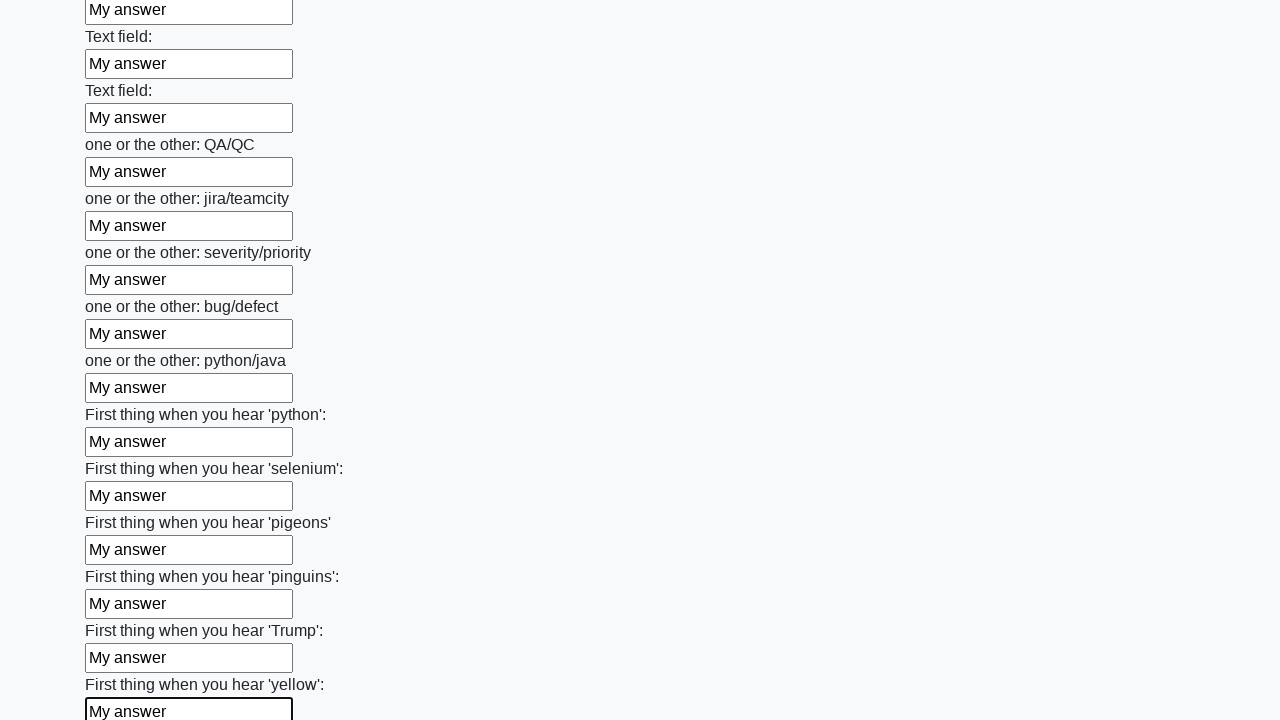

Filled a text input field with 'My answer' on input[type="text"] >> nth=98
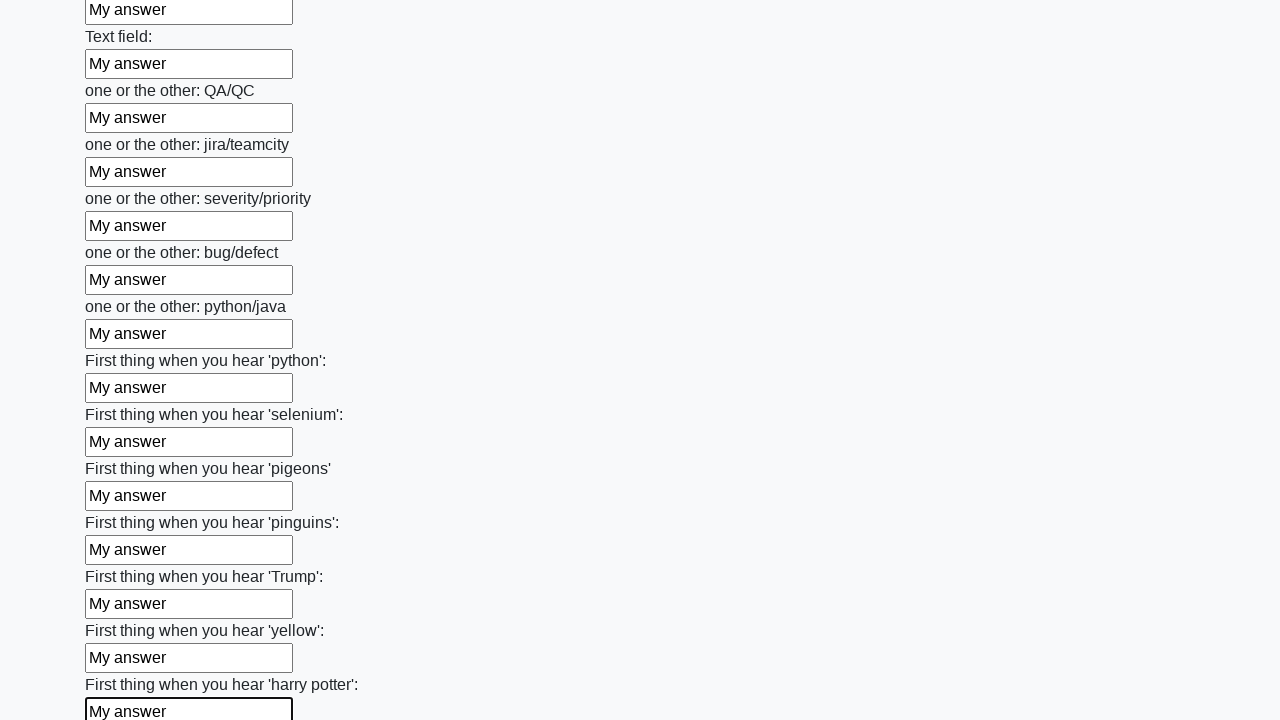

Filled a text input field with 'My answer' on input[type="text"] >> nth=99
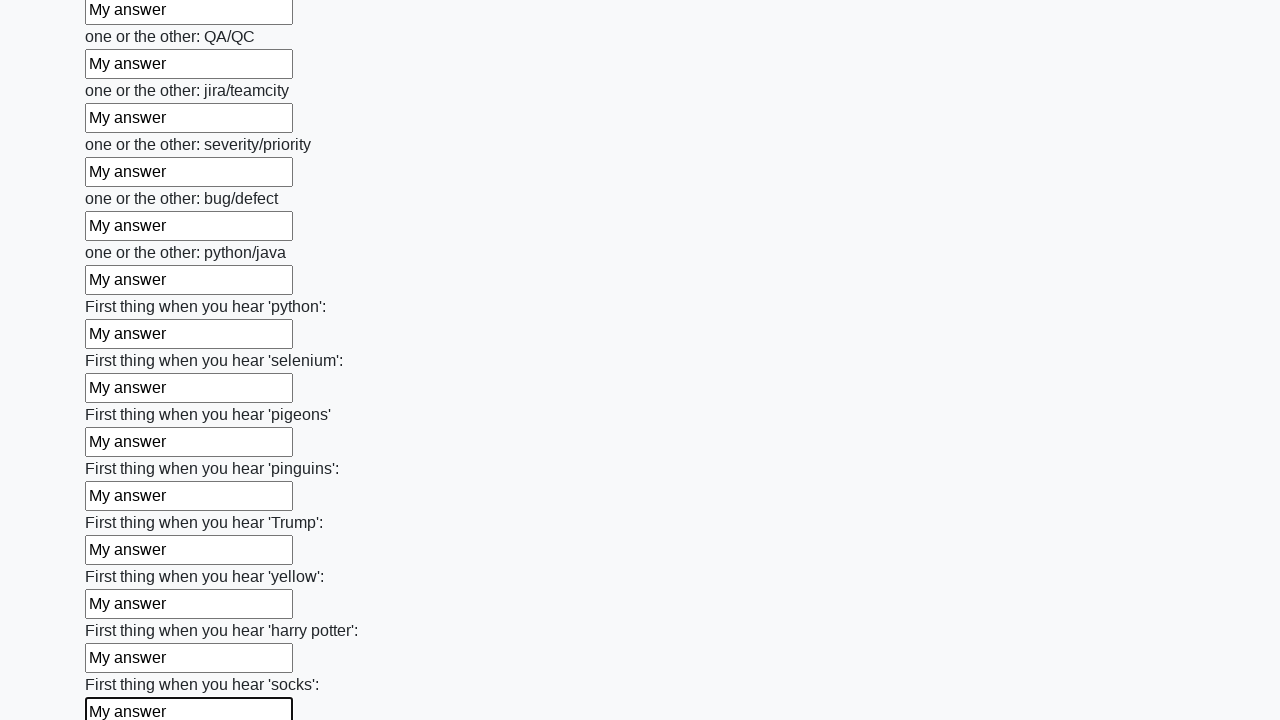

Clicked the submit button at (123, 611) on button.btn
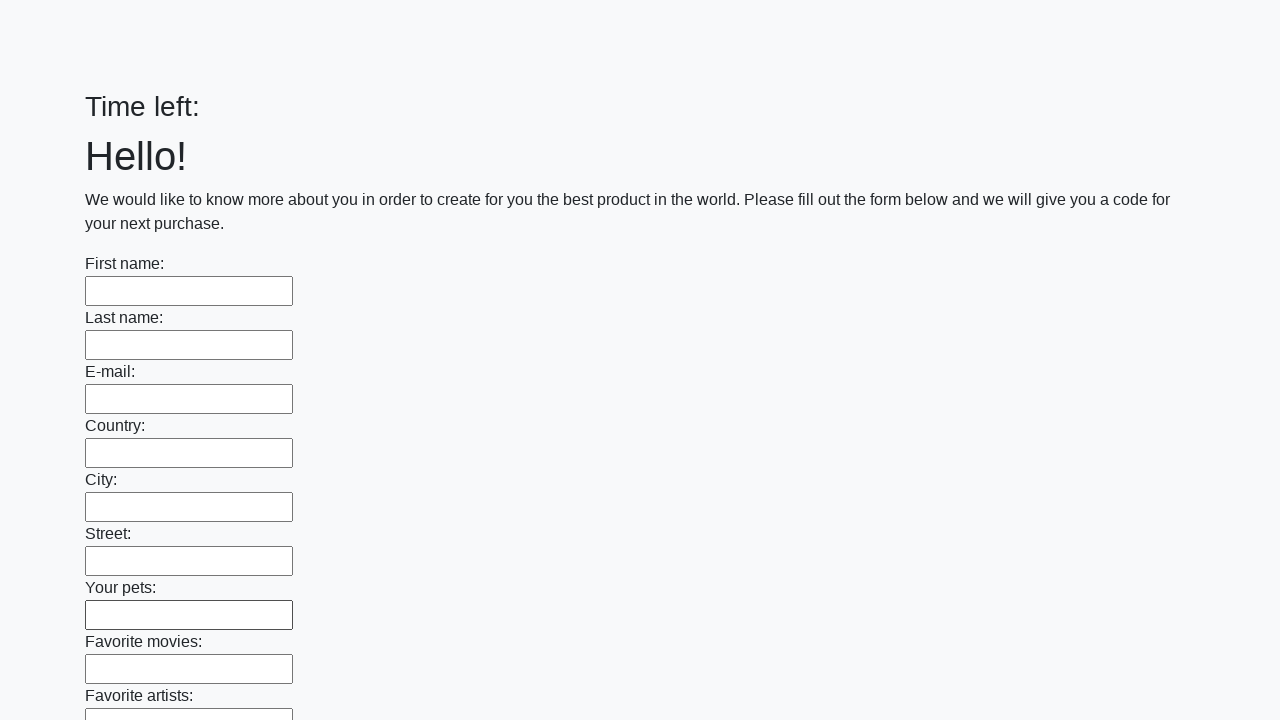

Waited for form submission to complete
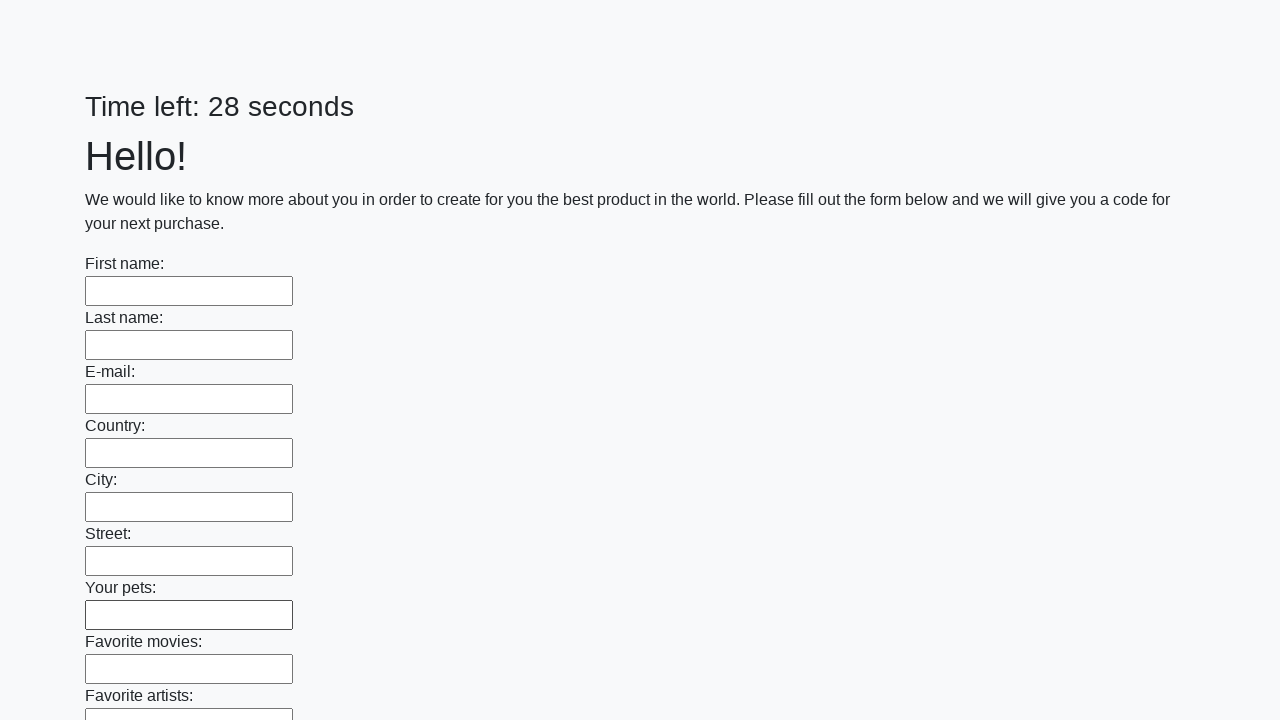

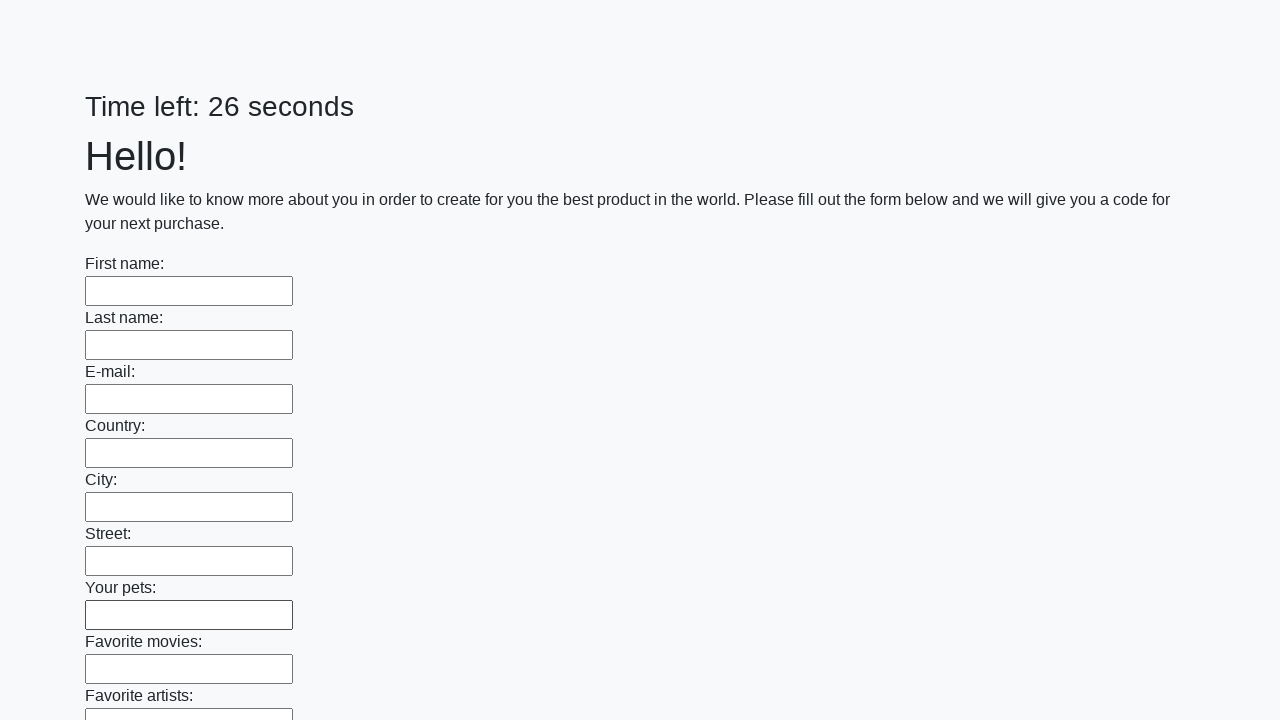